Tests a progress bar interaction by clicking Start, waiting for the progress to reach 75%, and then clicking Stop to verify the progress bar functionality.

Starting URL: http://uitestingplayground.com/progressbar

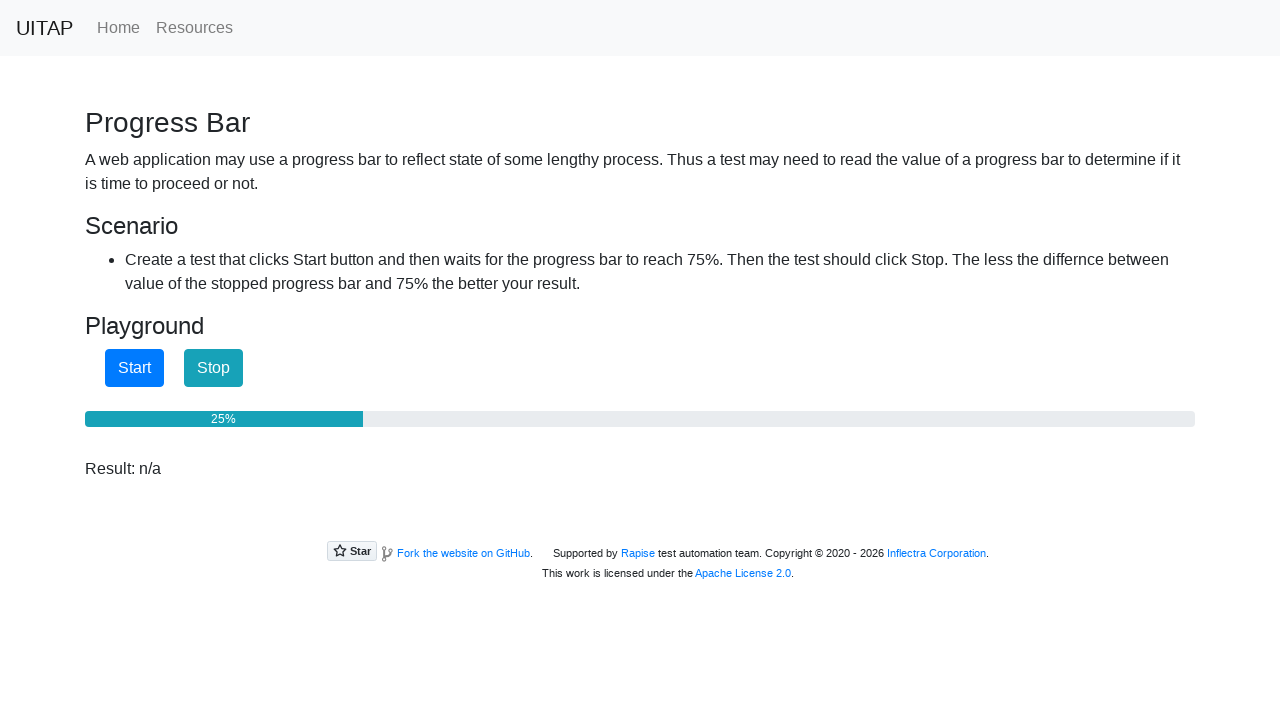

Located progress bar element
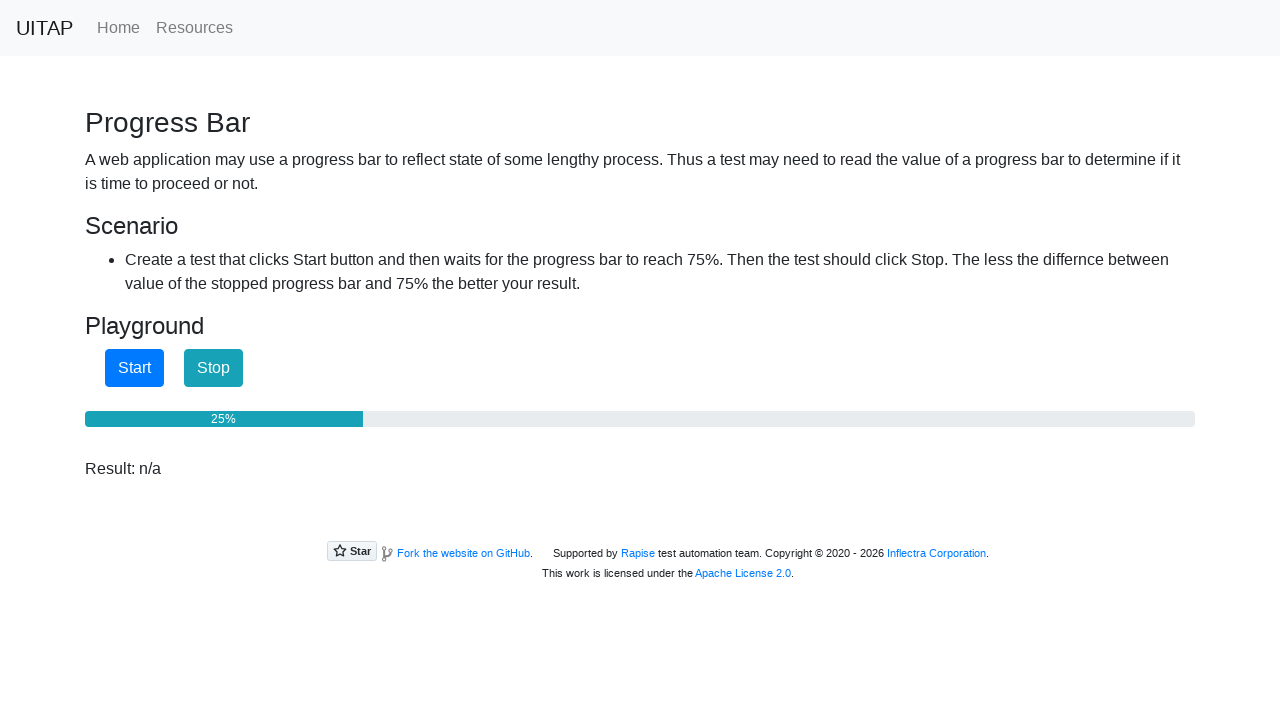

Located Start button
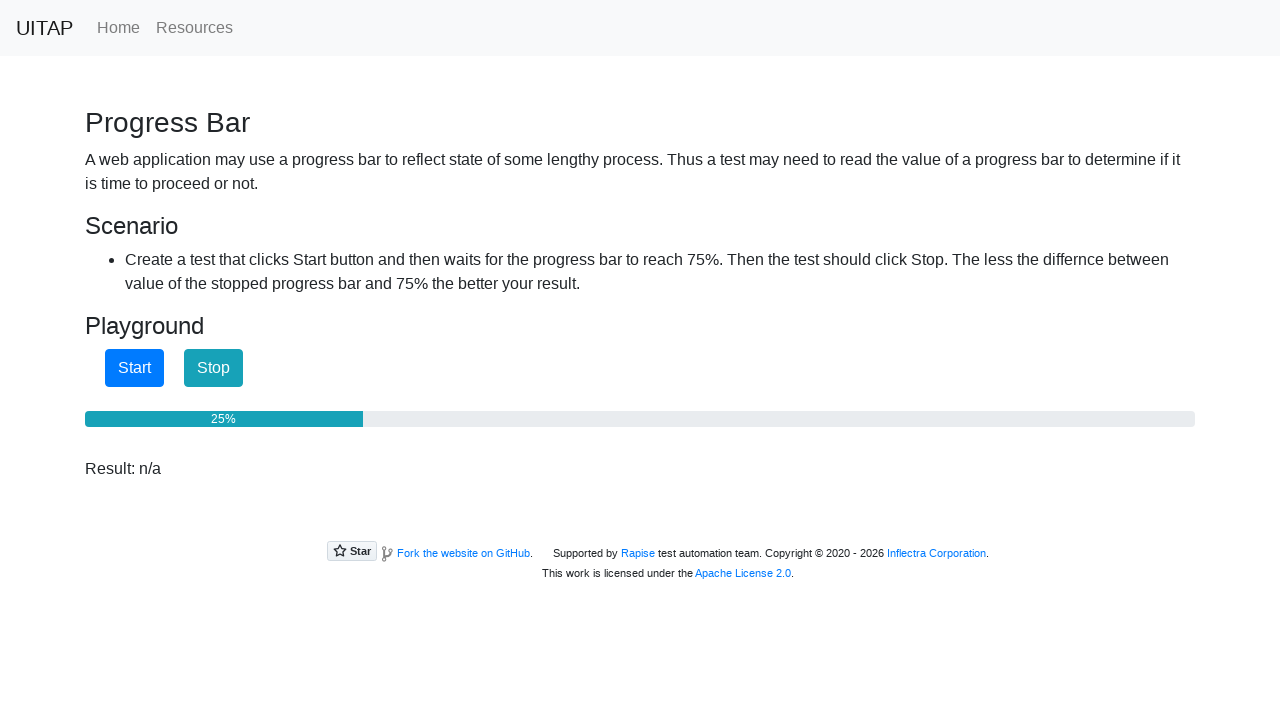

Located Stop button
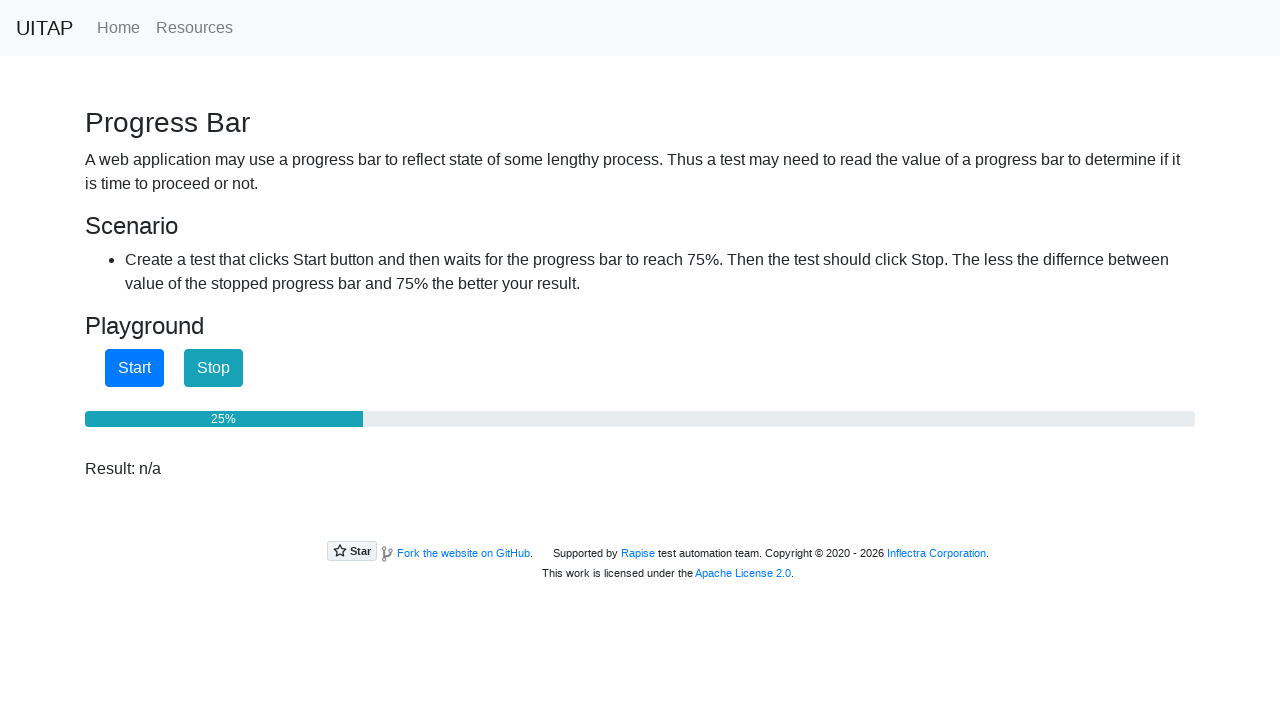

Clicked Start button to begin progress at (134, 368) on internal:role=button[name="Start"i]
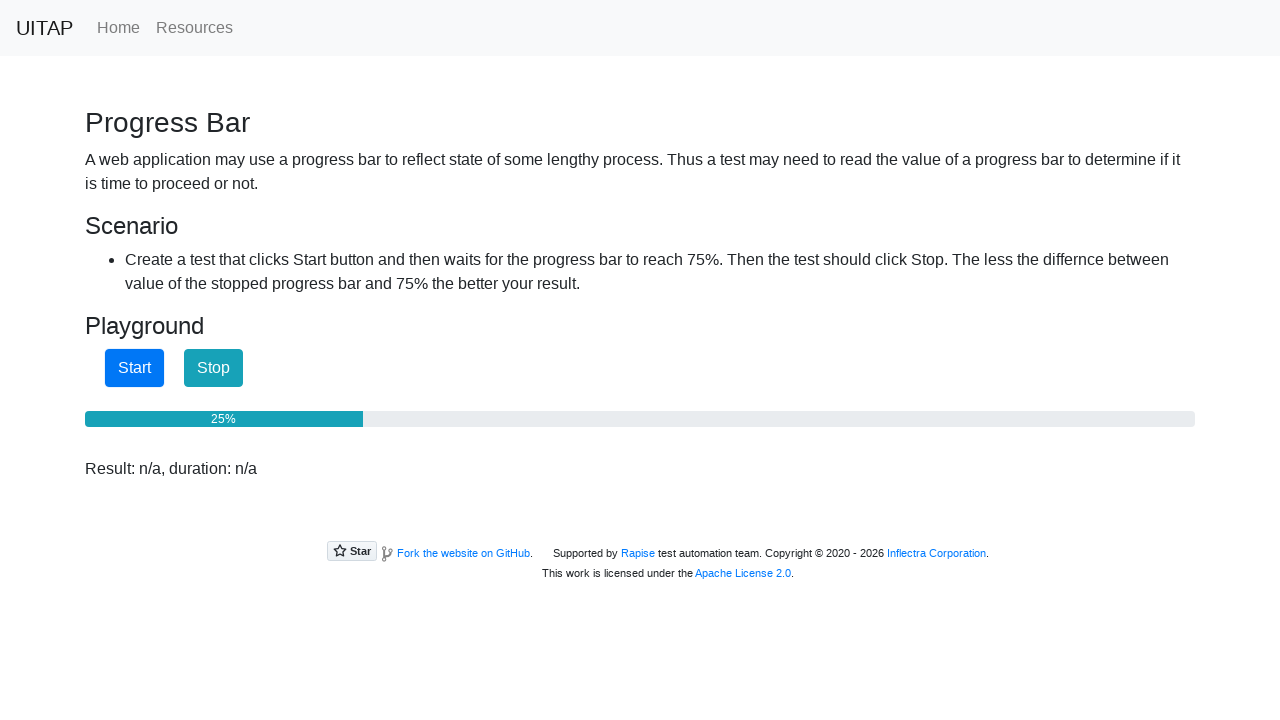

Progress bar at 25%
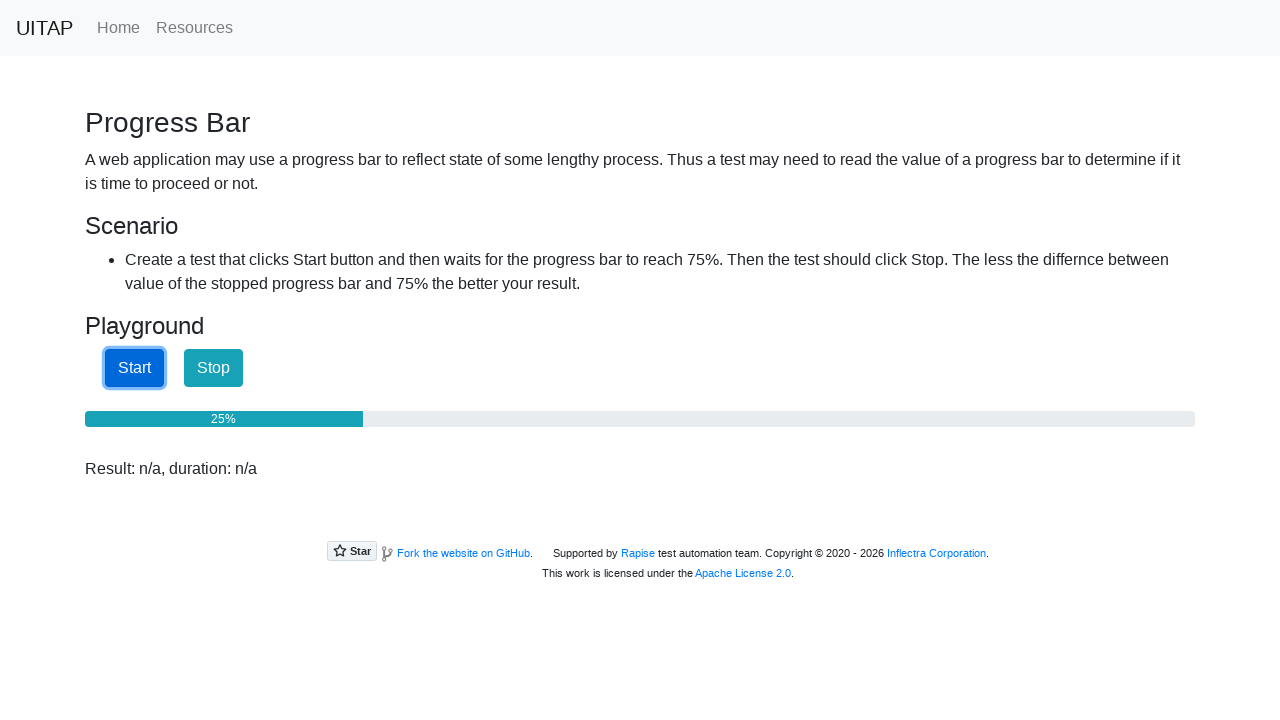

Progress bar at 25%
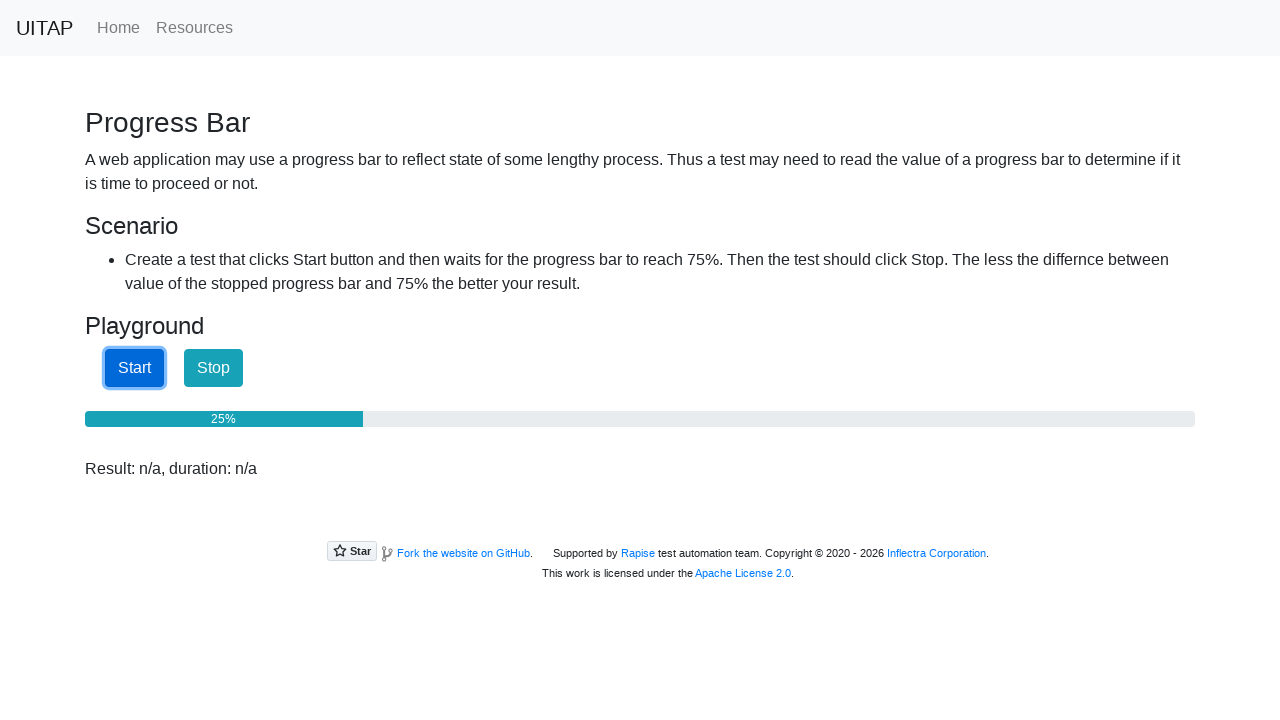

Progress bar at 25%
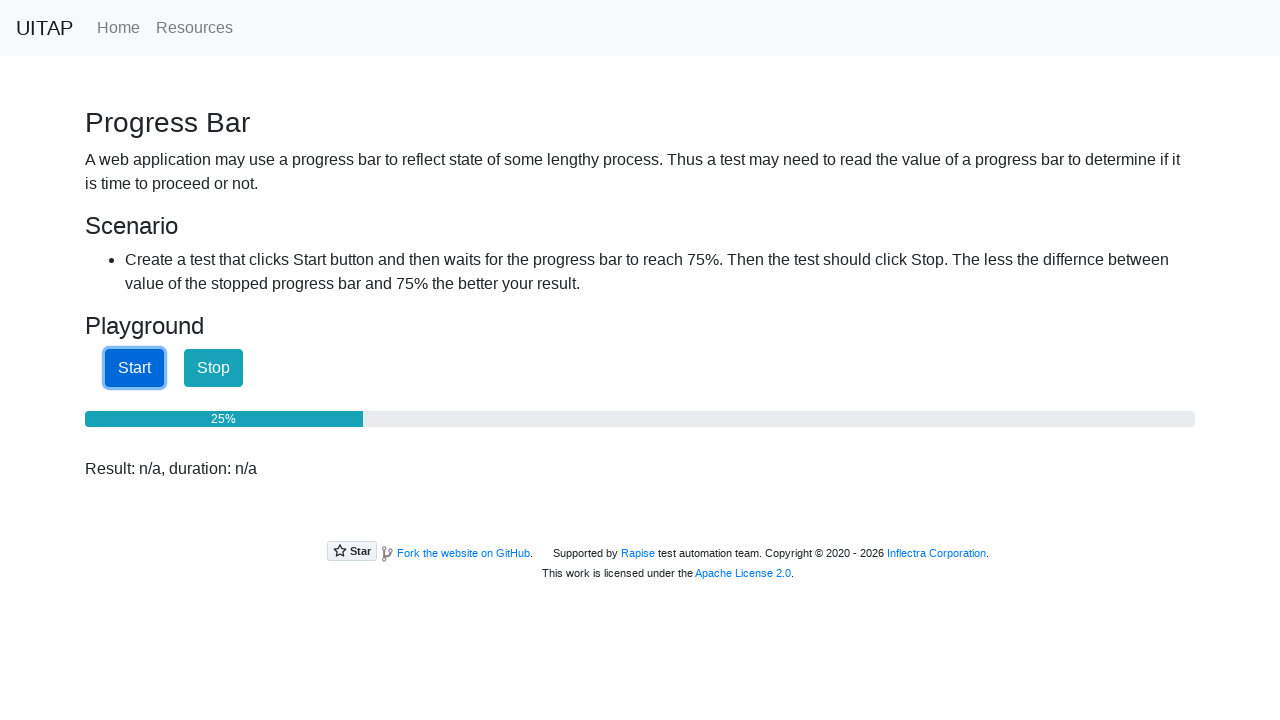

Progress bar at 25%
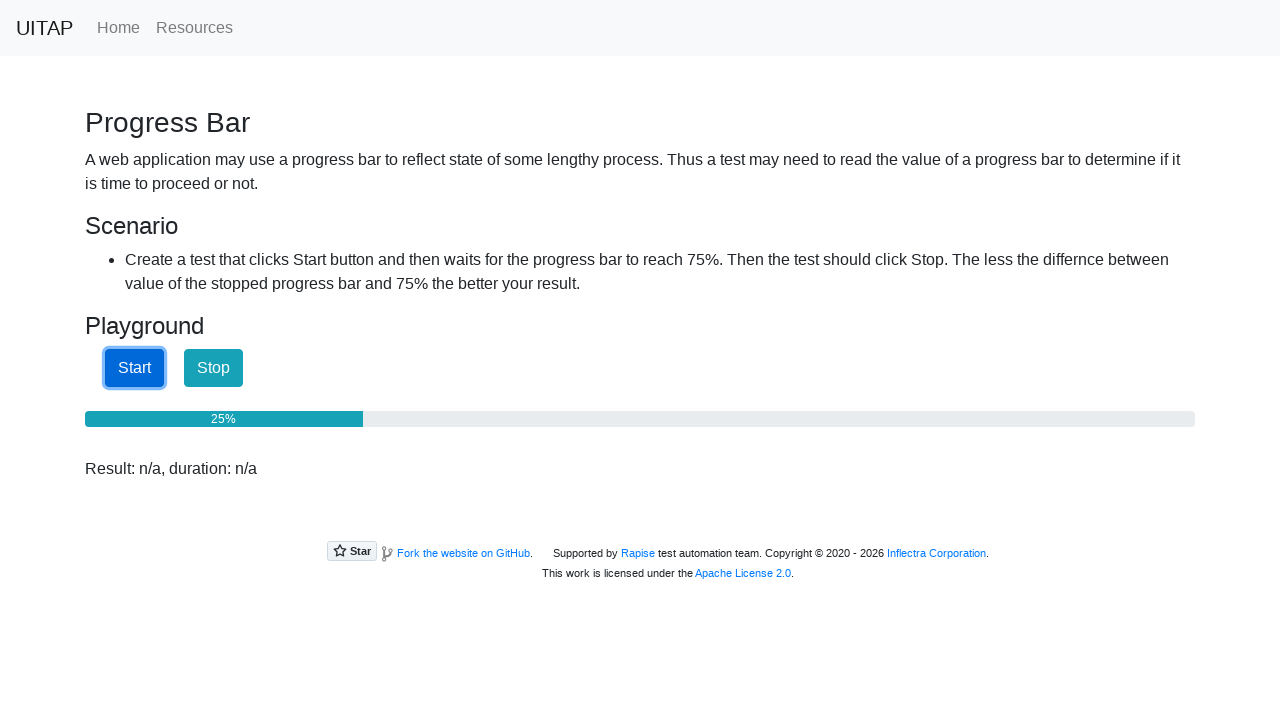

Progress bar at 25%
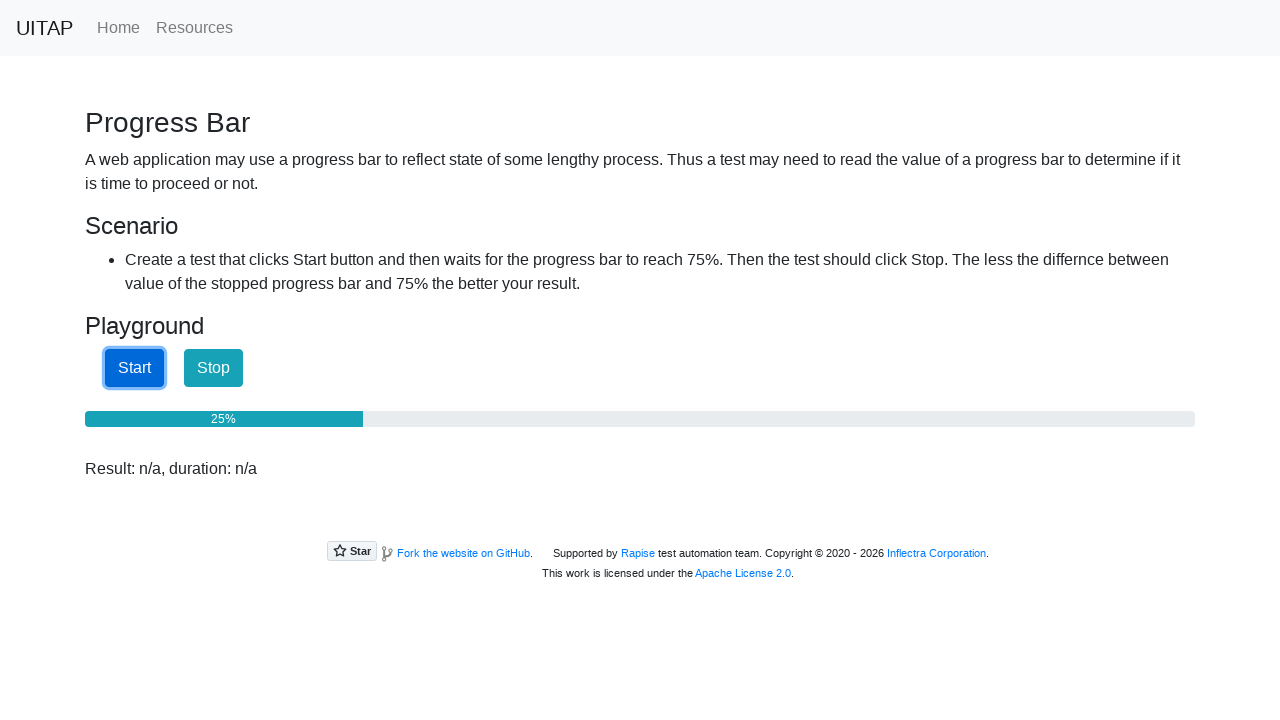

Progress bar at 25%
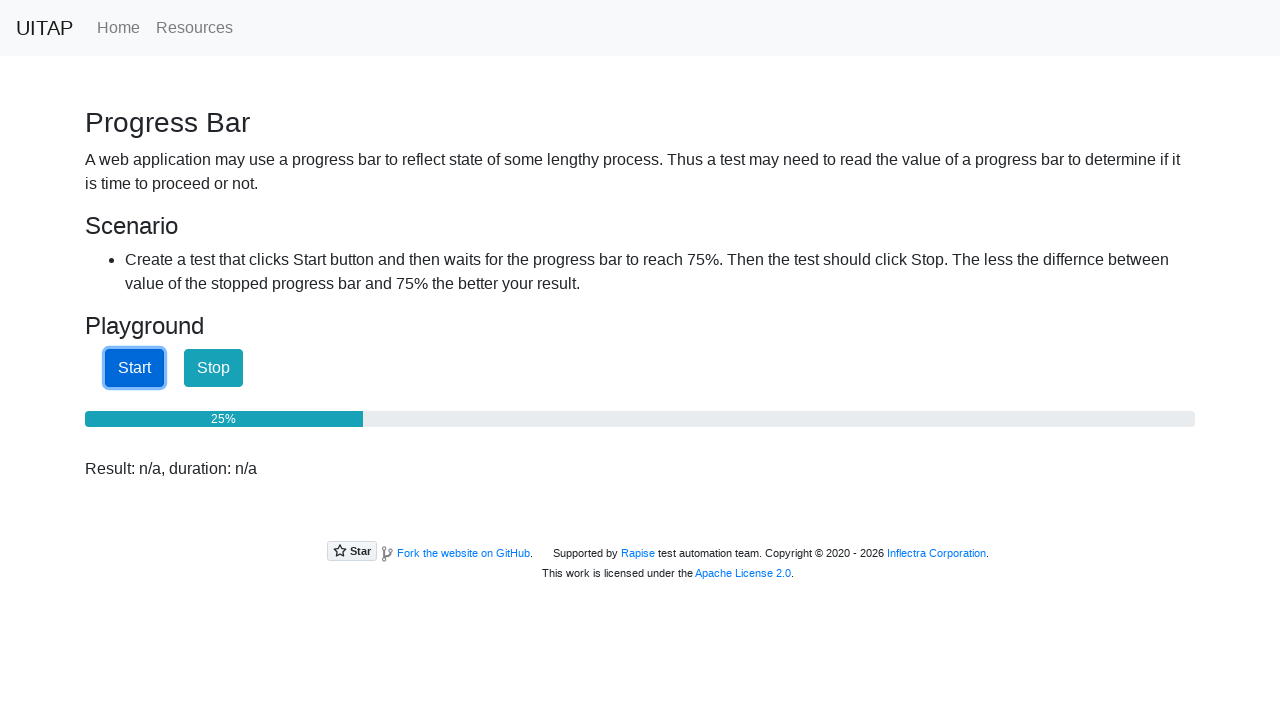

Progress bar at 25%
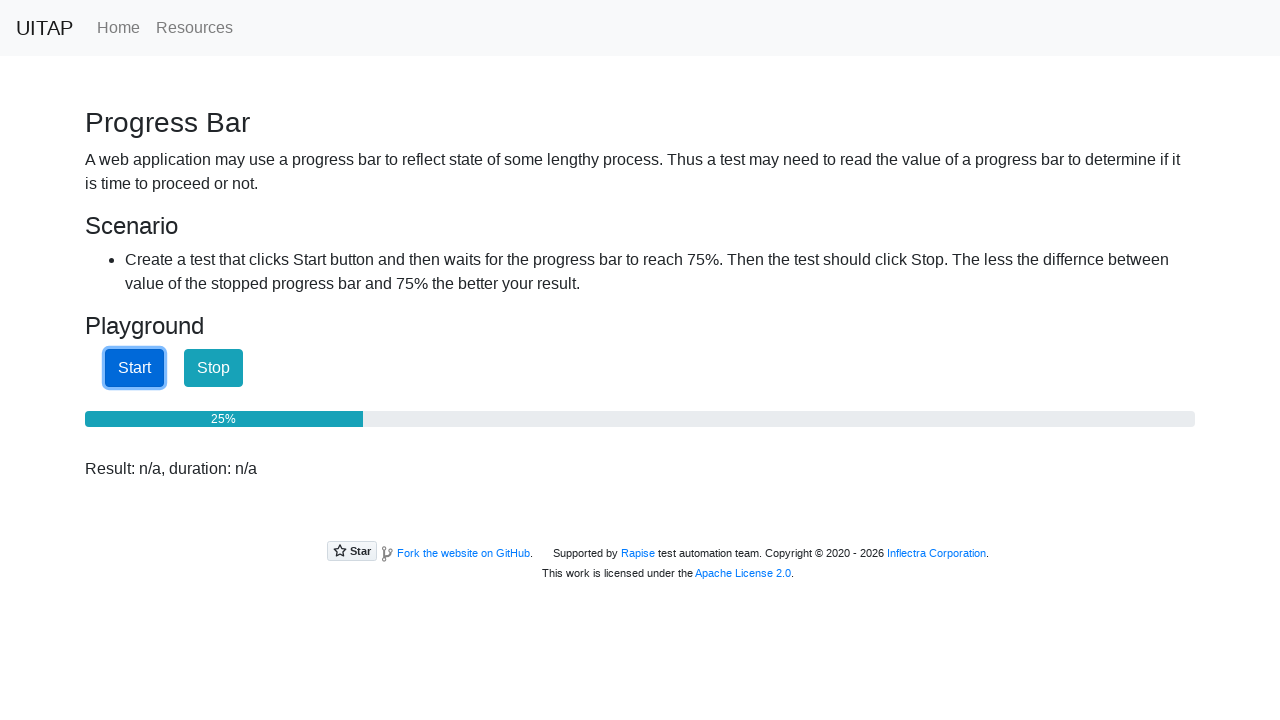

Progress bar at 26%
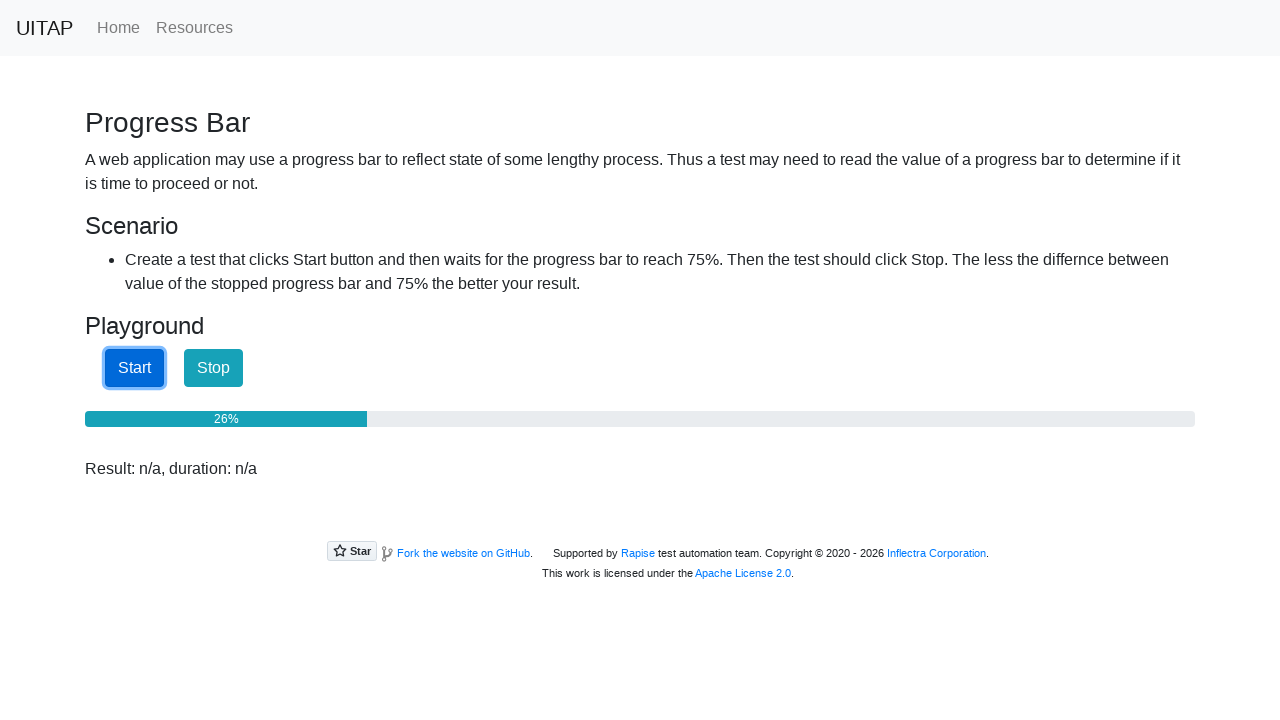

Progress bar at 26%
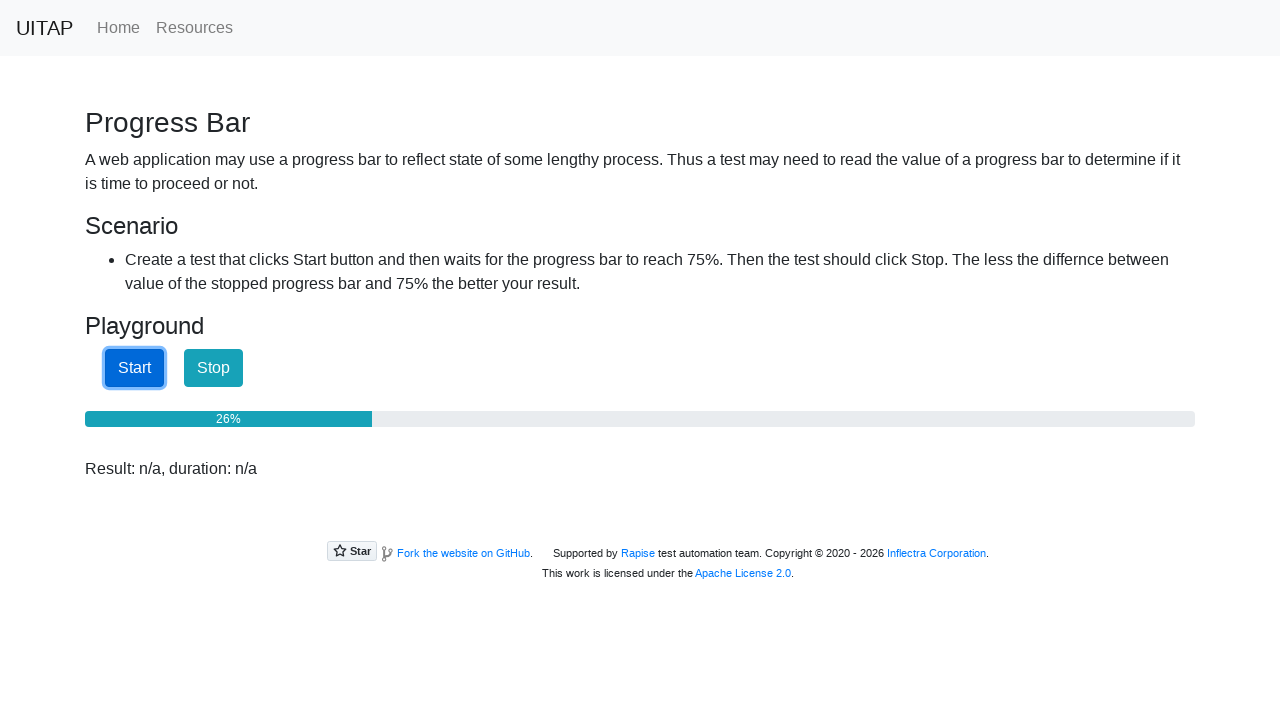

Progress bar at 27%
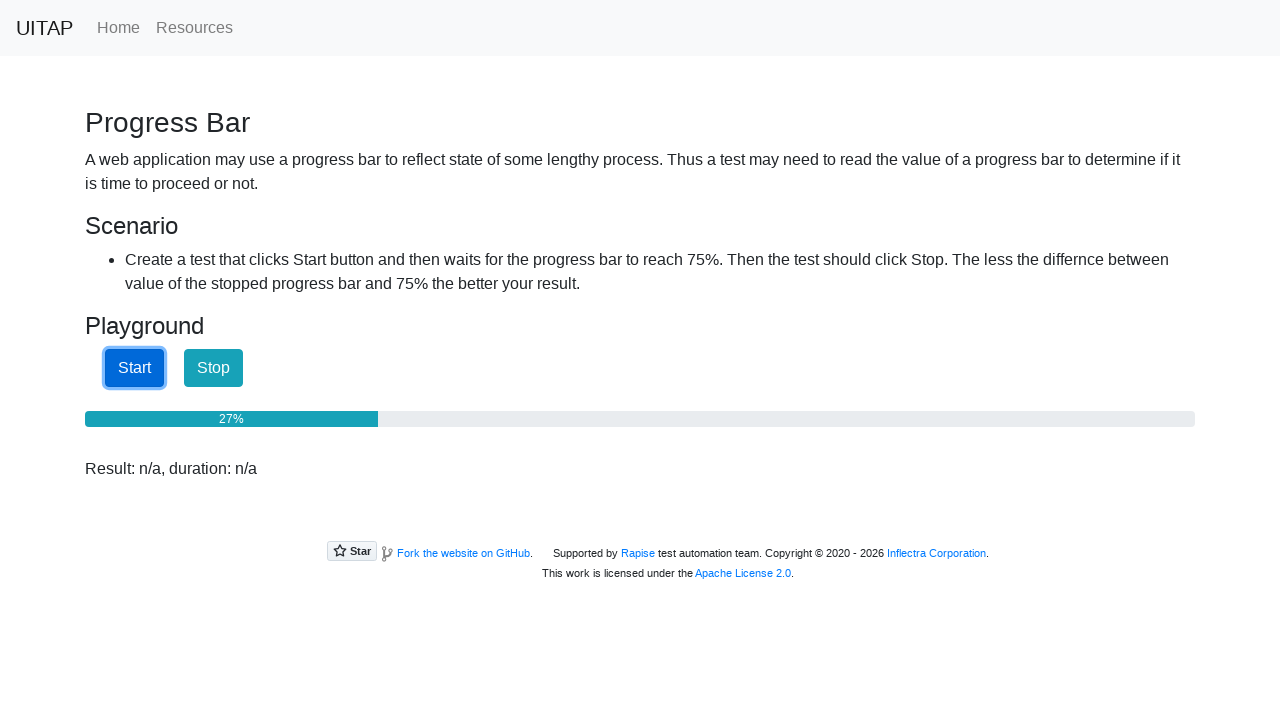

Progress bar at 27%
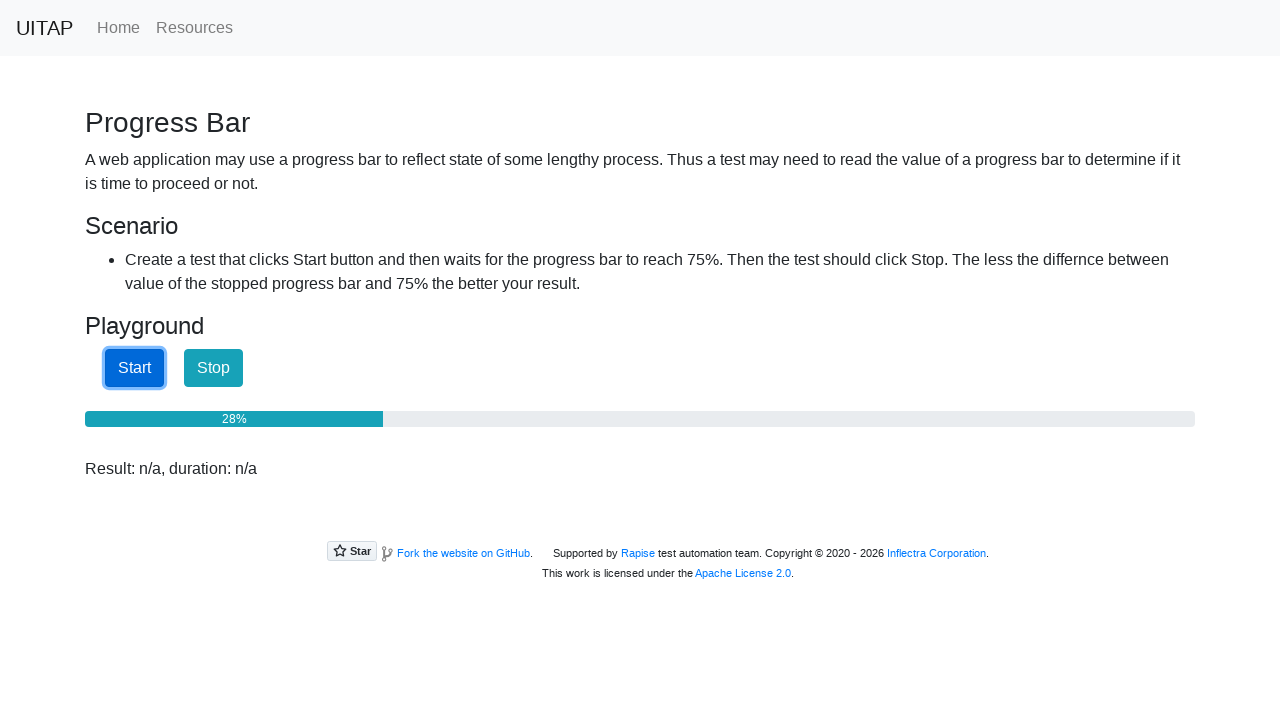

Progress bar at 28%
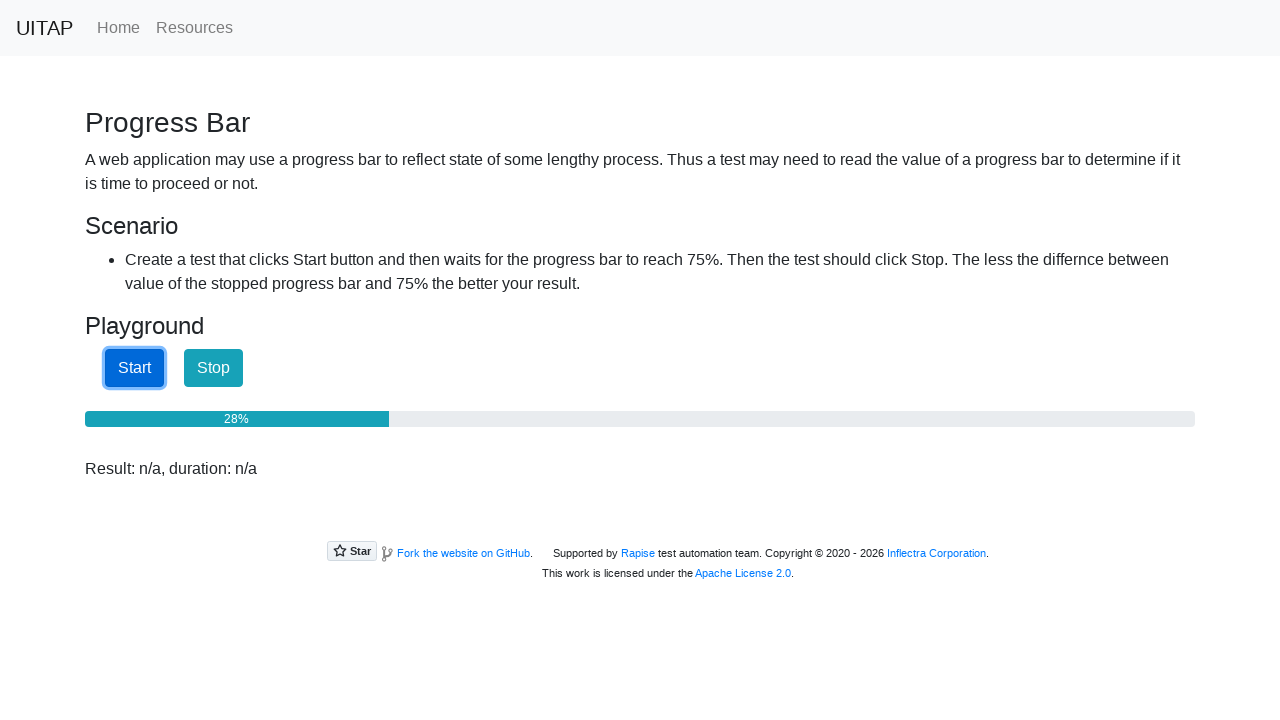

Progress bar at 28%
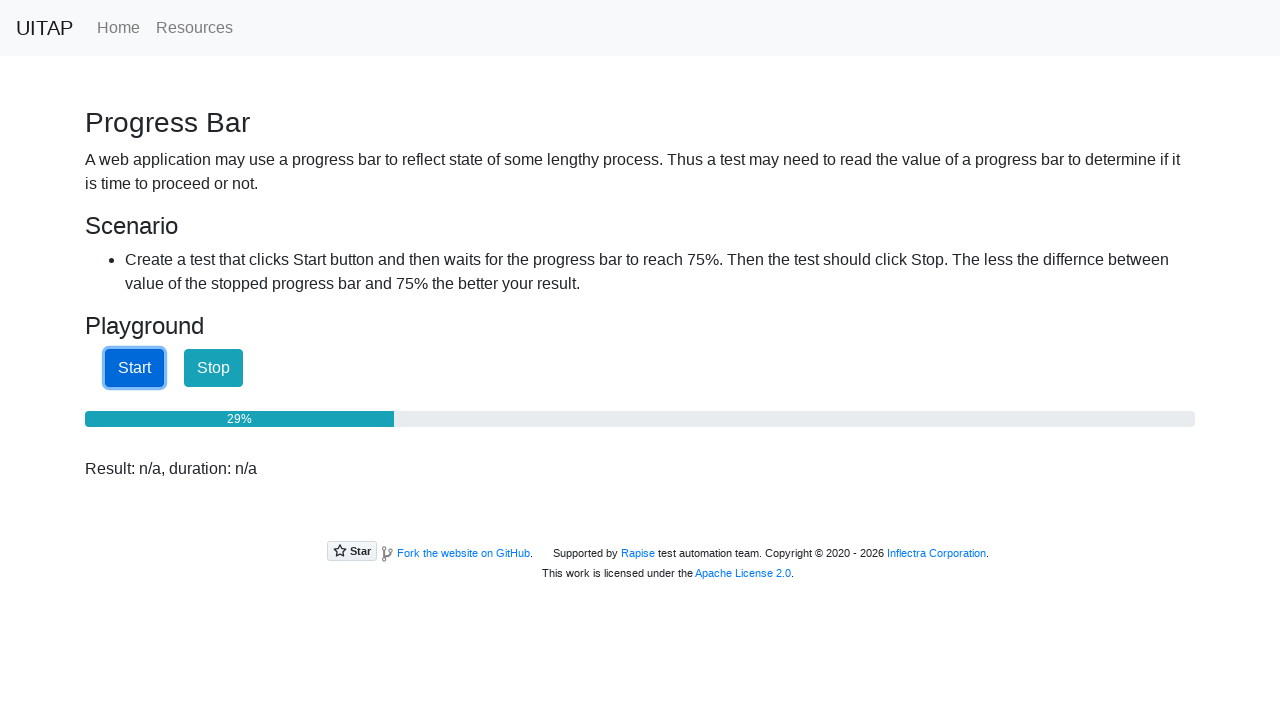

Progress bar at 29%
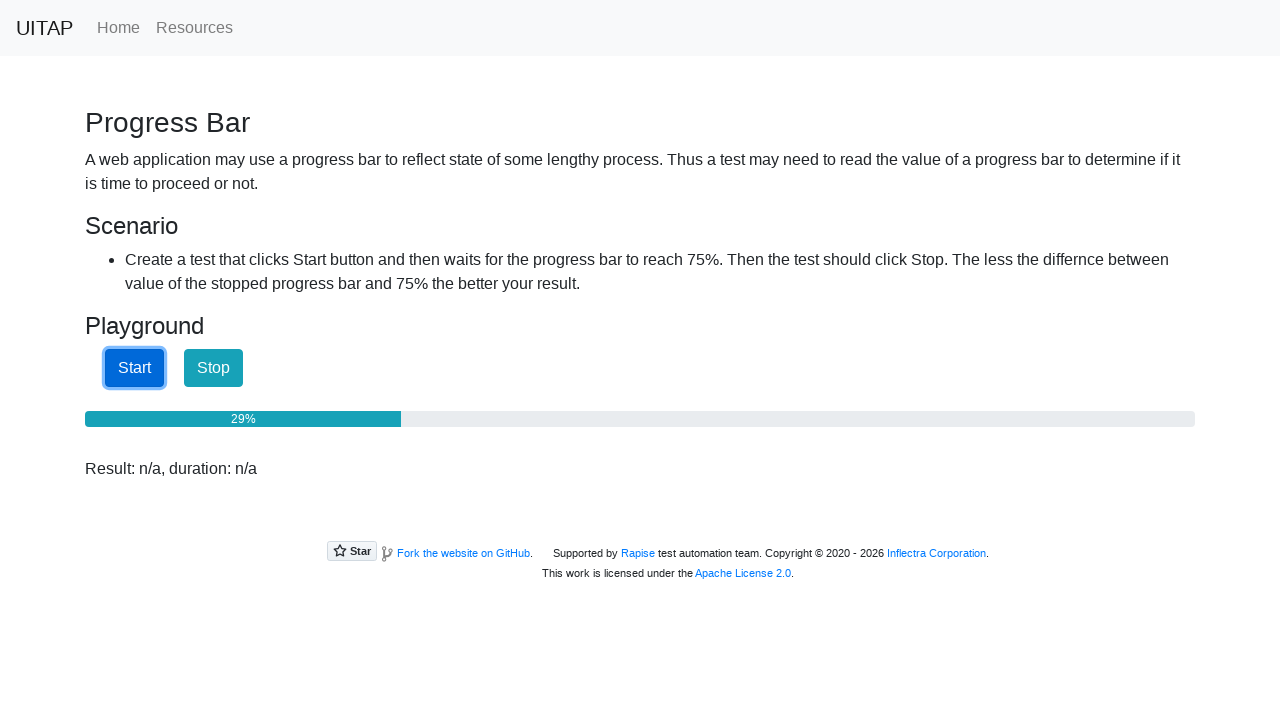

Progress bar at 30%
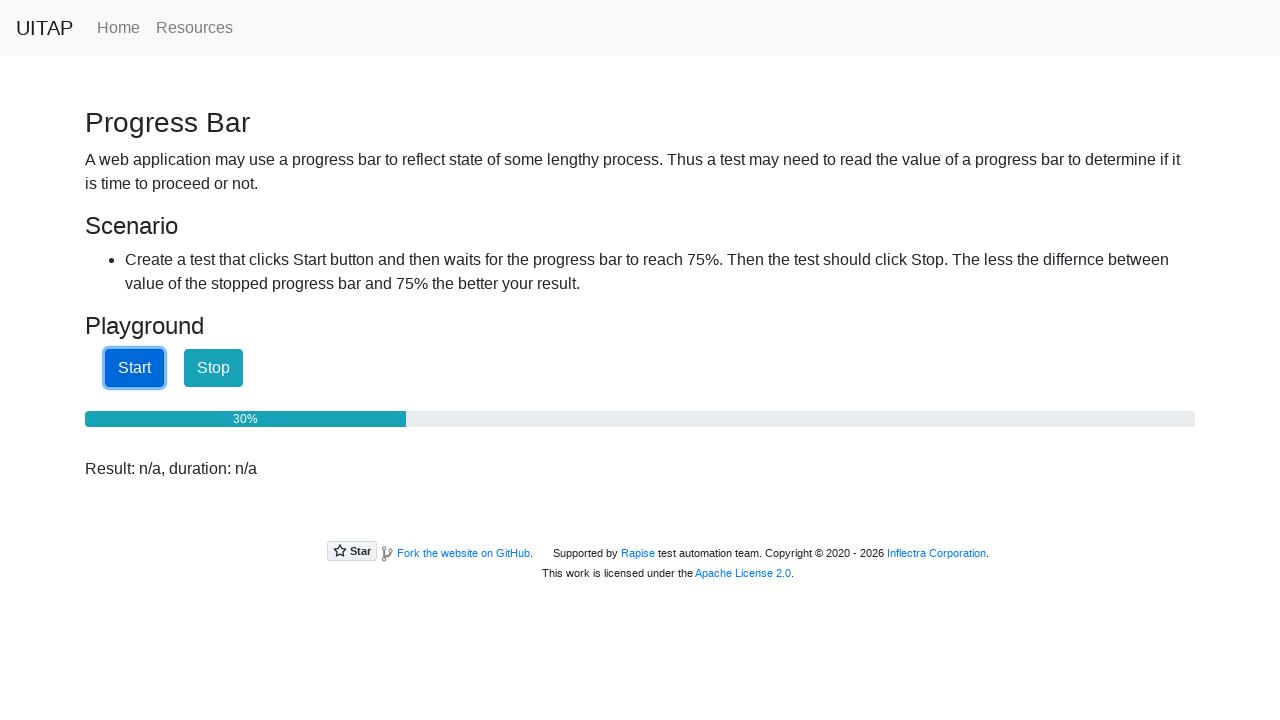

Progress bar at 30%
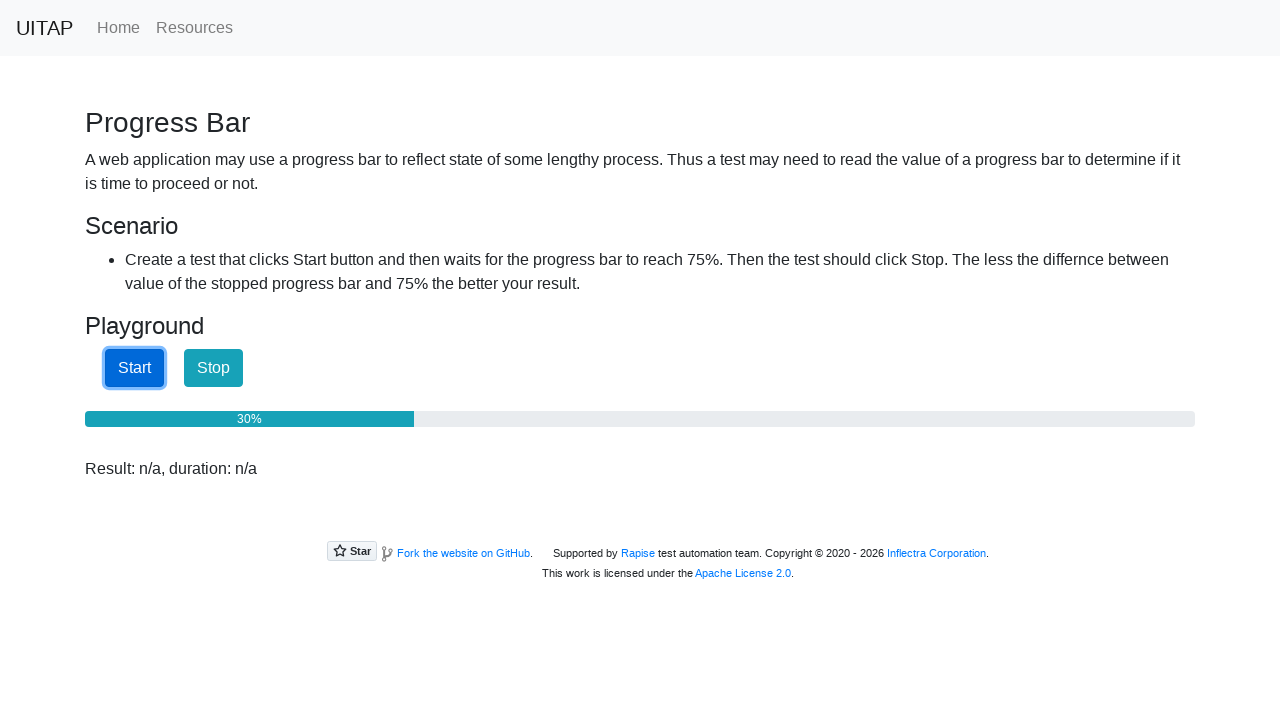

Progress bar at 31%
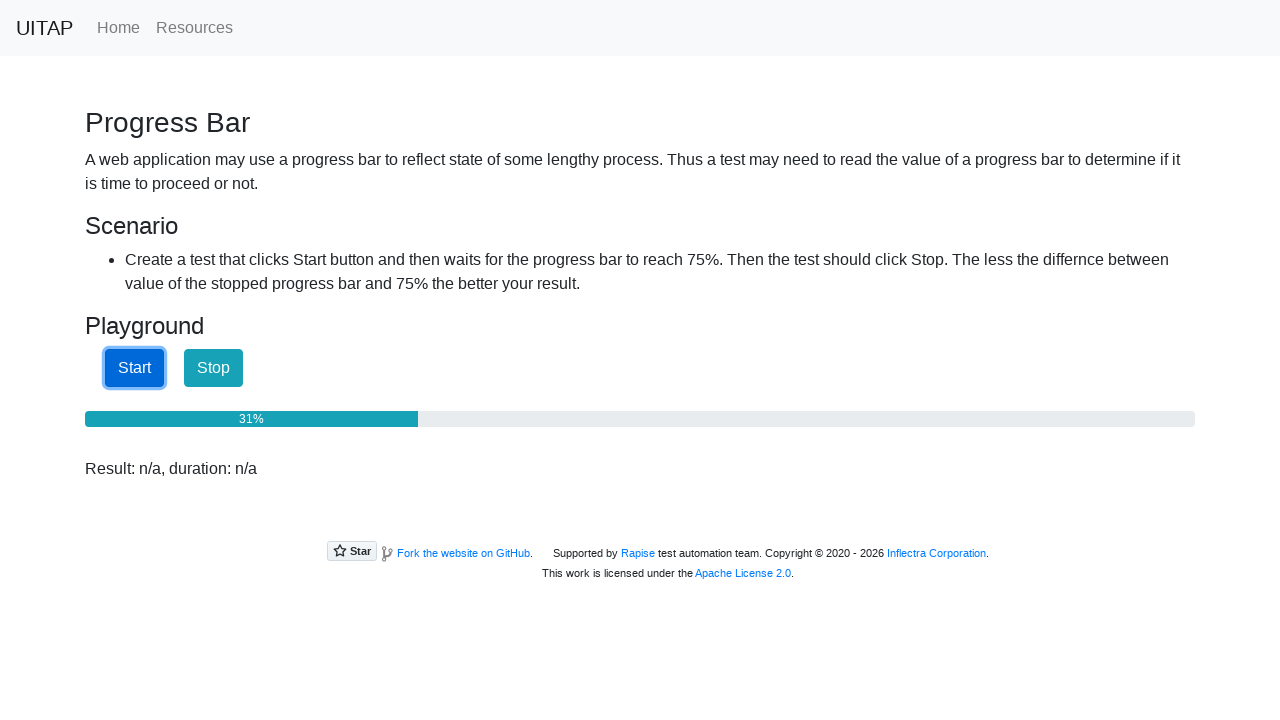

Progress bar at 31%
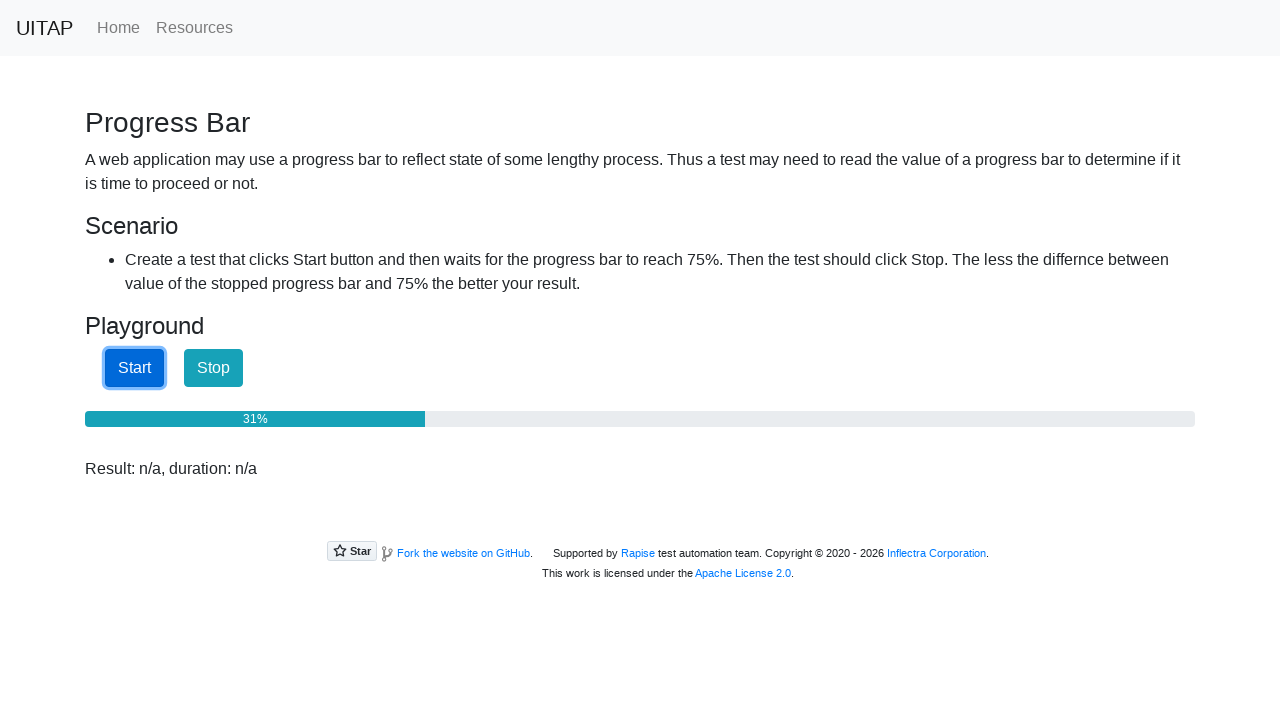

Progress bar at 32%
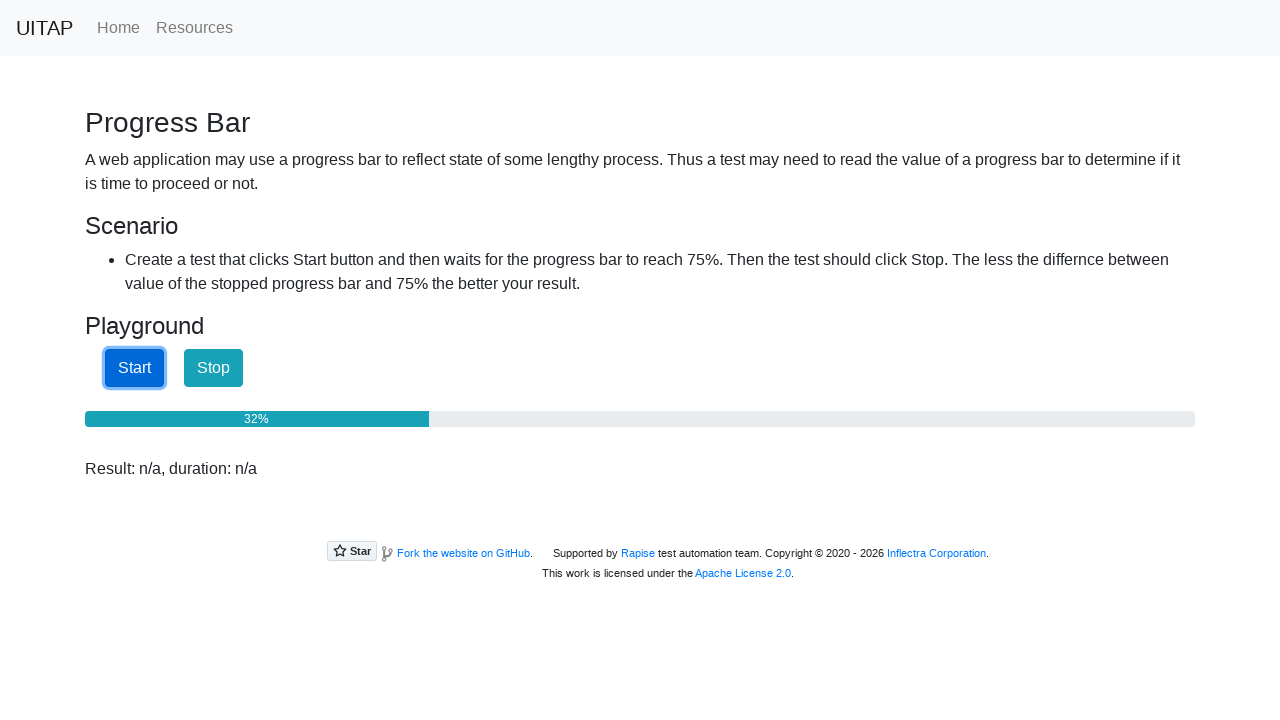

Progress bar at 32%
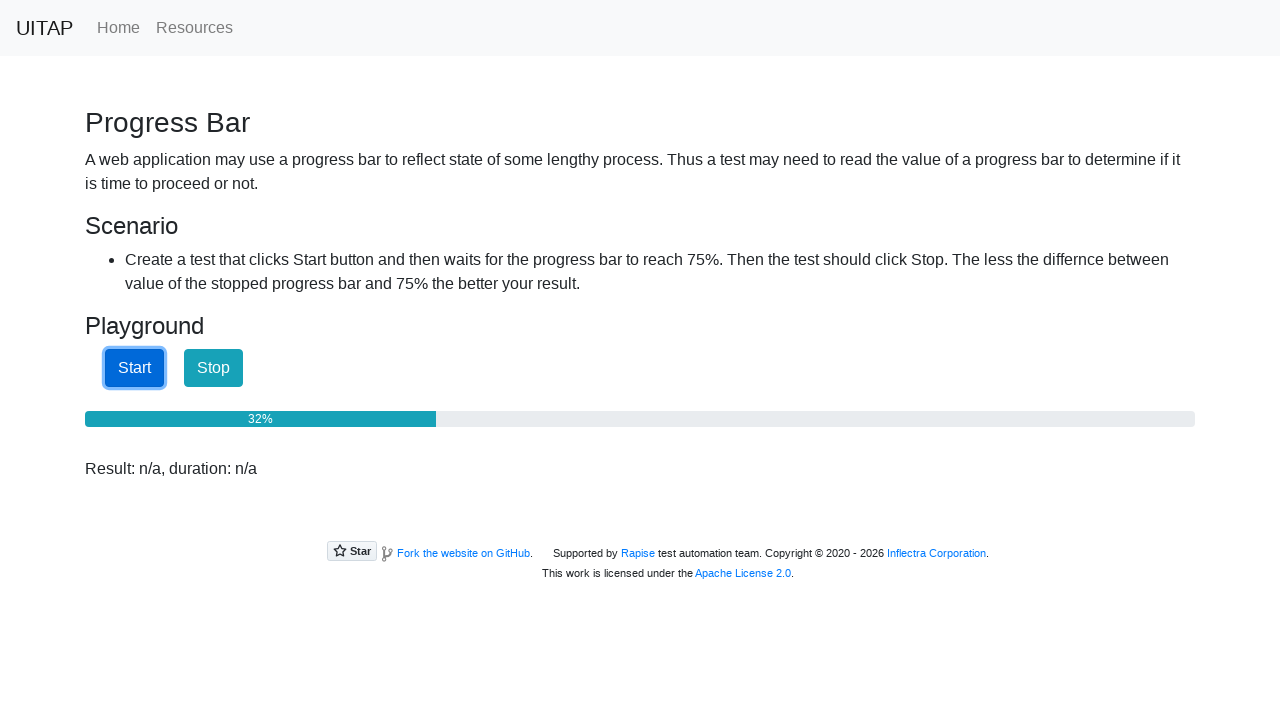

Progress bar at 33%
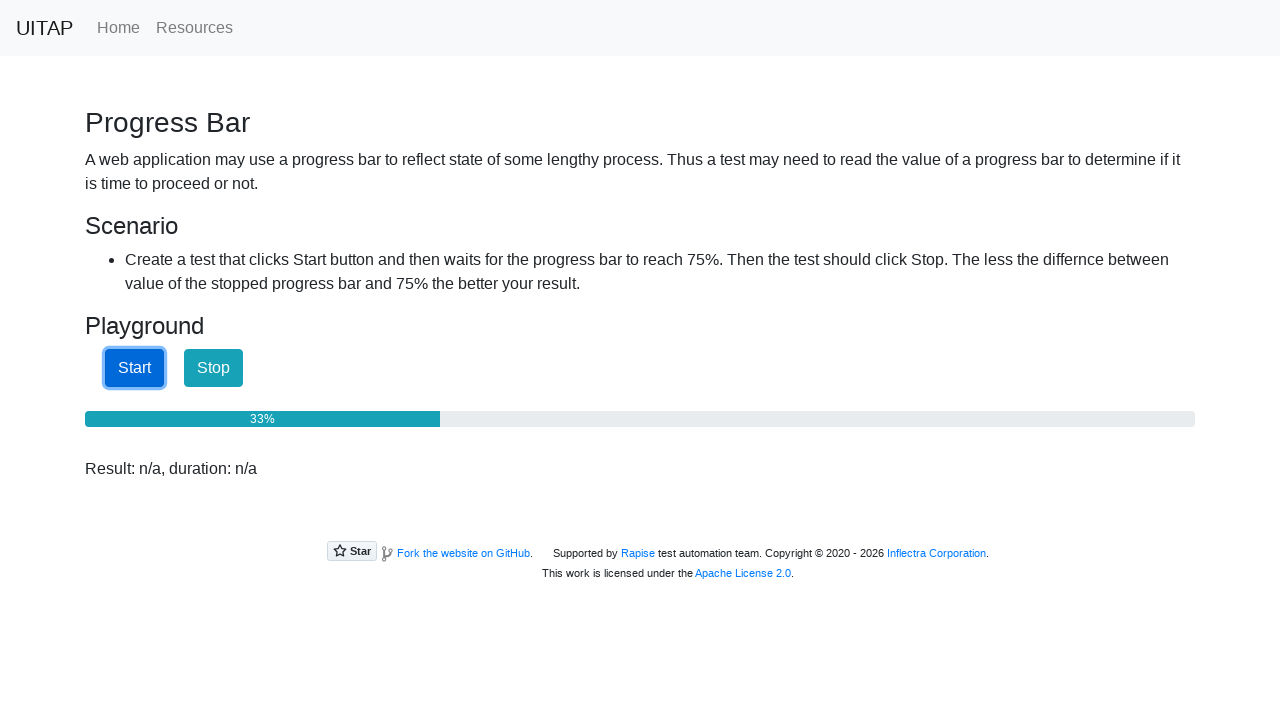

Progress bar at 33%
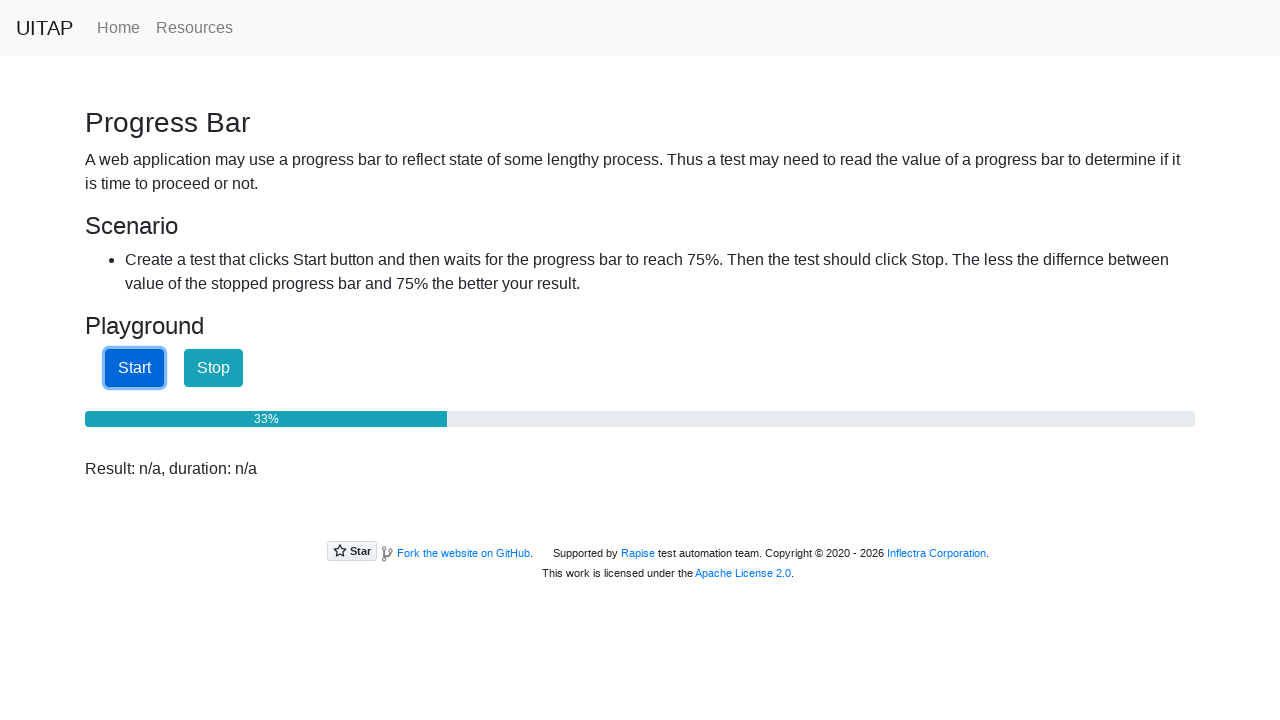

Progress bar at 34%
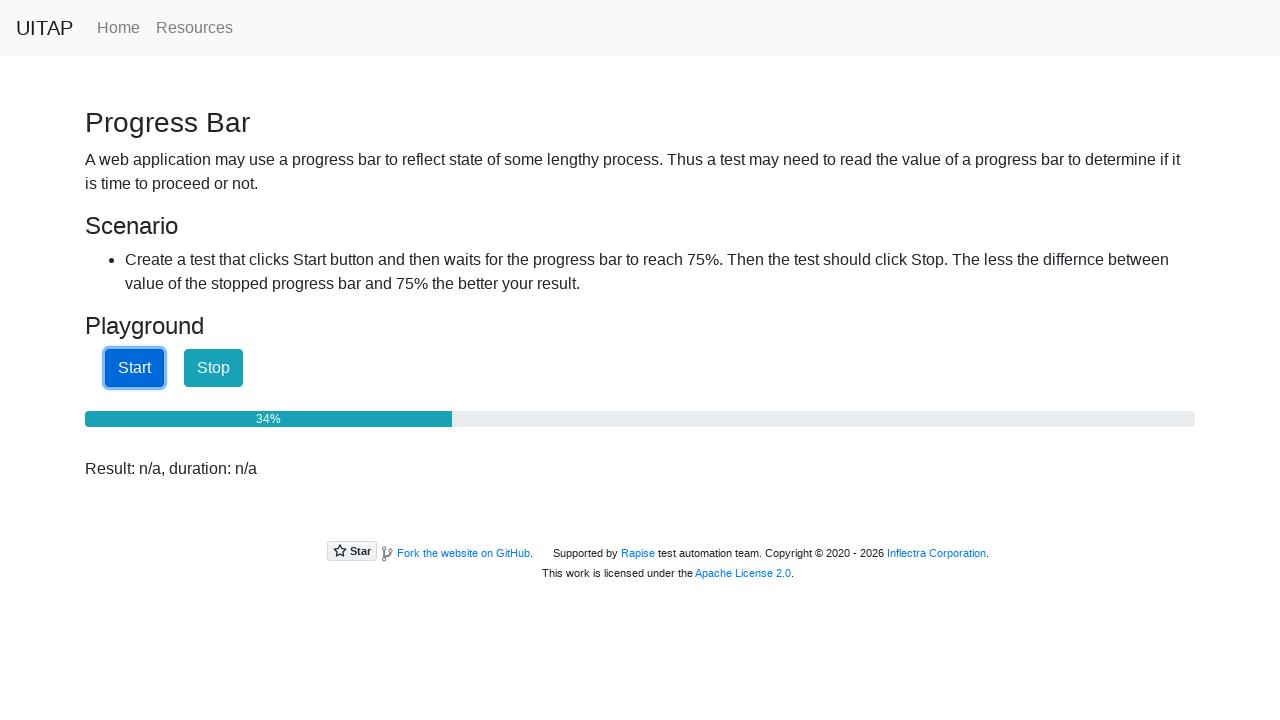

Progress bar at 34%
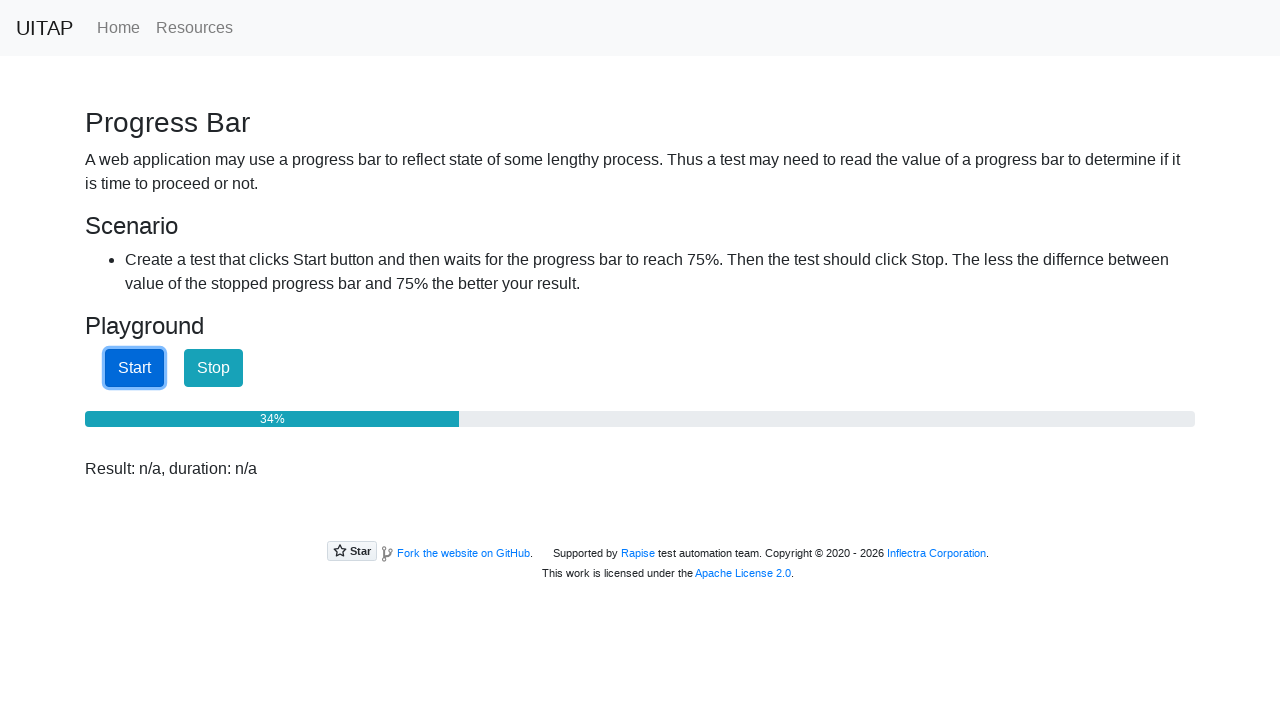

Progress bar at 35%
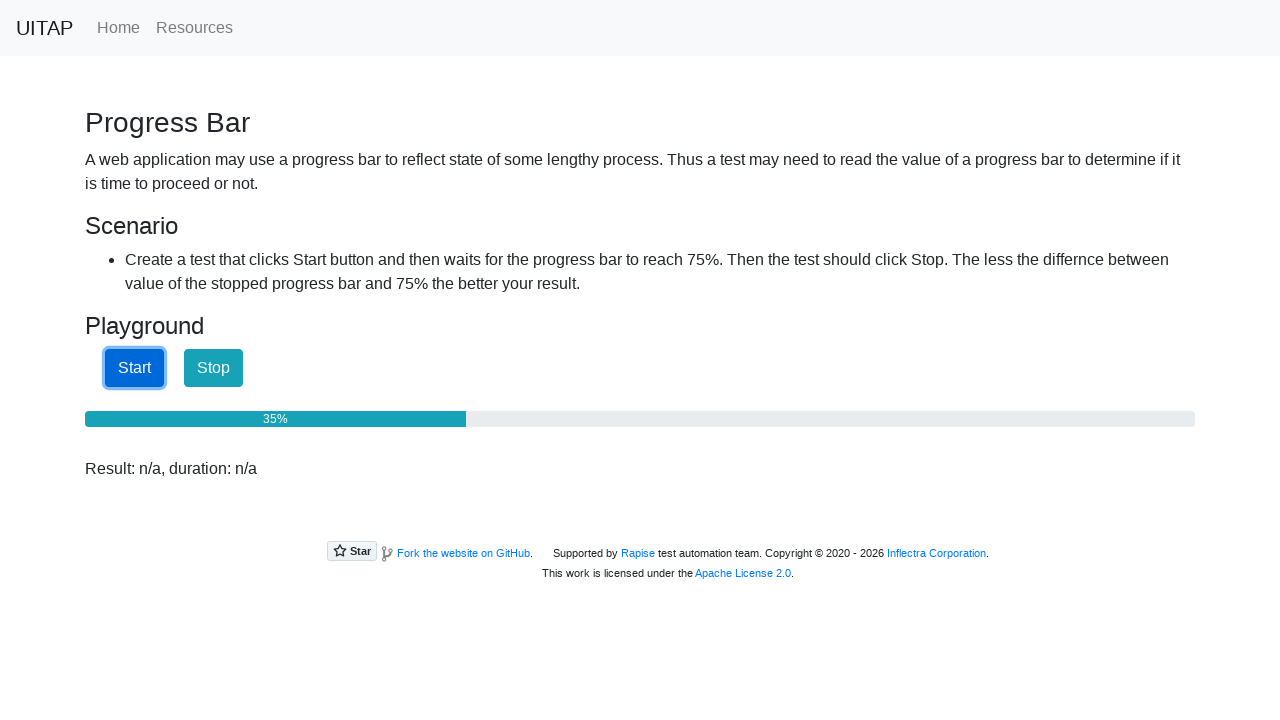

Progress bar at 35%
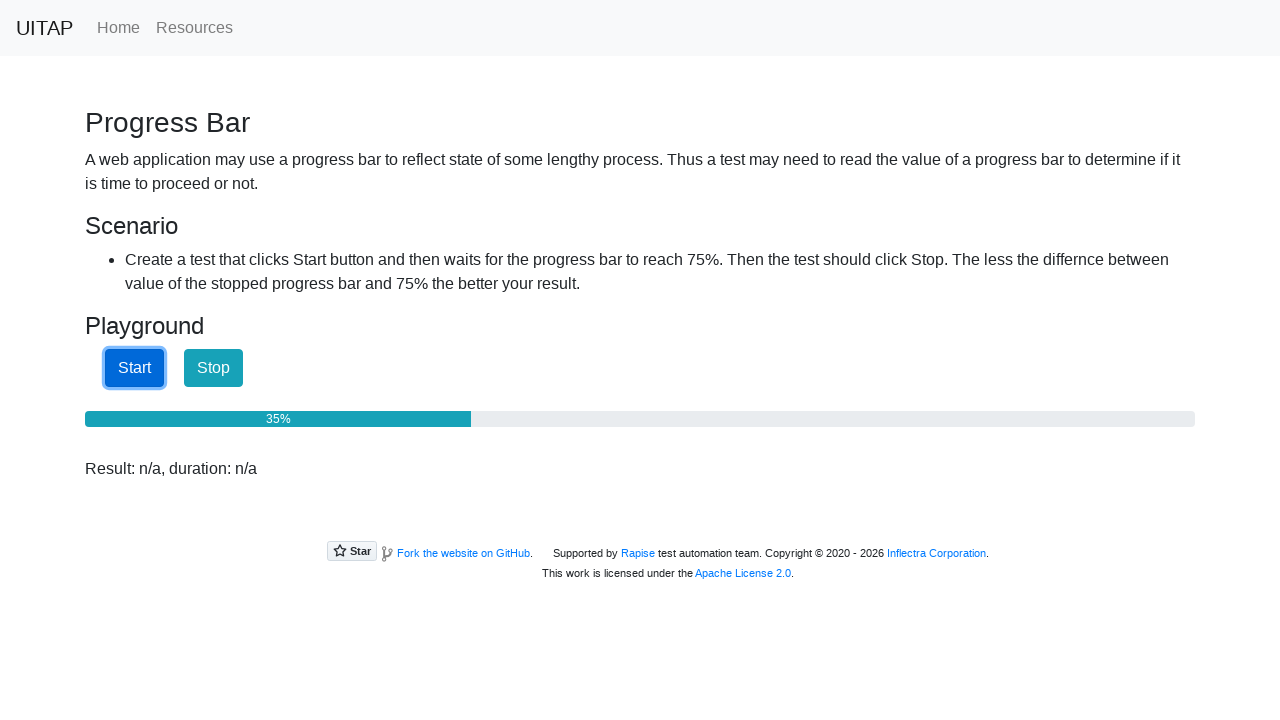

Progress bar at 36%
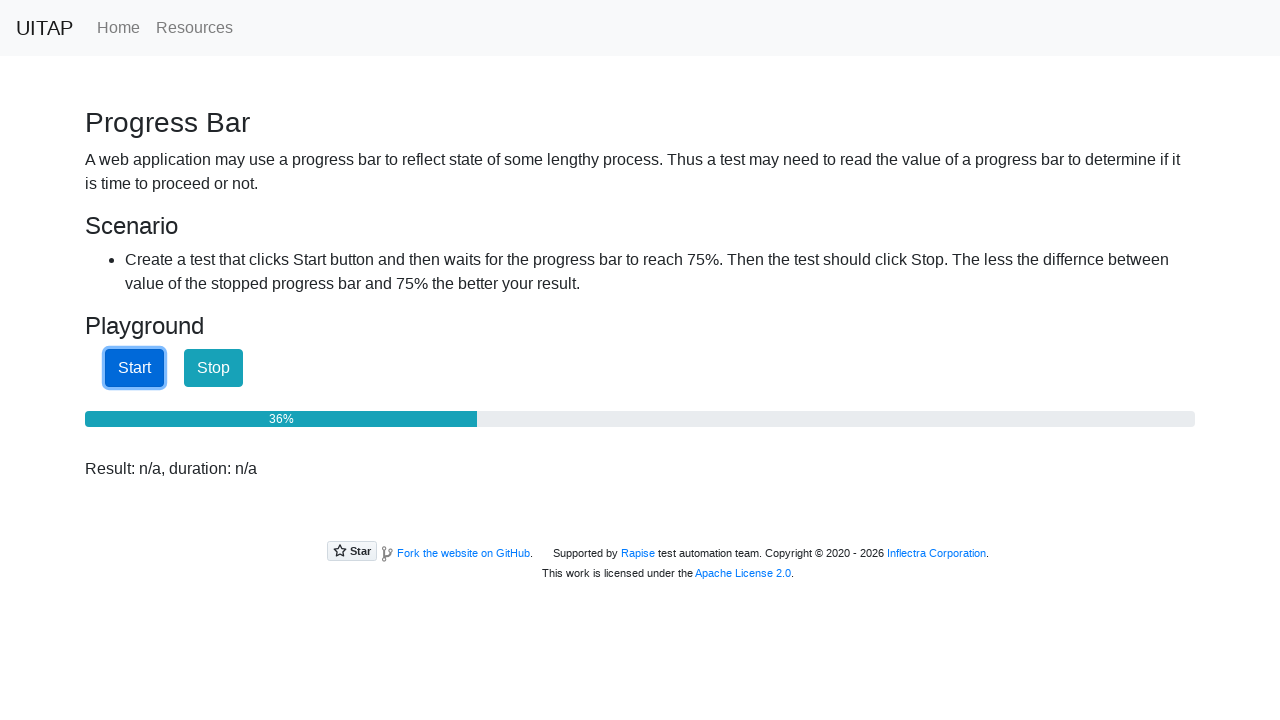

Progress bar at 36%
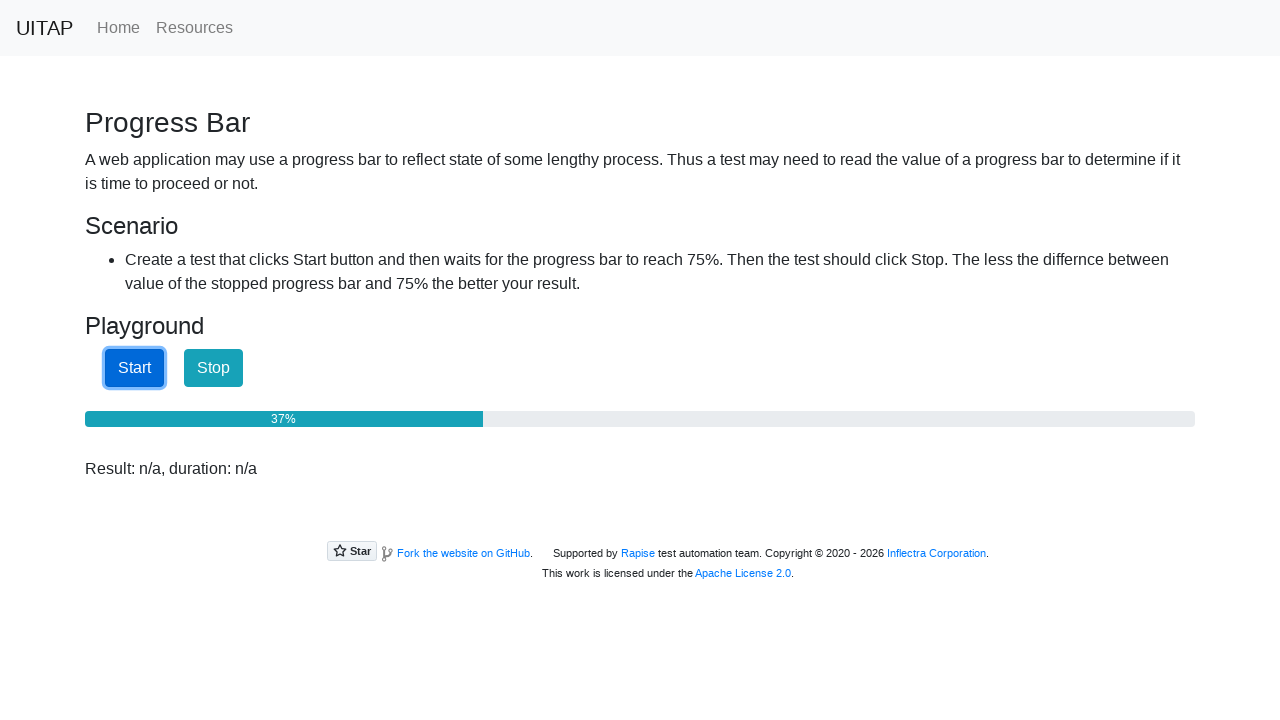

Progress bar at 37%
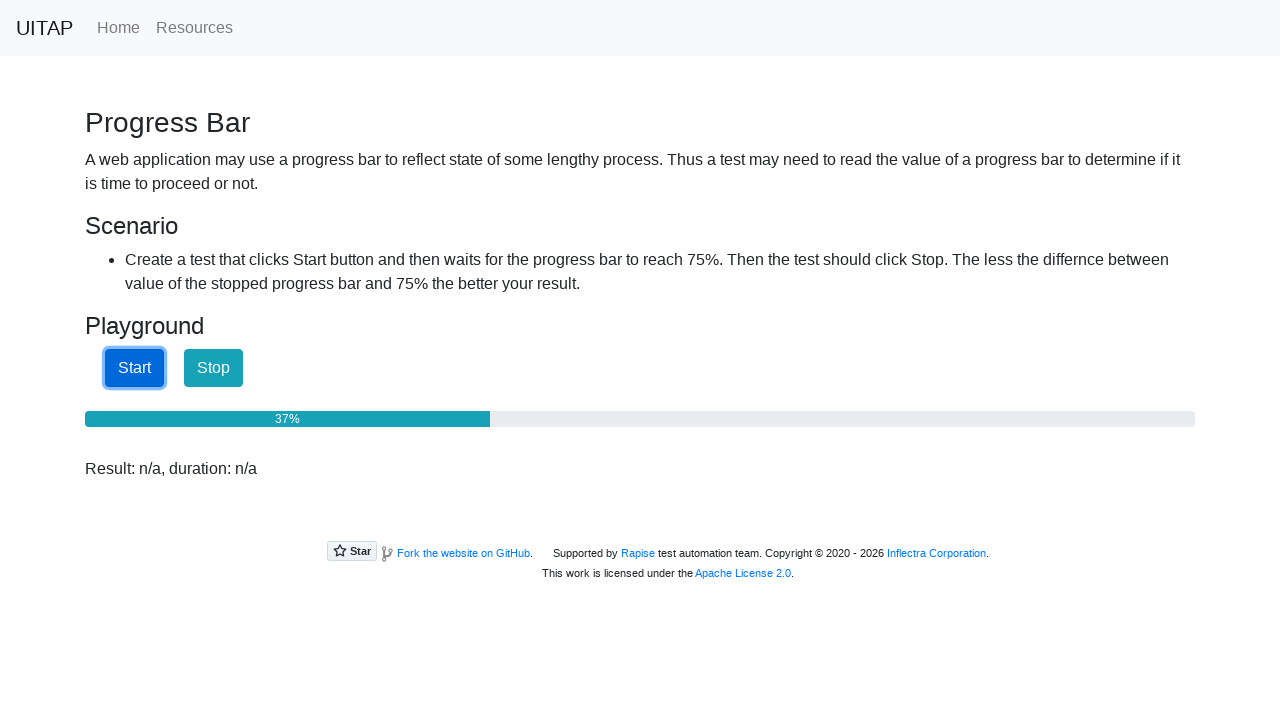

Progress bar at 37%
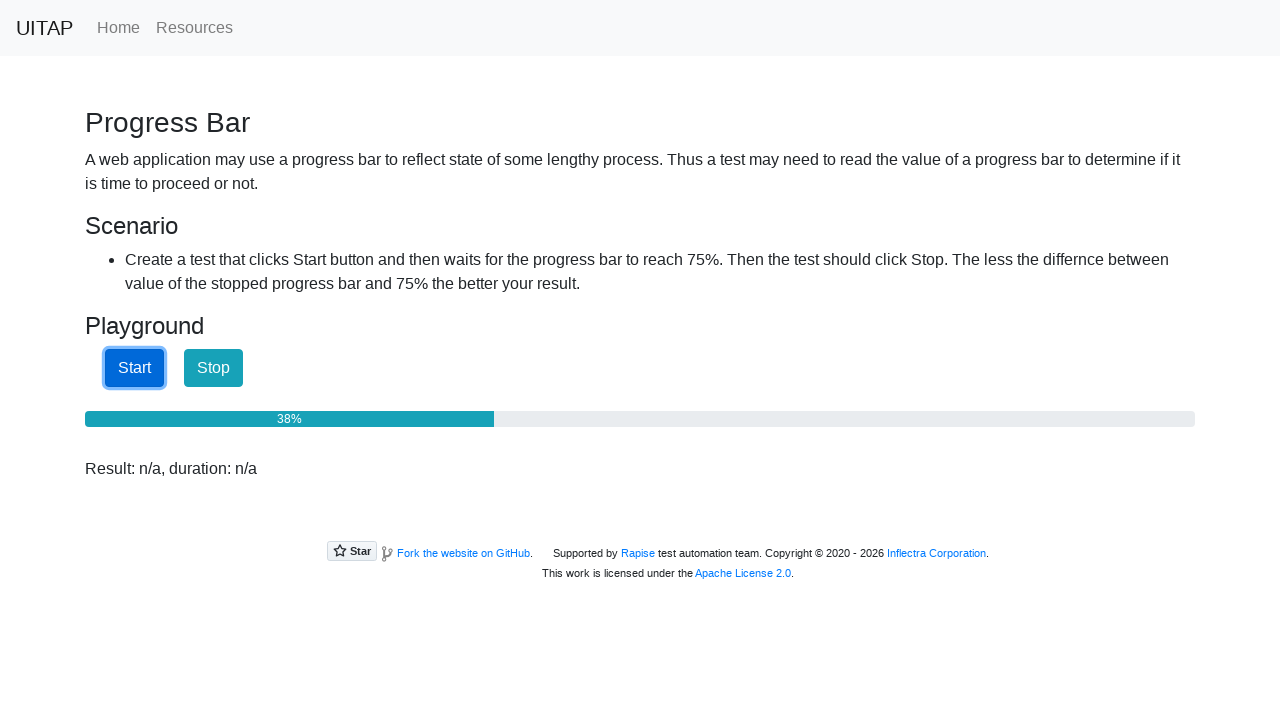

Progress bar at 38%
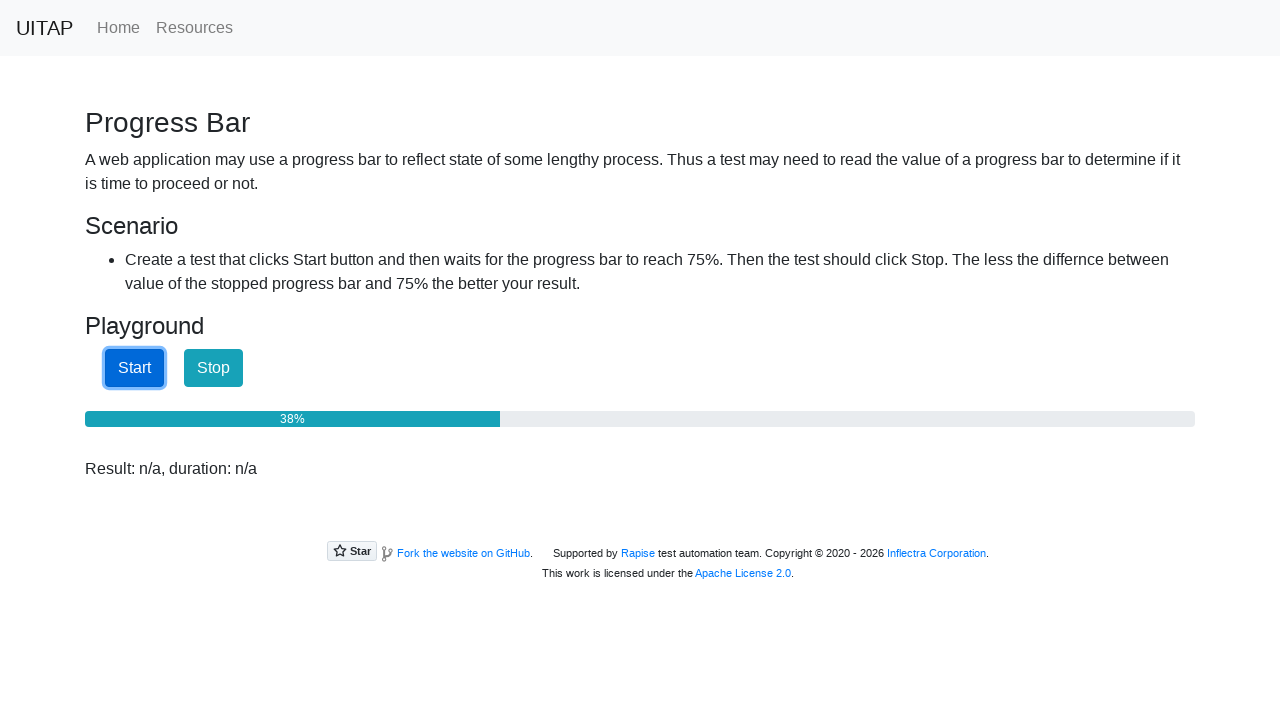

Progress bar at 38%
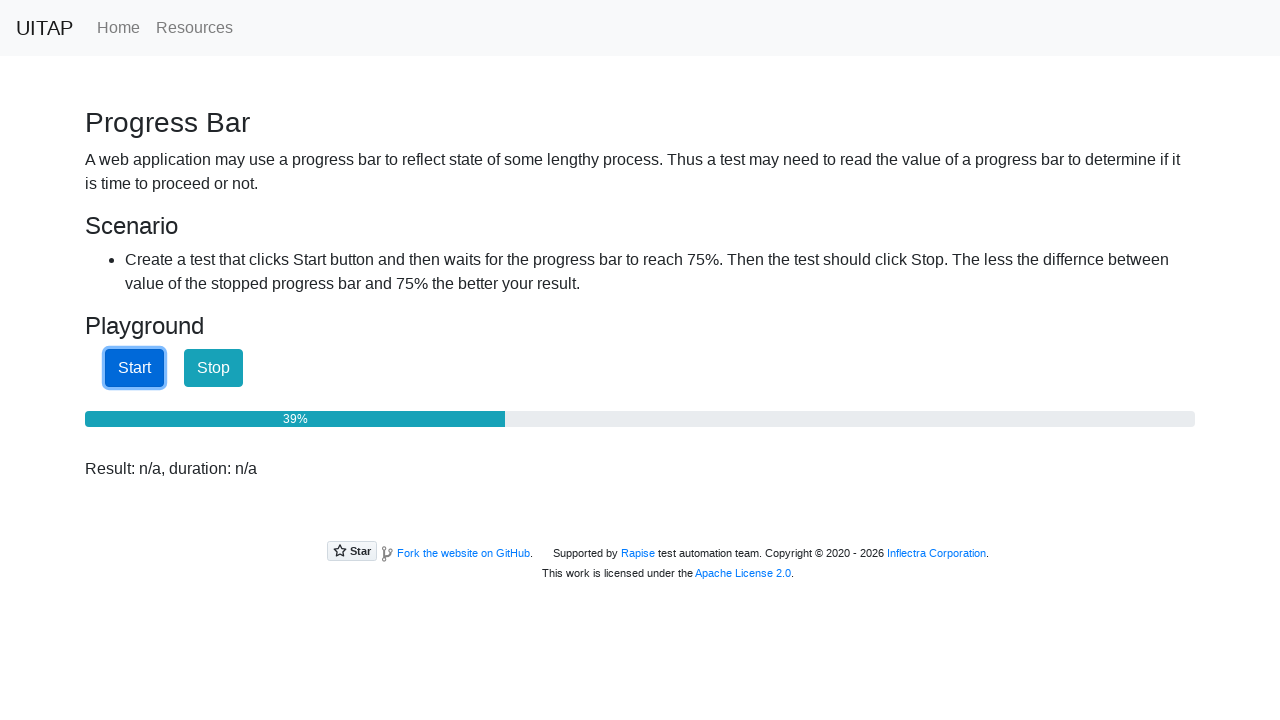

Progress bar at 39%
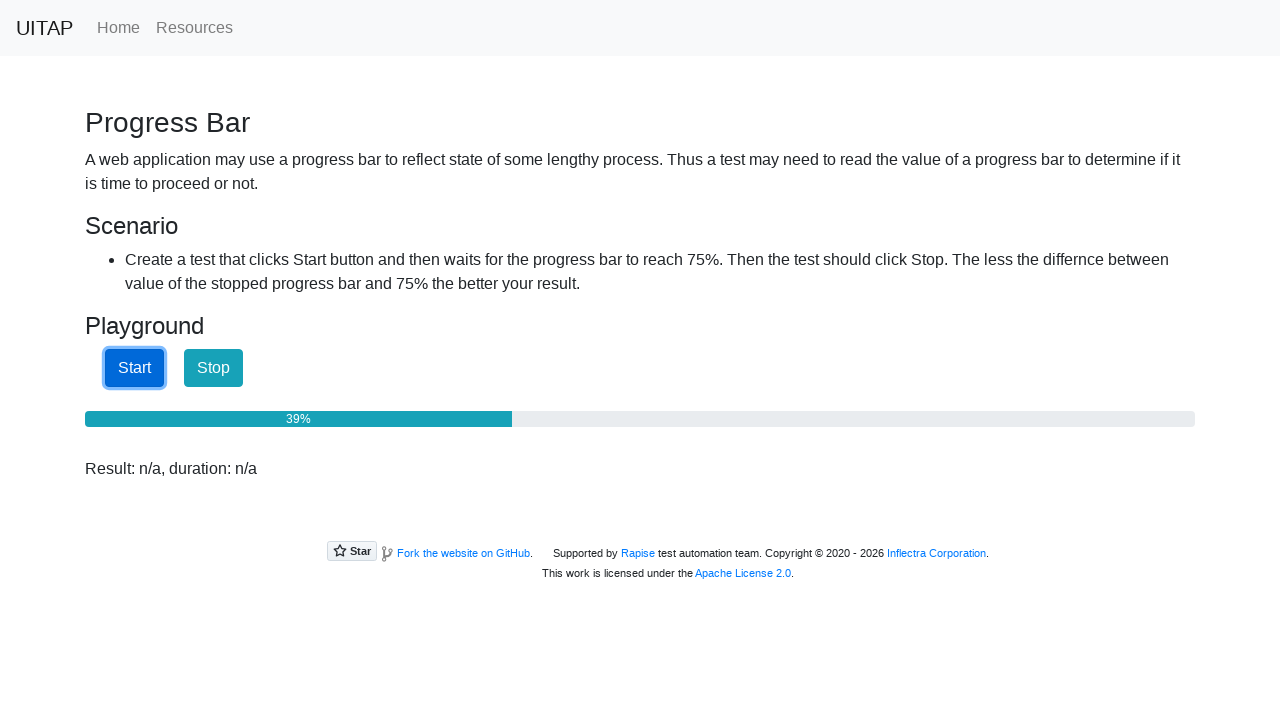

Progress bar at 39%
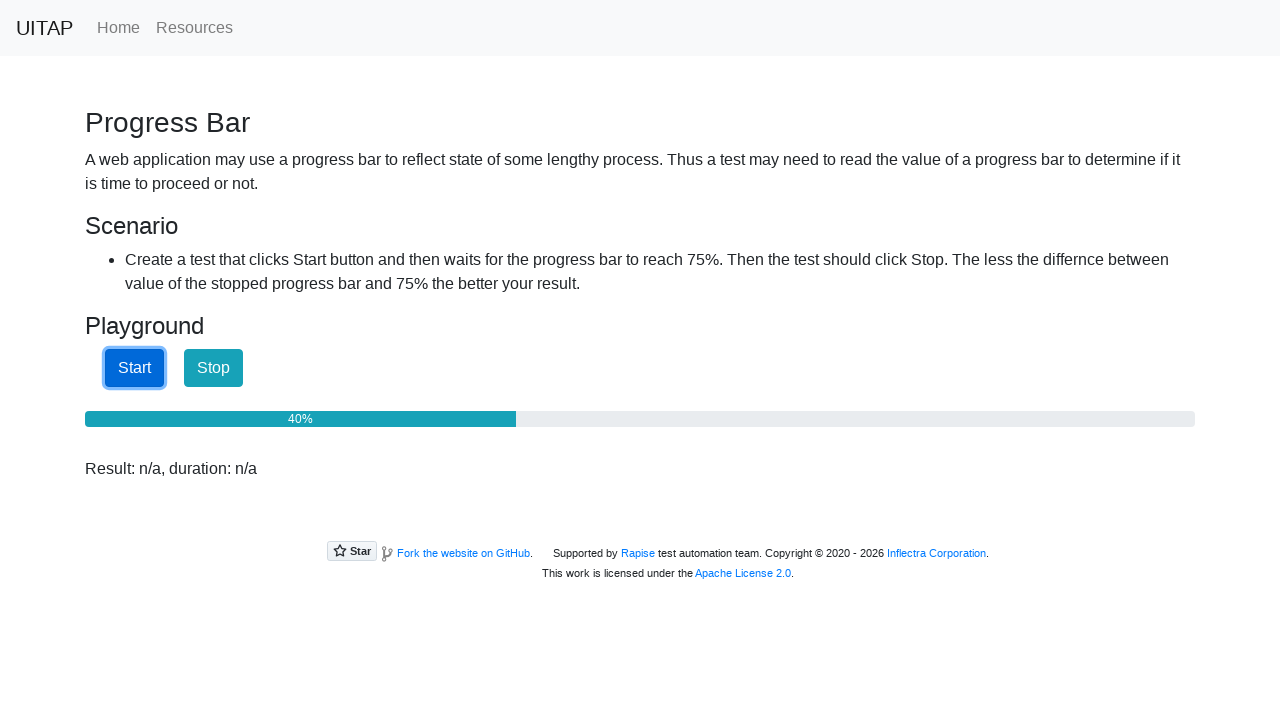

Progress bar at 40%
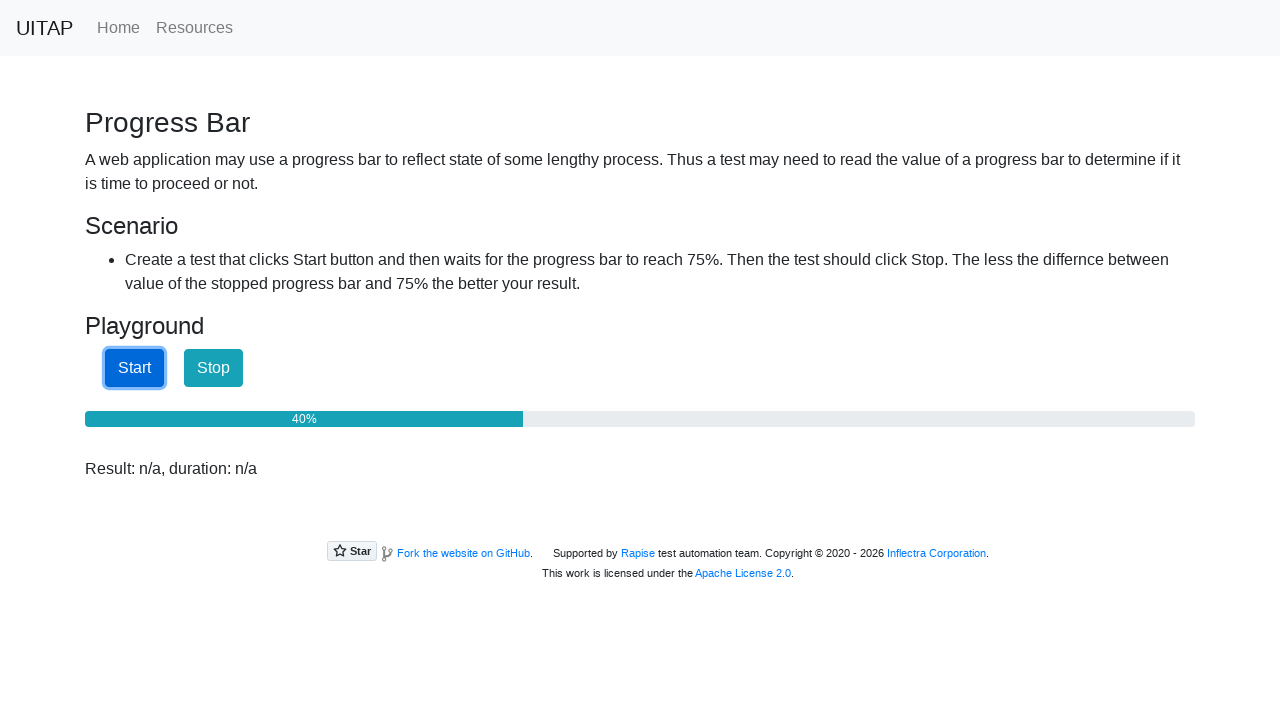

Progress bar at 40%
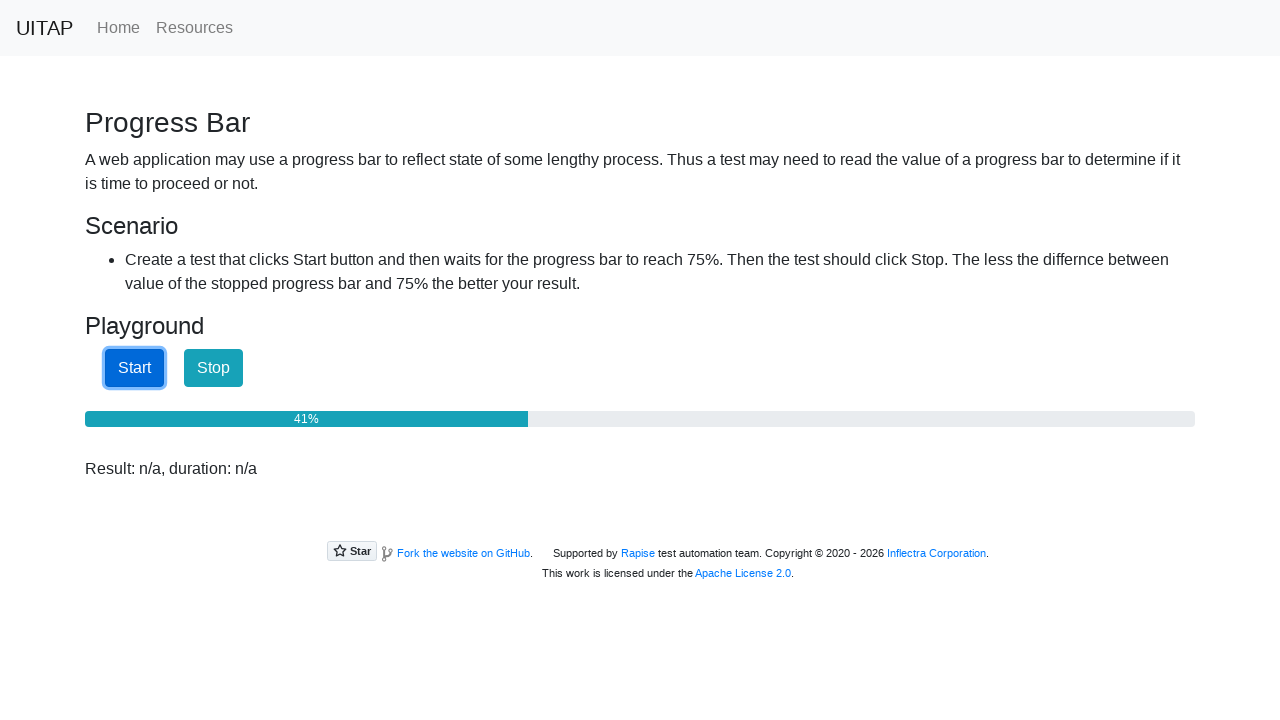

Progress bar at 41%
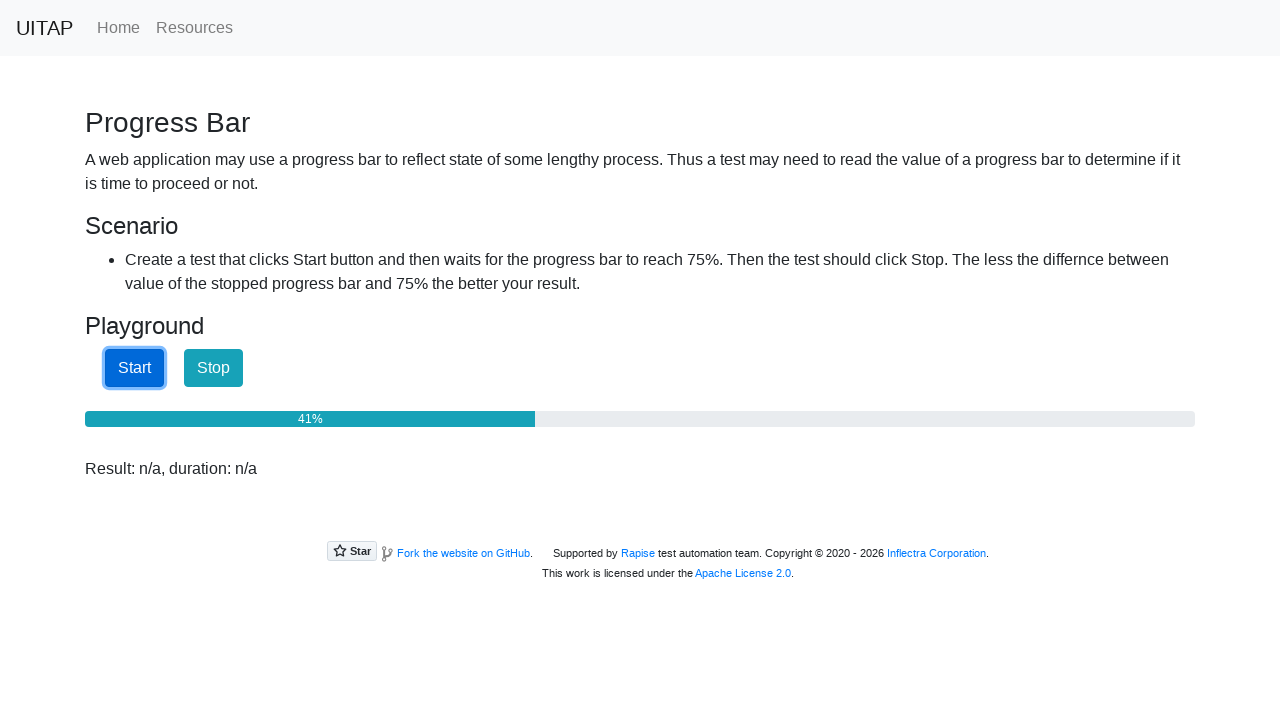

Progress bar at 42%
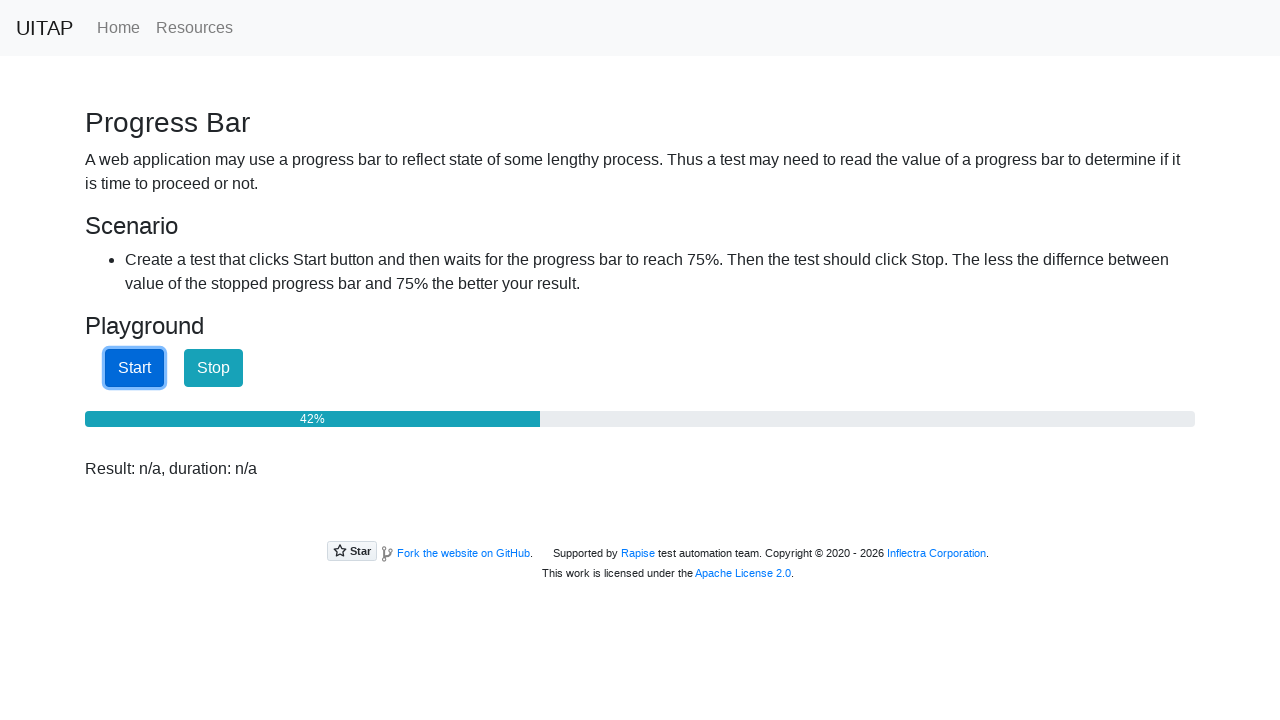

Progress bar at 42%
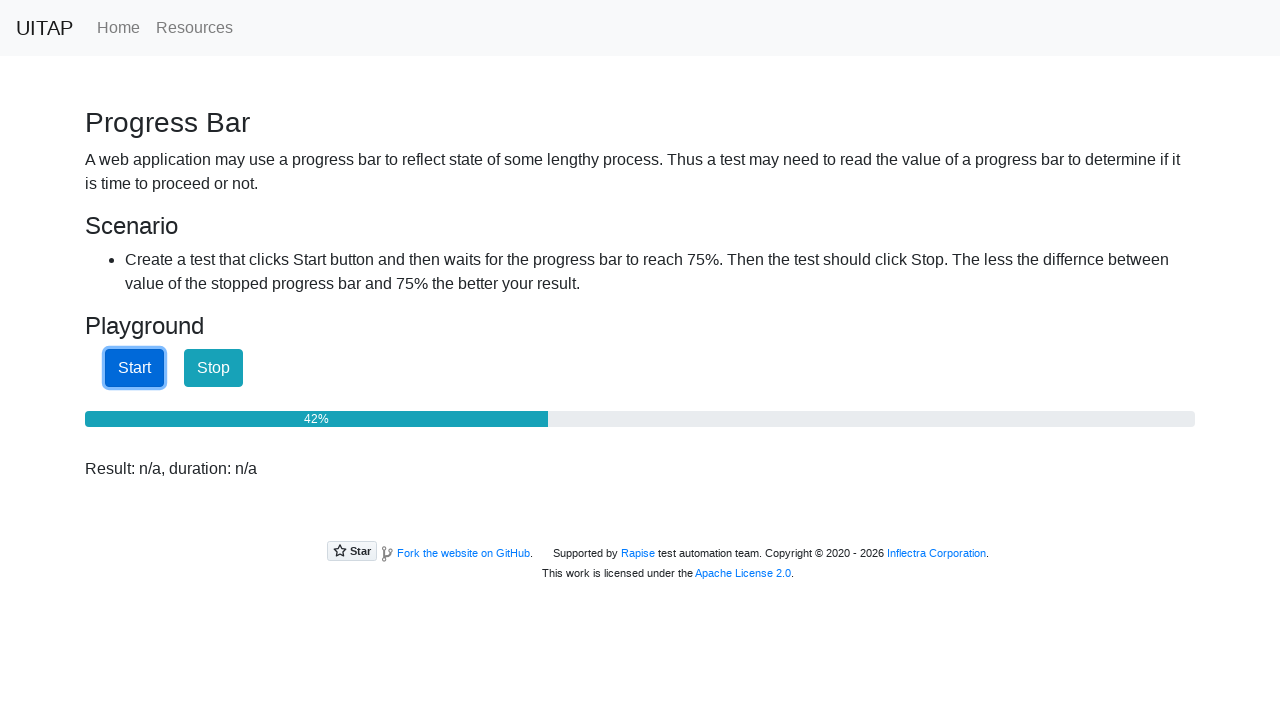

Progress bar at 43%
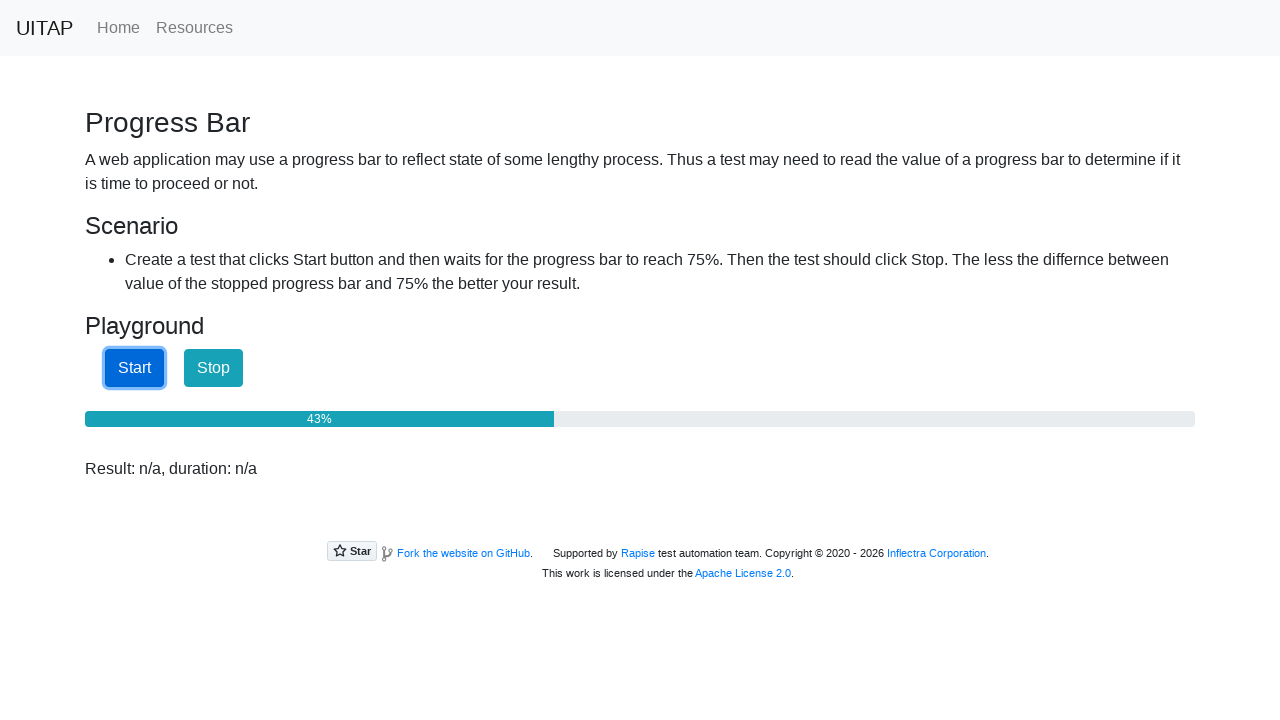

Progress bar at 43%
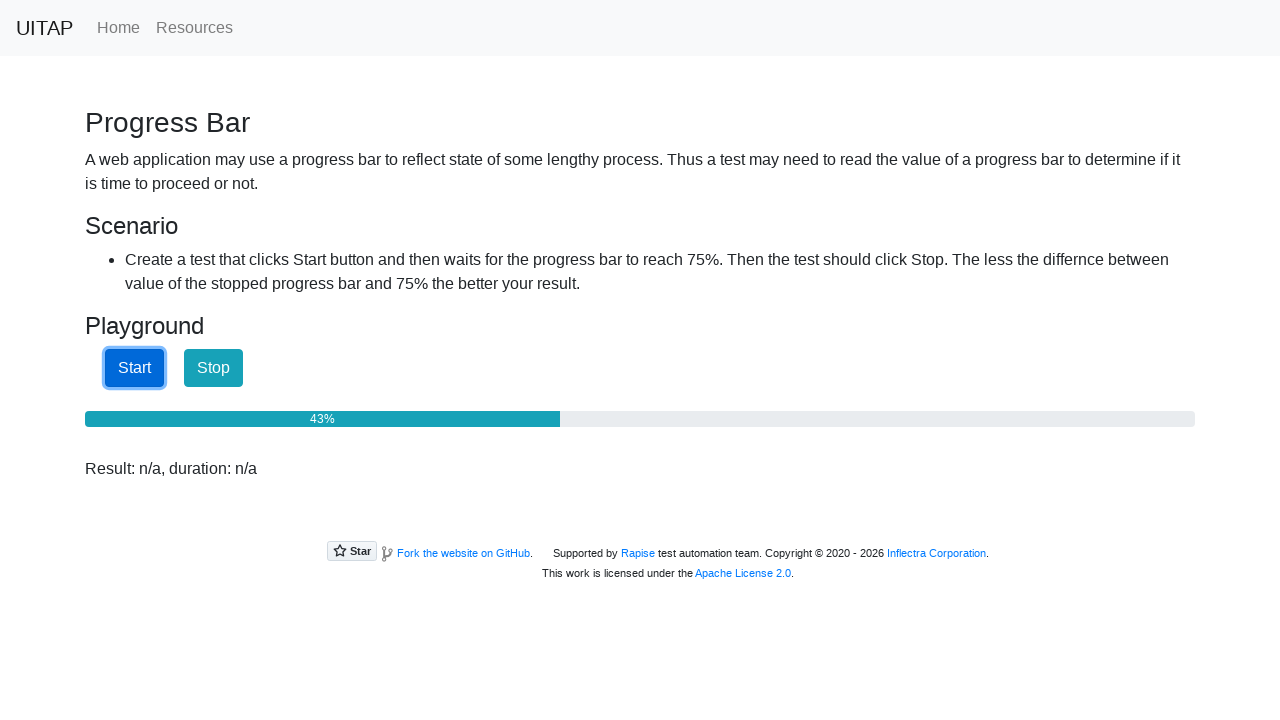

Progress bar at 44%
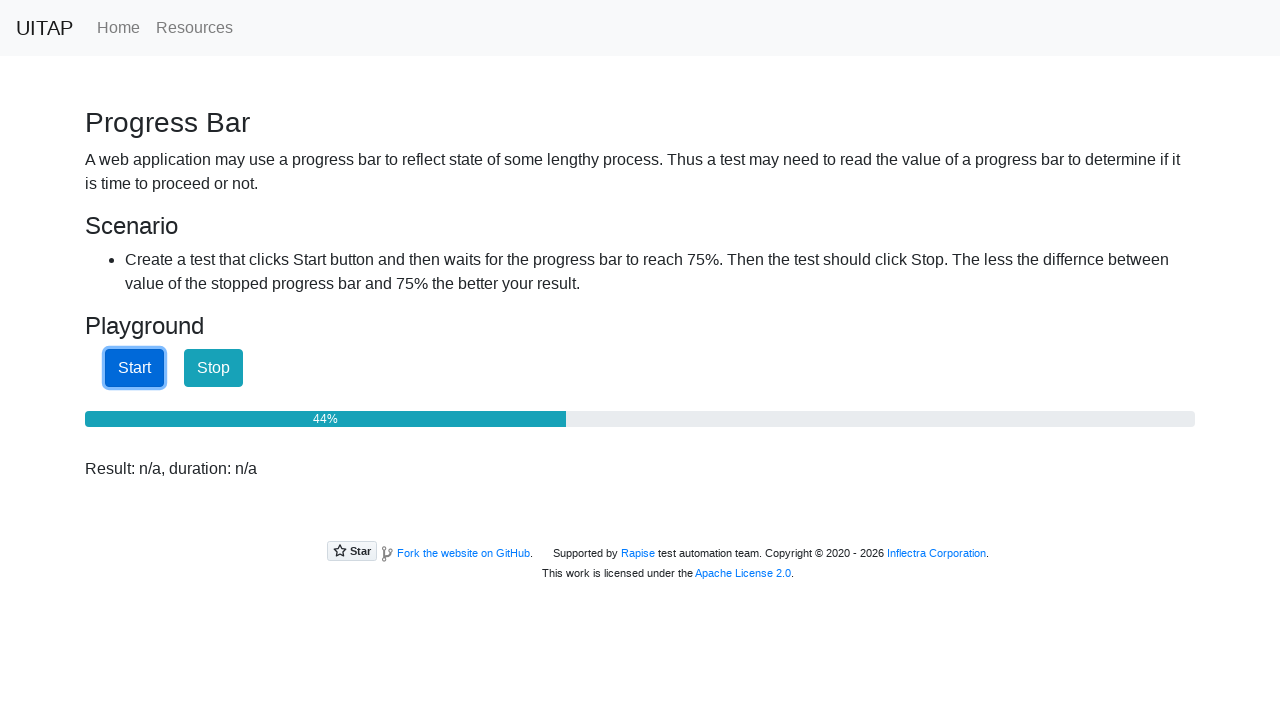

Progress bar at 44%
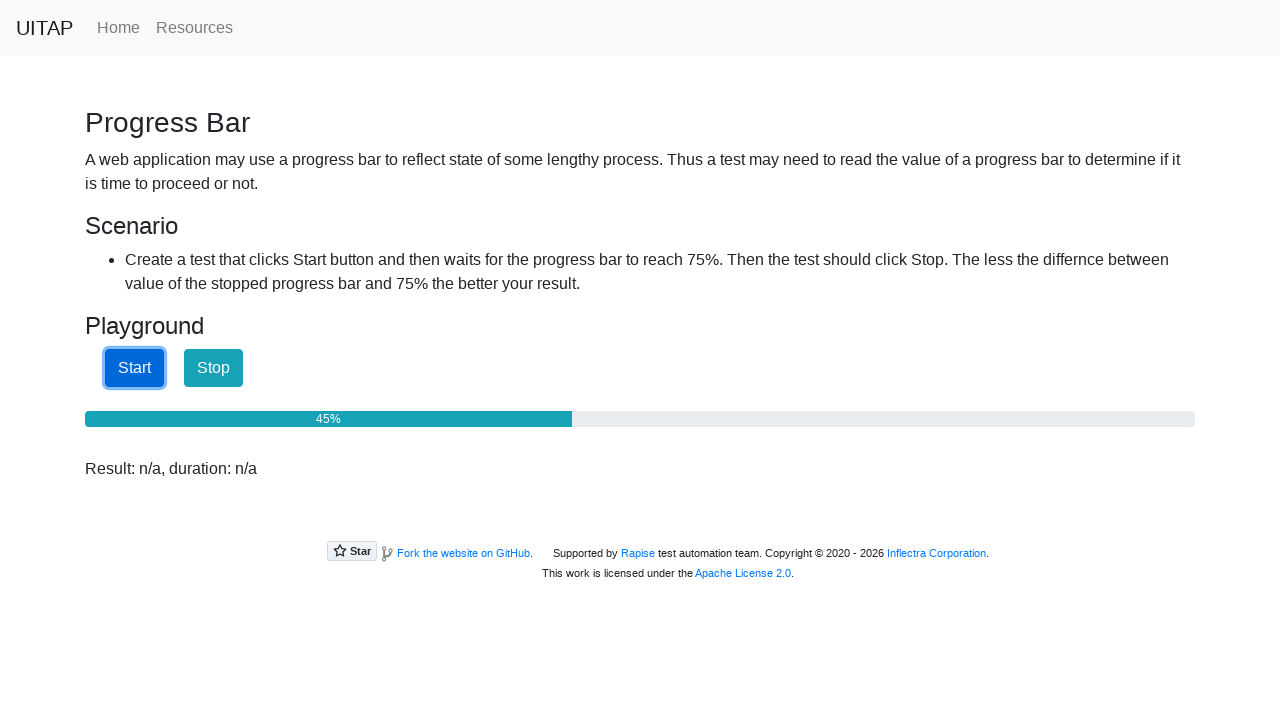

Progress bar at 45%
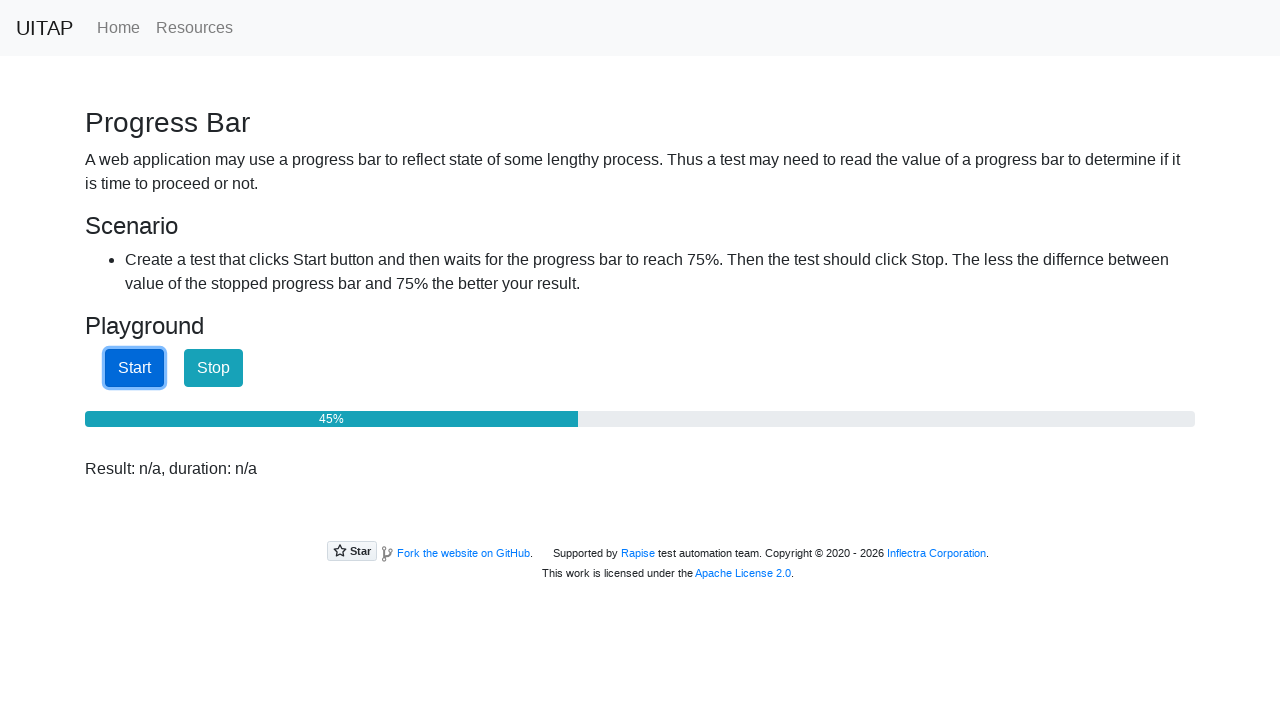

Progress bar at 45%
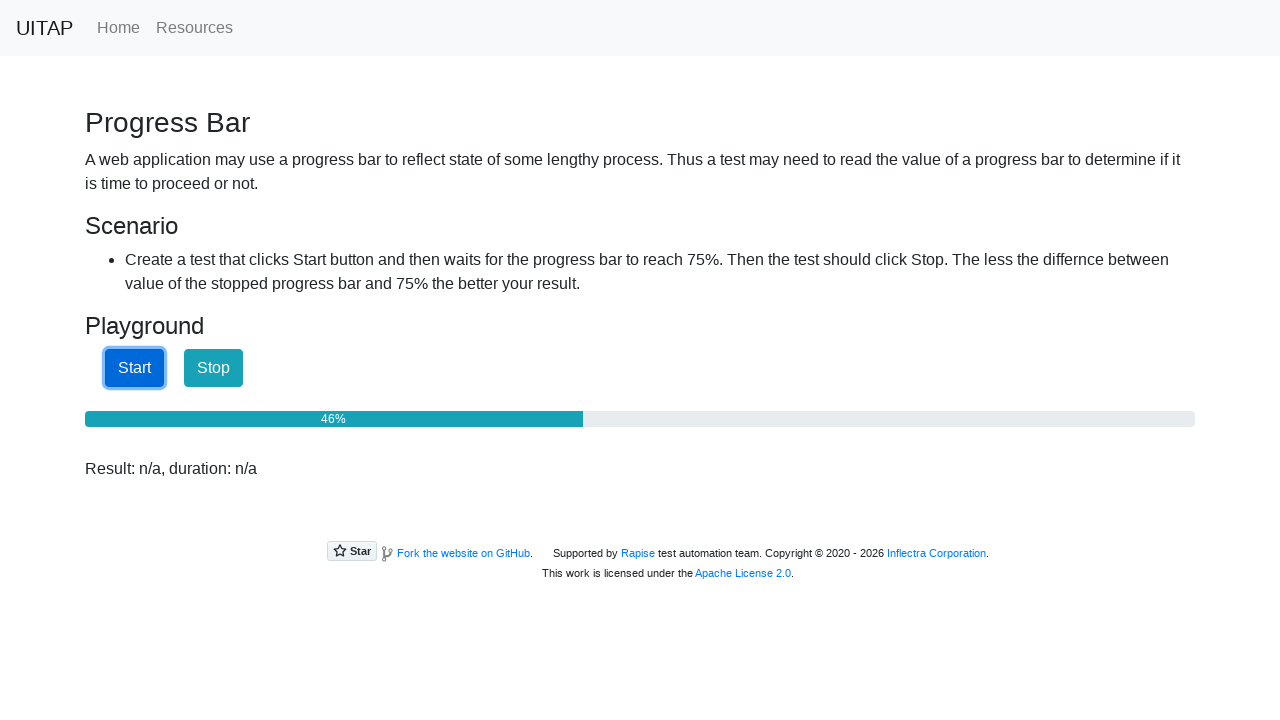

Progress bar at 46%
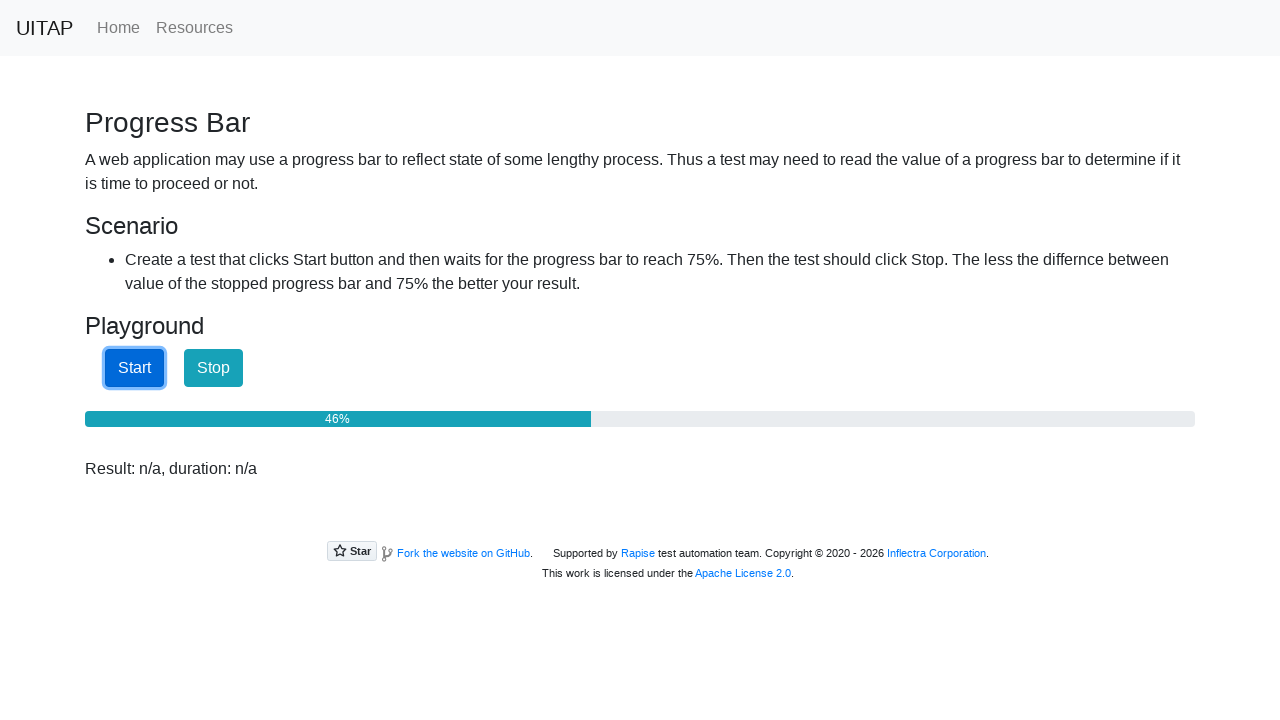

Progress bar at 47%
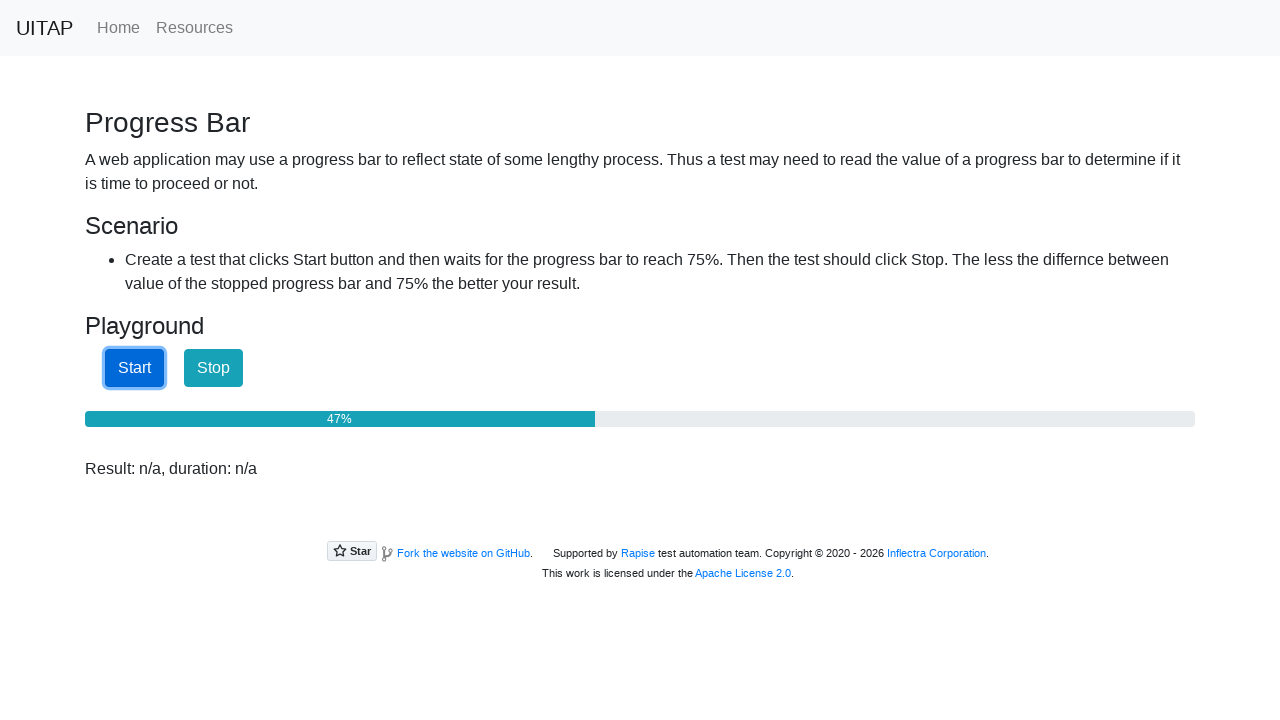

Progress bar at 47%
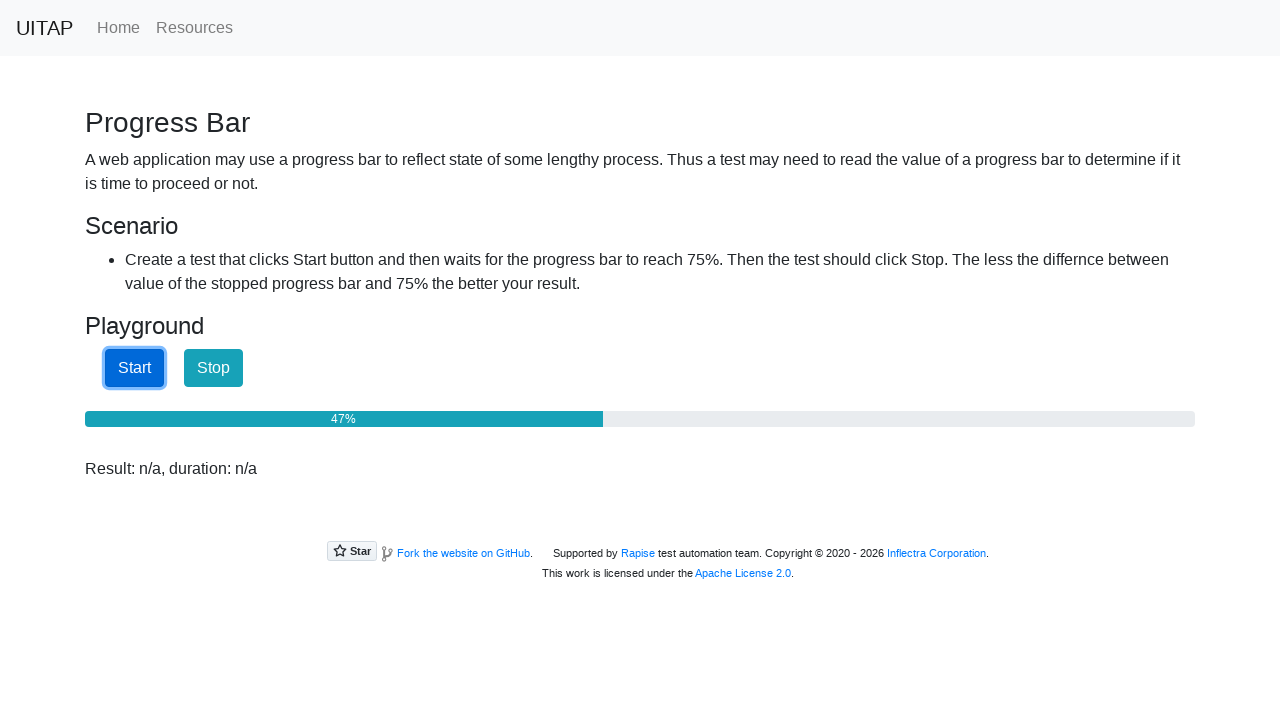

Progress bar at 48%
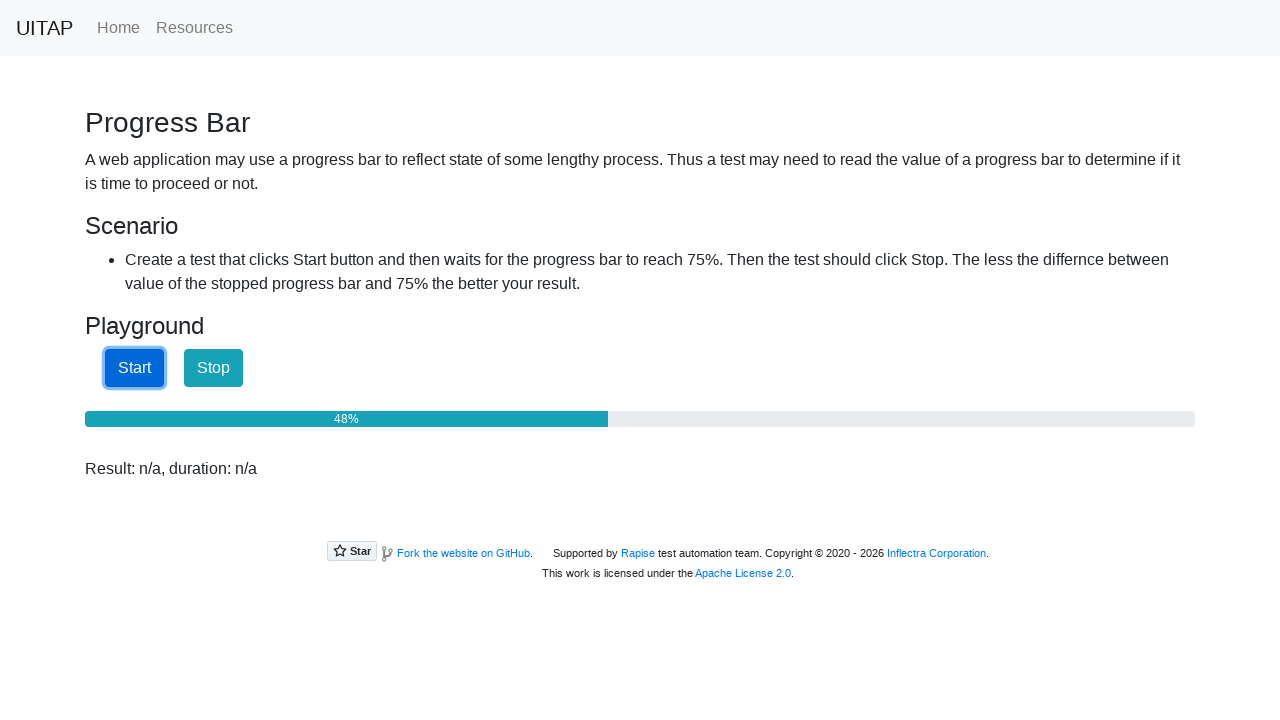

Progress bar at 48%
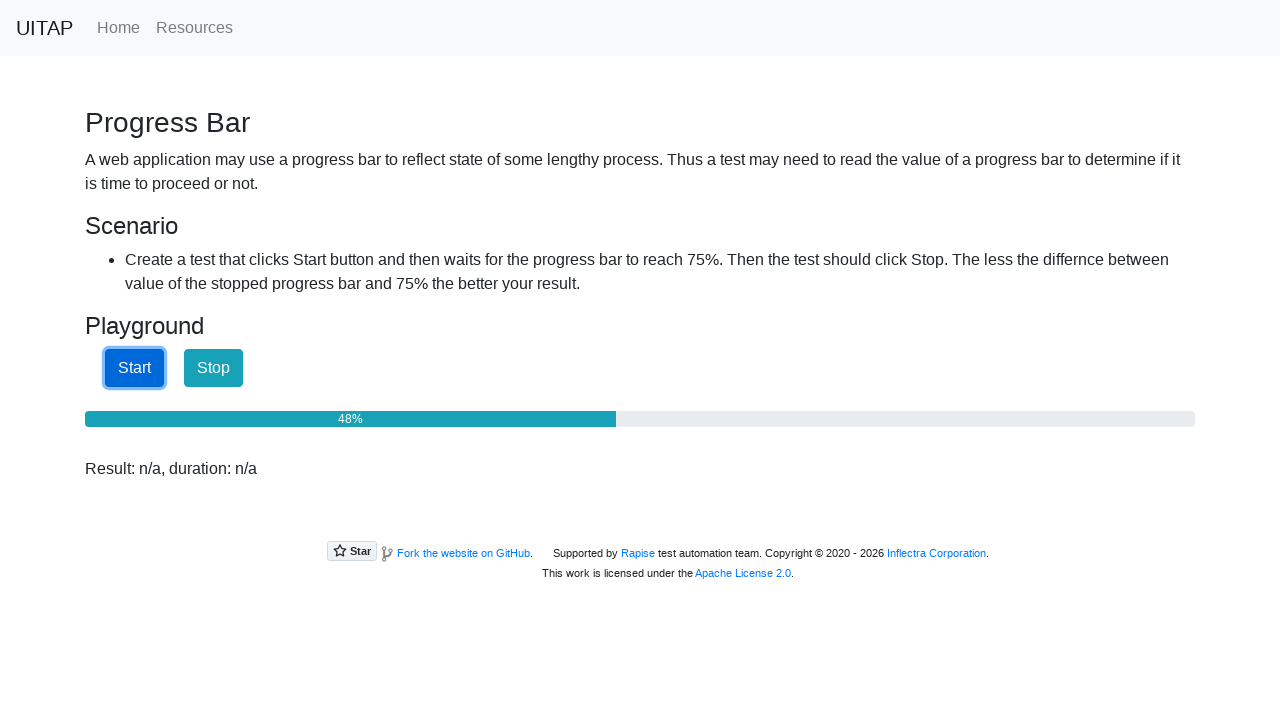

Progress bar at 49%
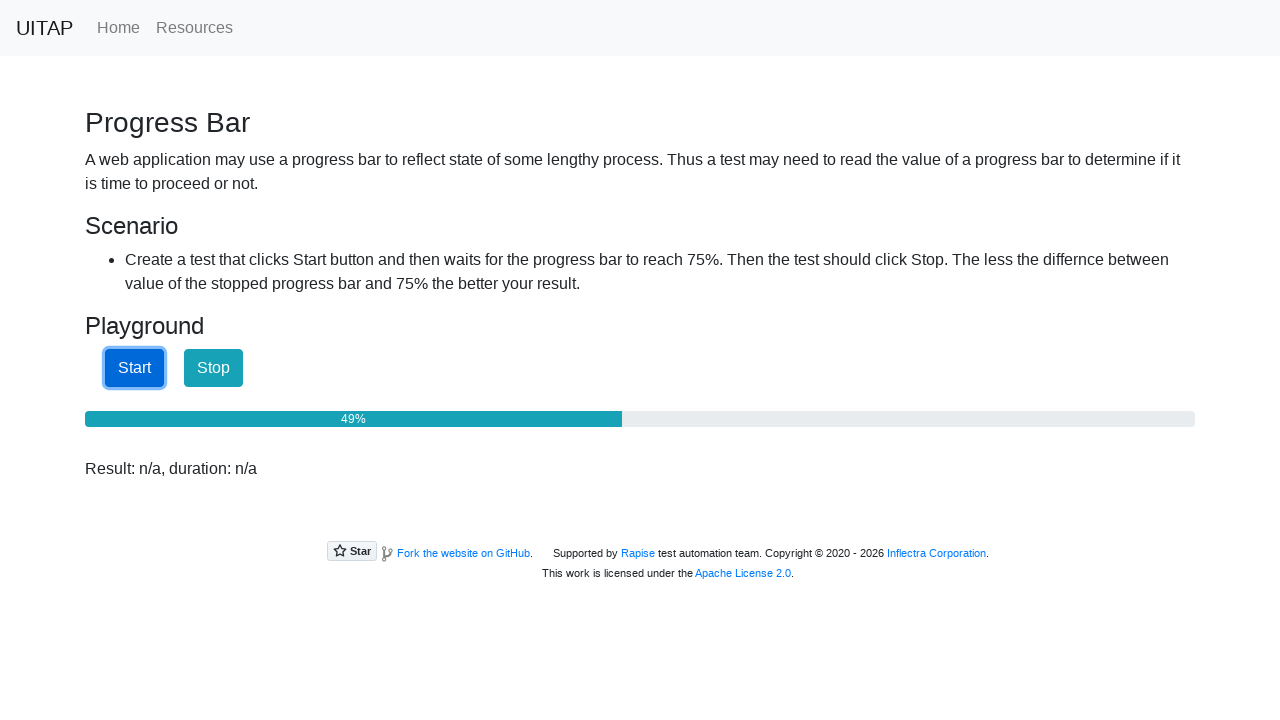

Progress bar at 49%
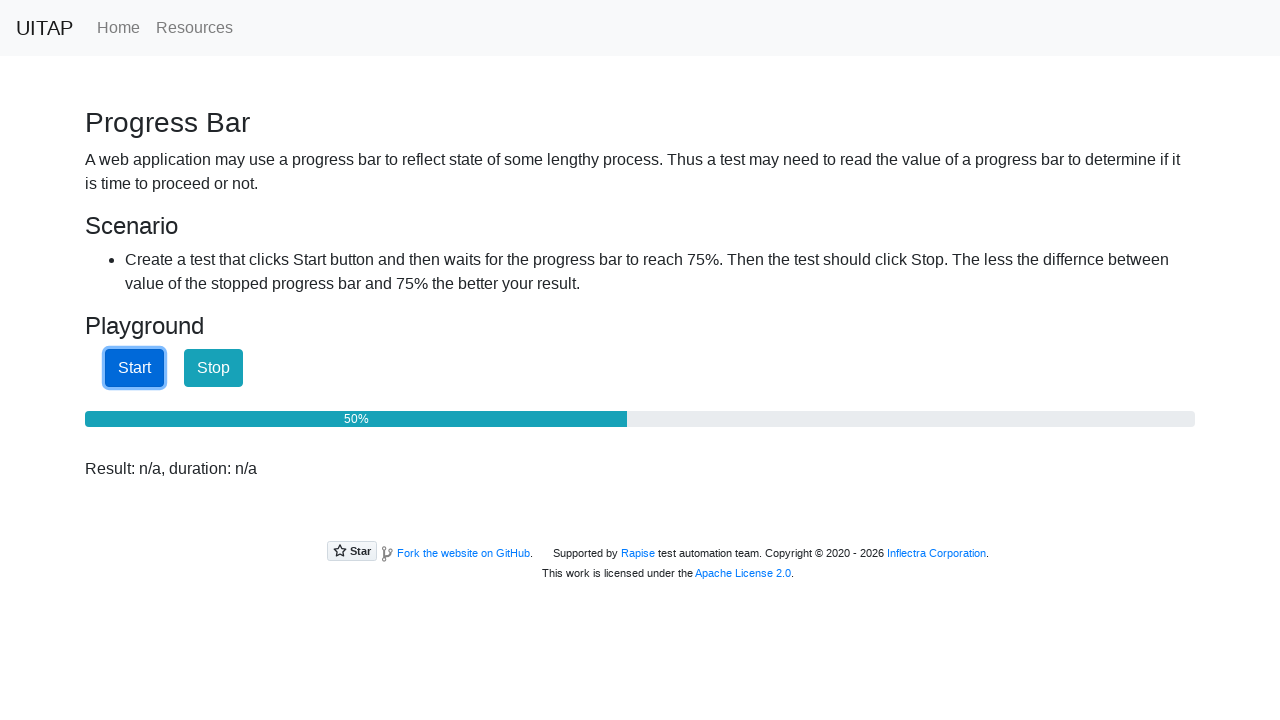

Progress bar at 50%
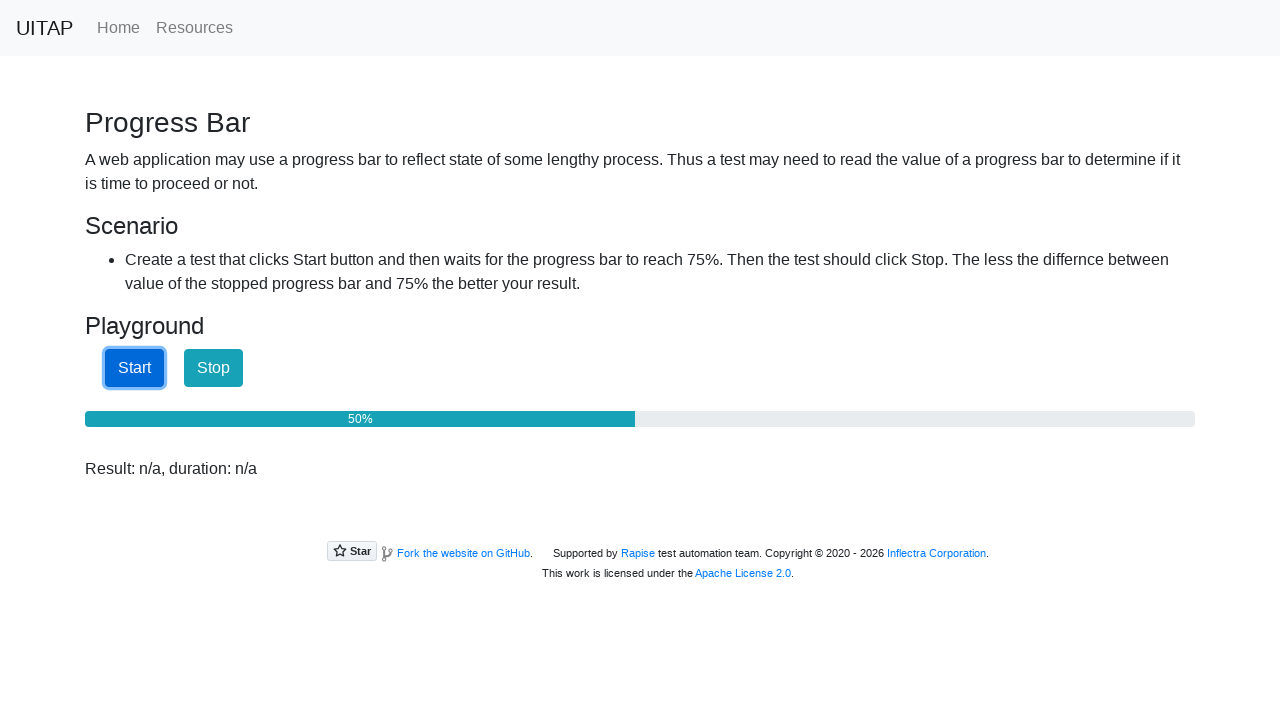

Progress bar at 51%
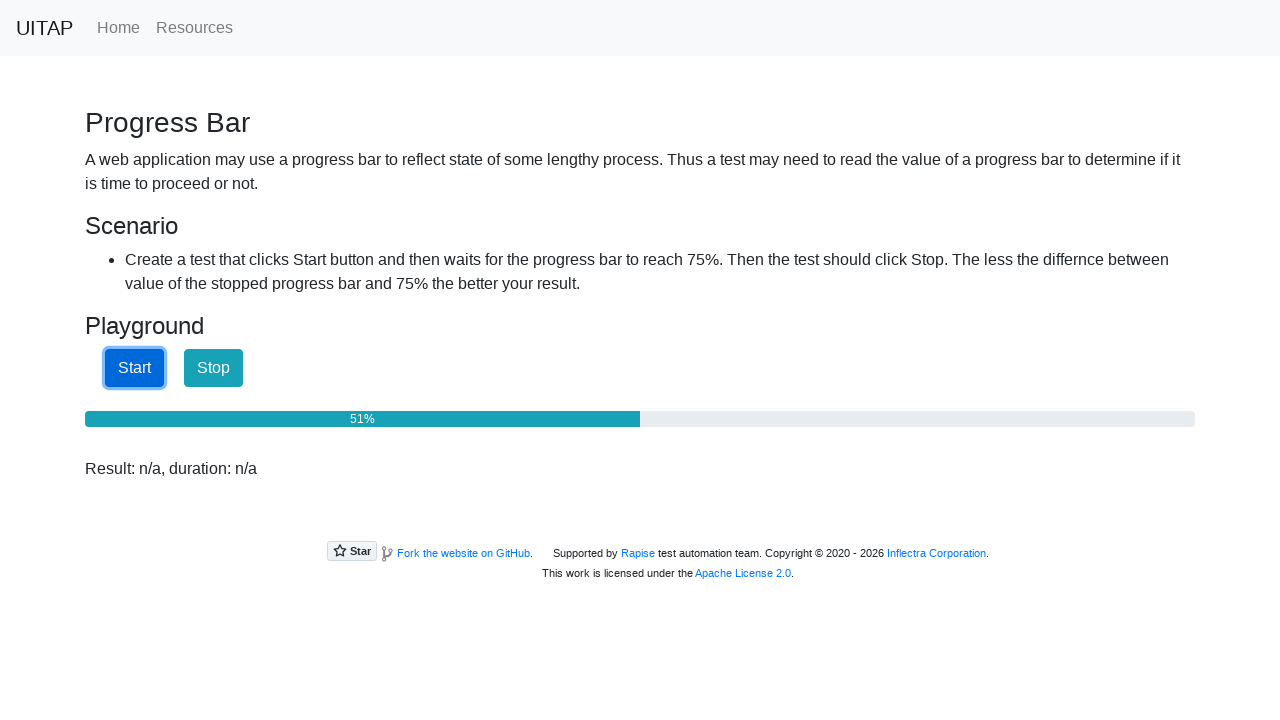

Progress bar at 51%
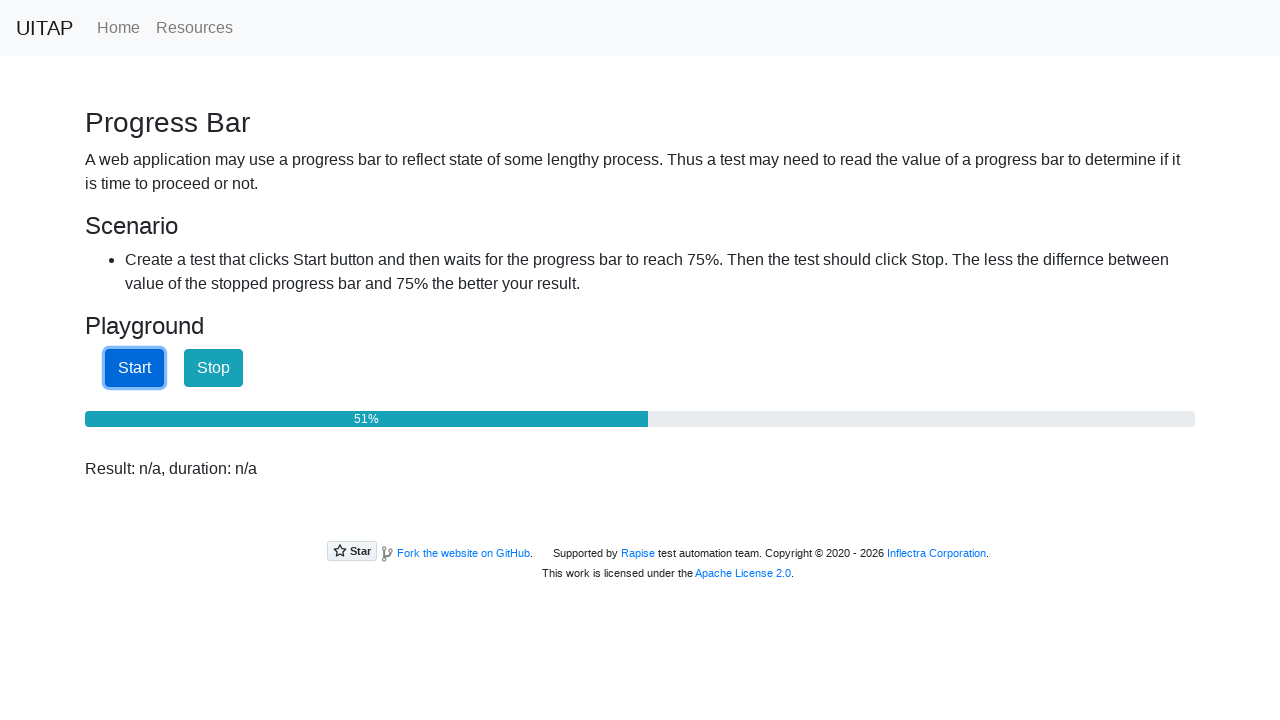

Progress bar at 52%
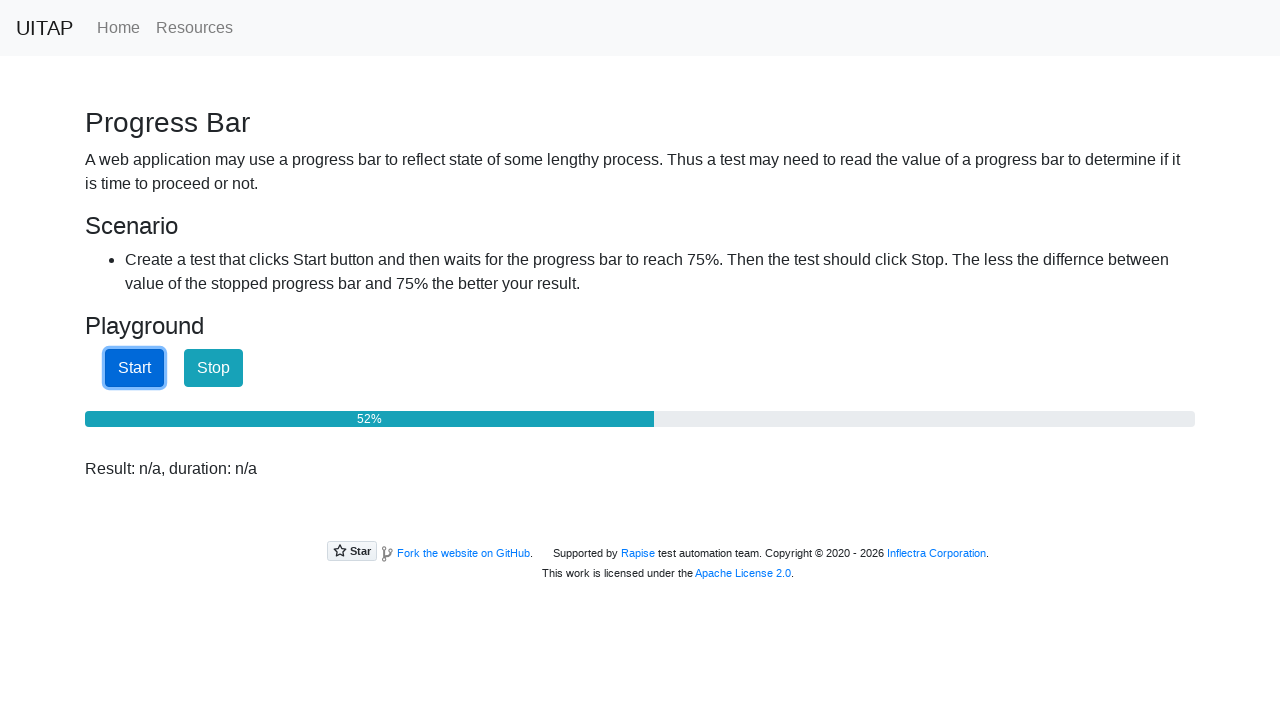

Progress bar at 52%
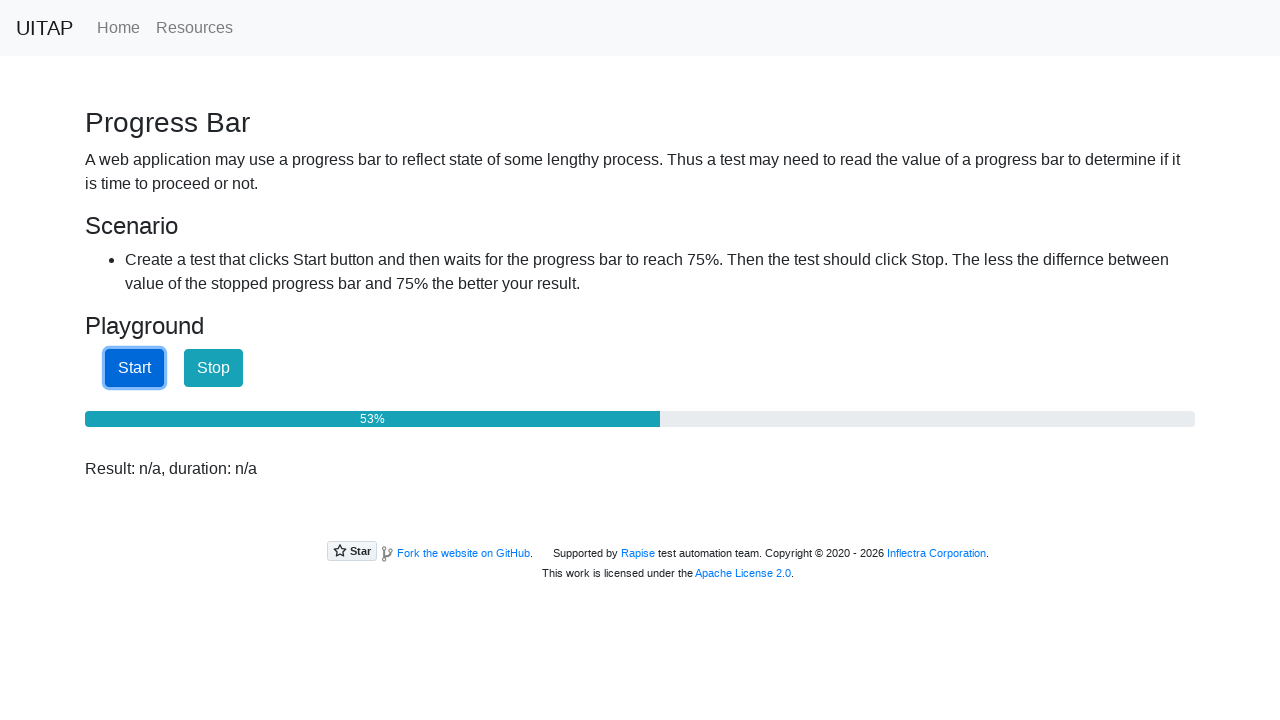

Progress bar at 53%
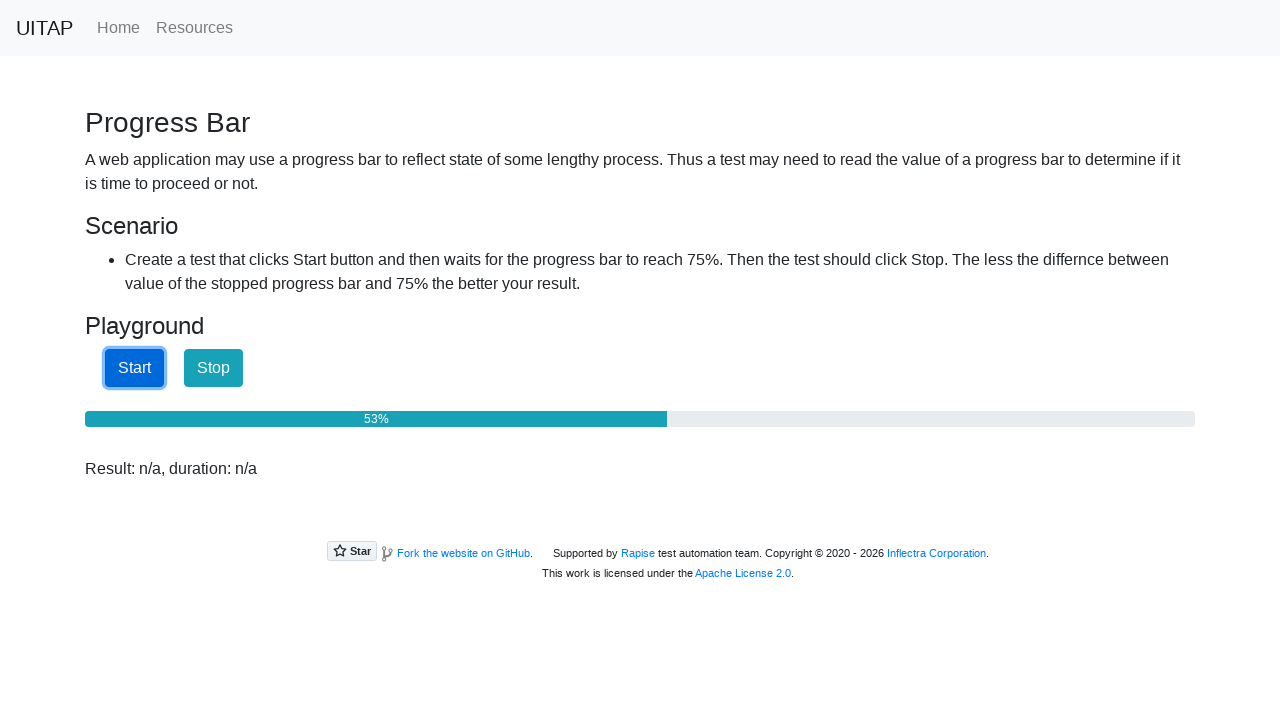

Progress bar at 54%
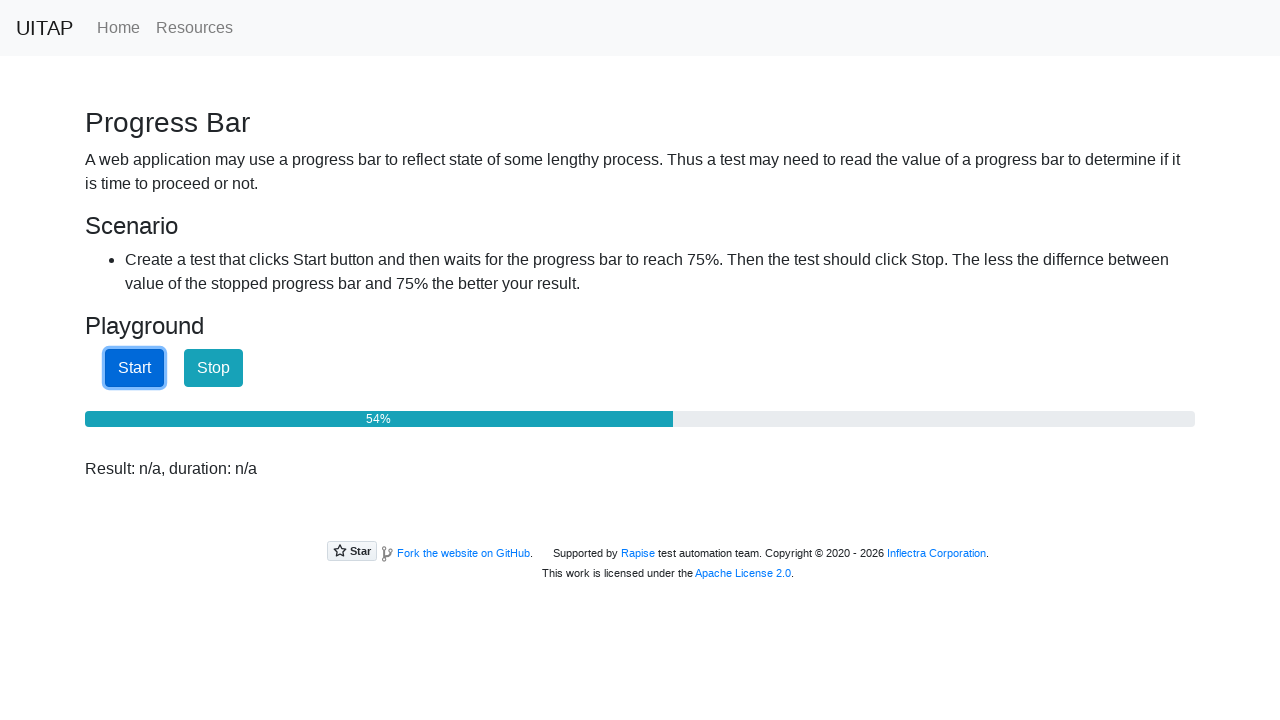

Progress bar at 54%
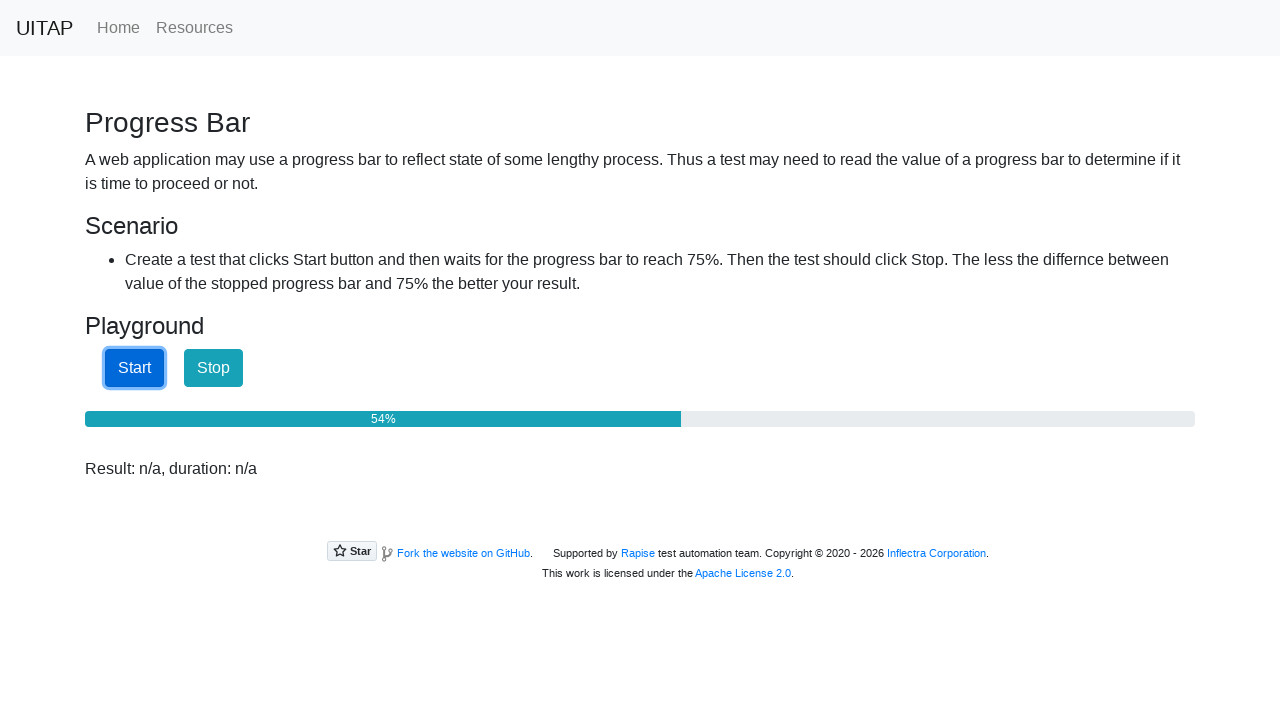

Progress bar at 55%
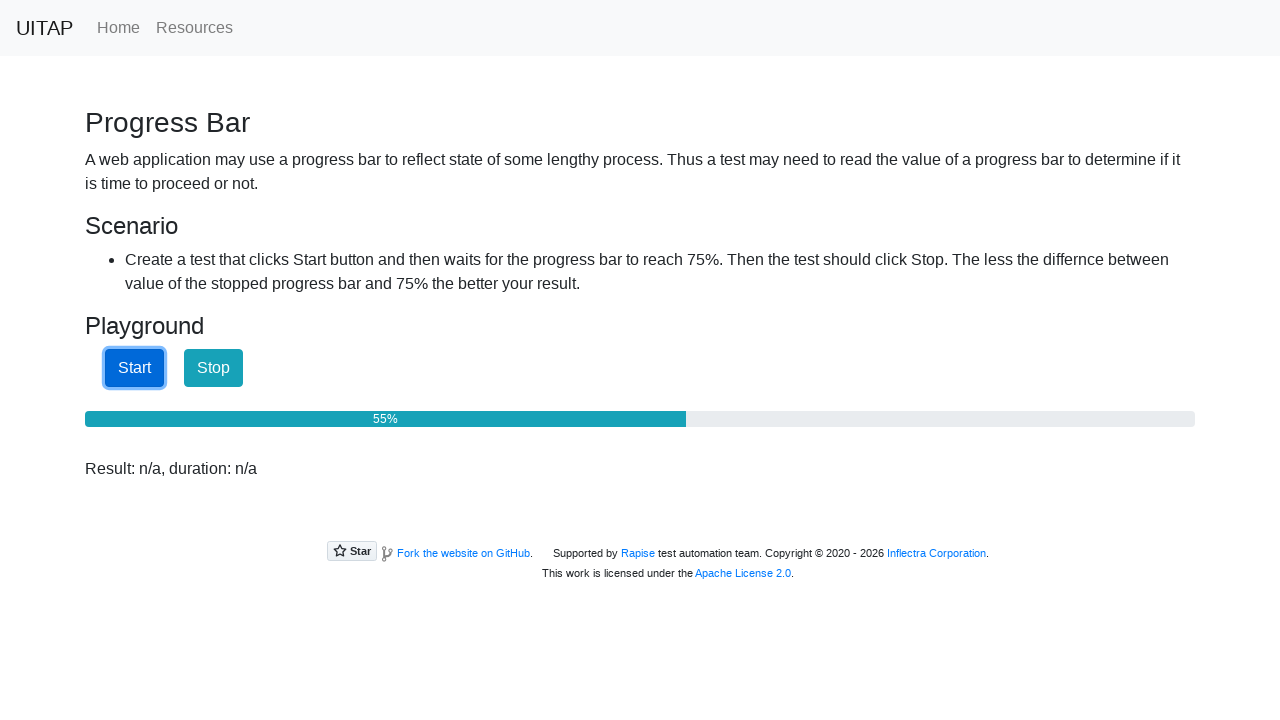

Progress bar at 55%
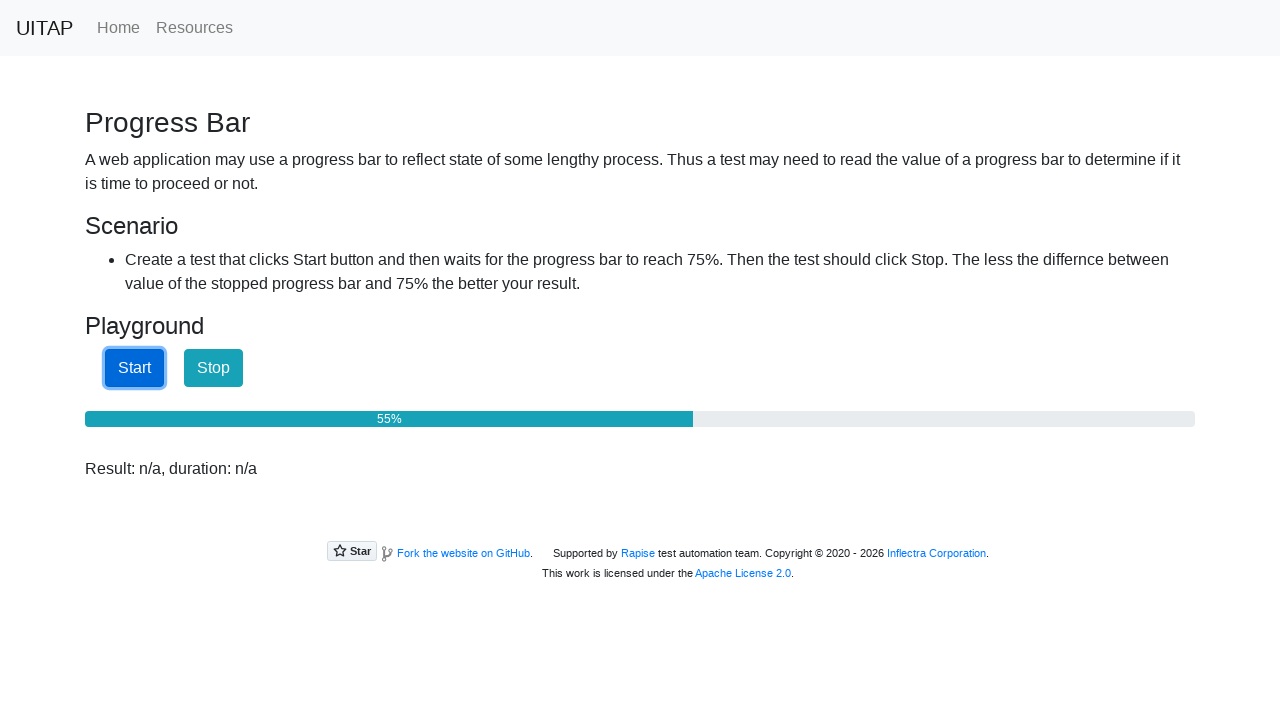

Progress bar at 56%
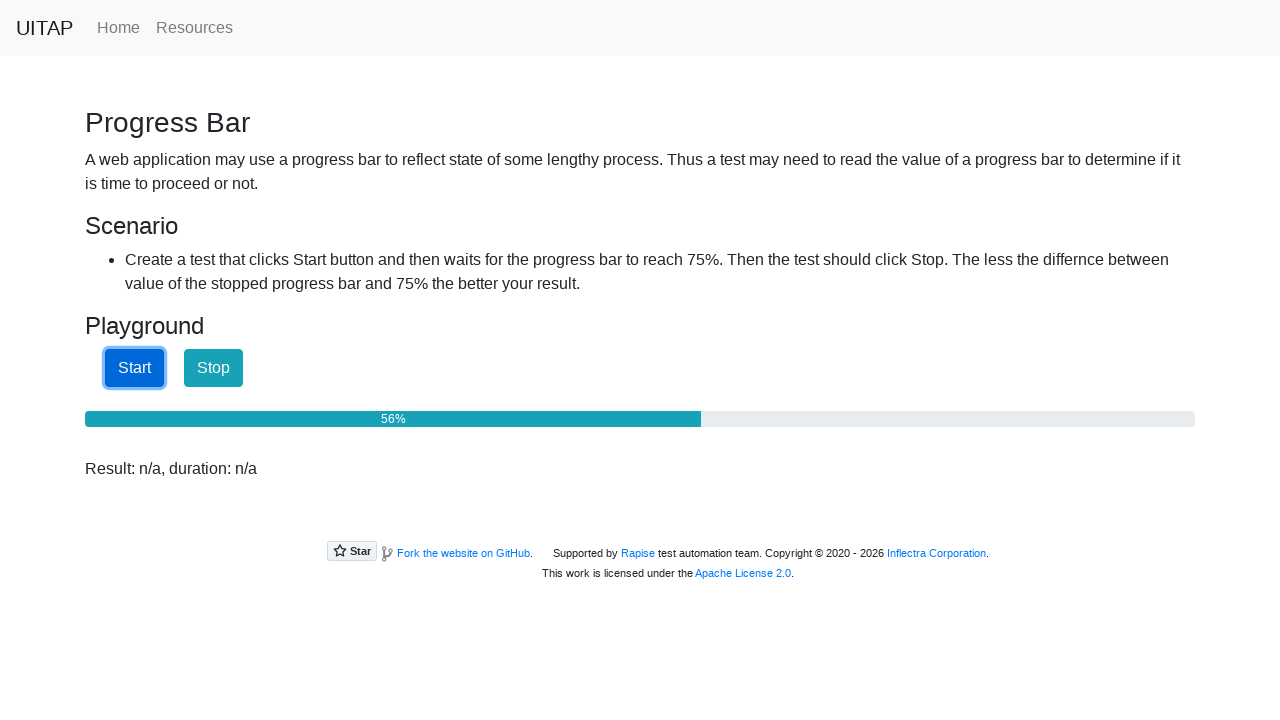

Progress bar at 57%
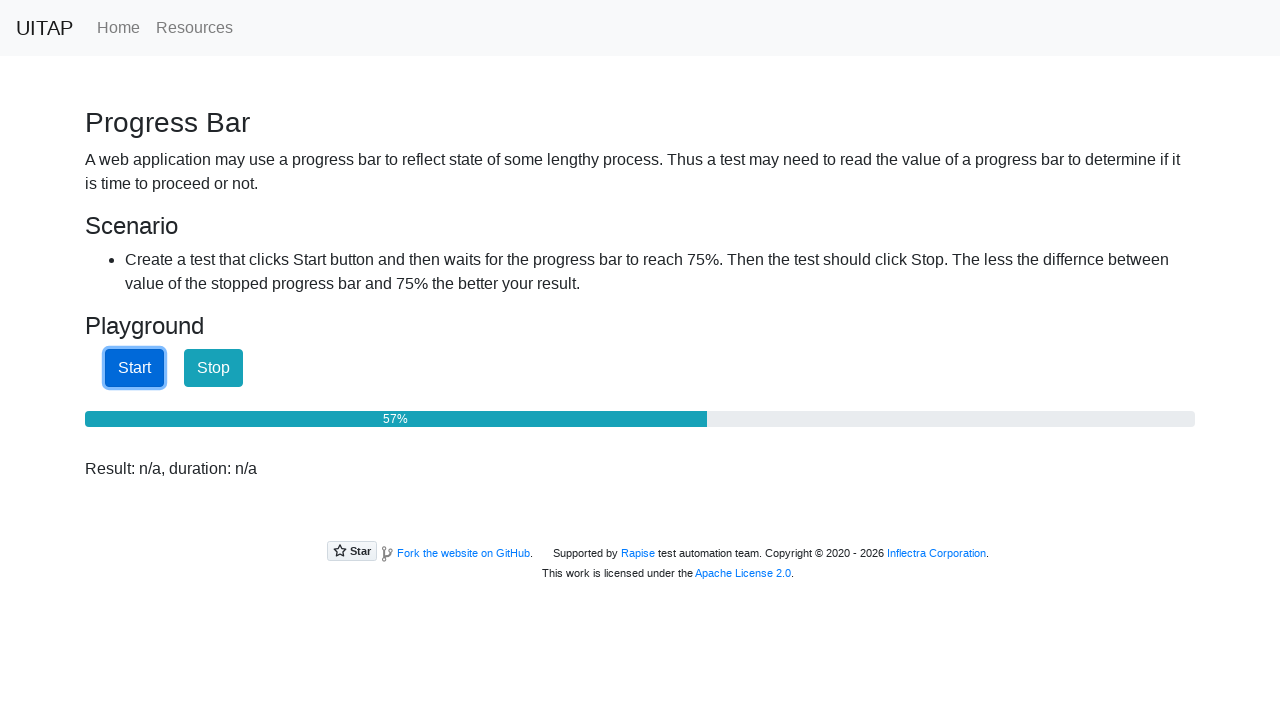

Progress bar at 57%
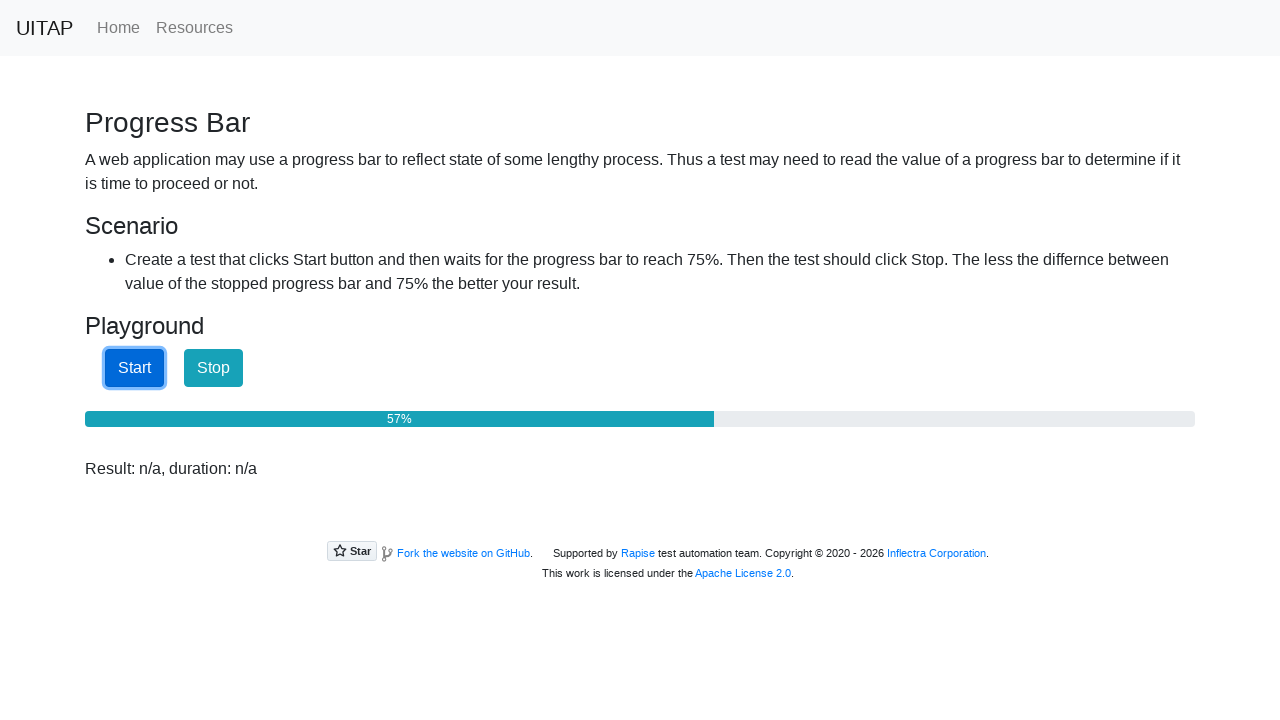

Progress bar at 58%
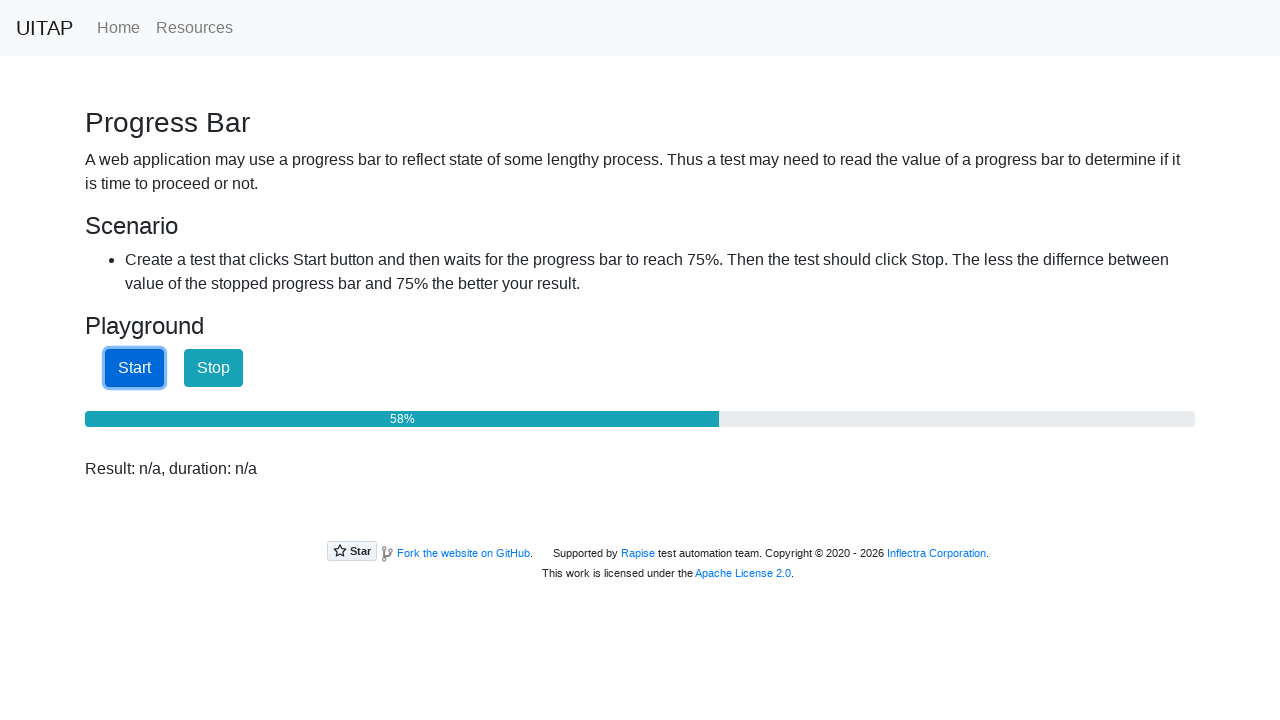

Progress bar at 58%
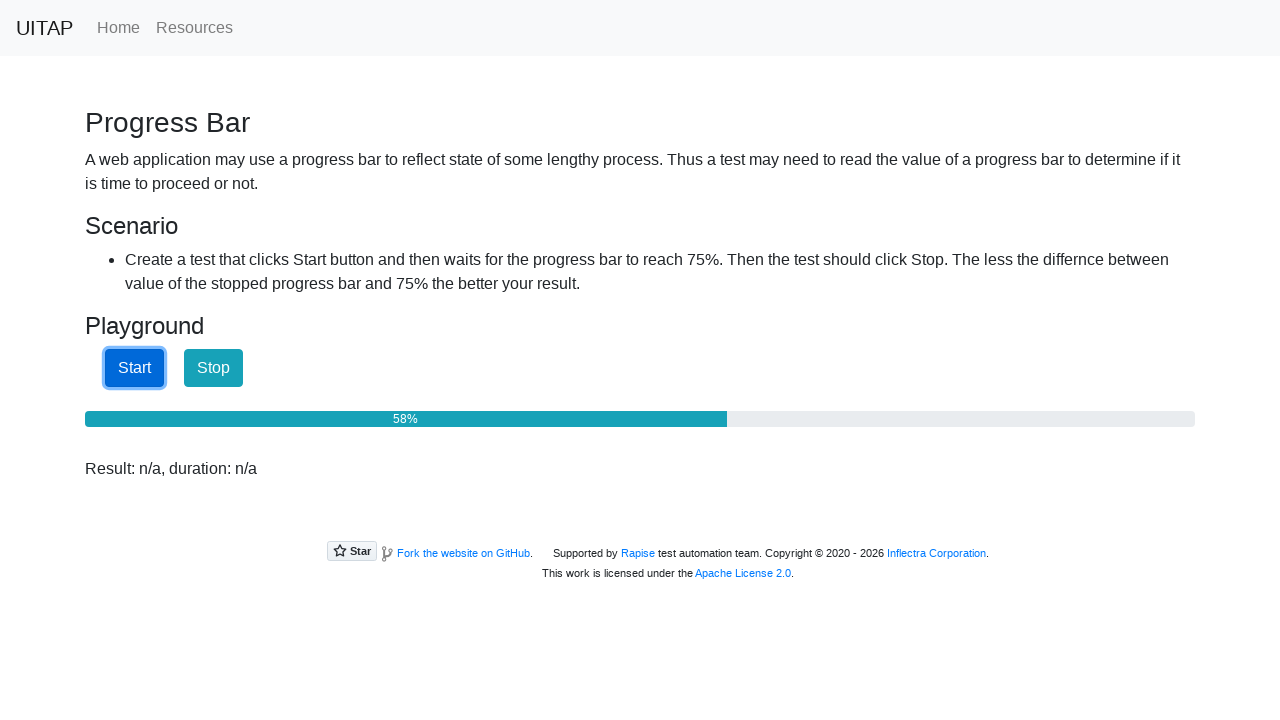

Progress bar at 59%
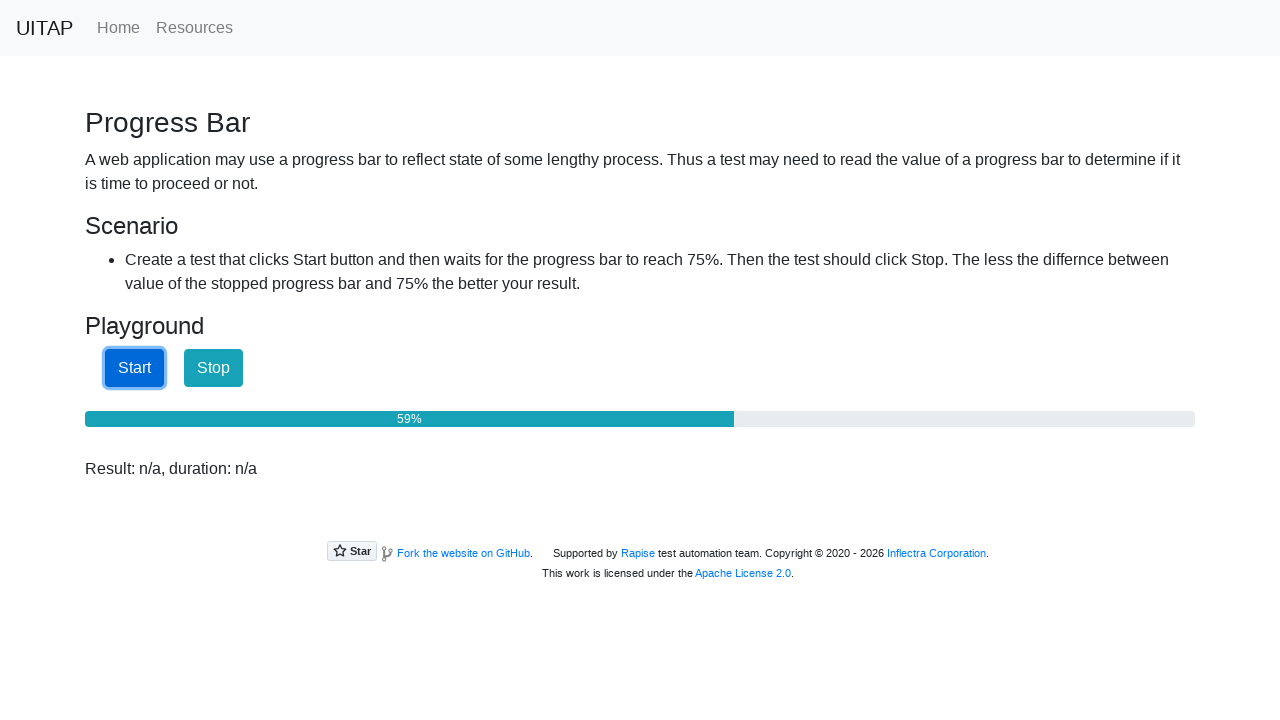

Progress bar at 59%
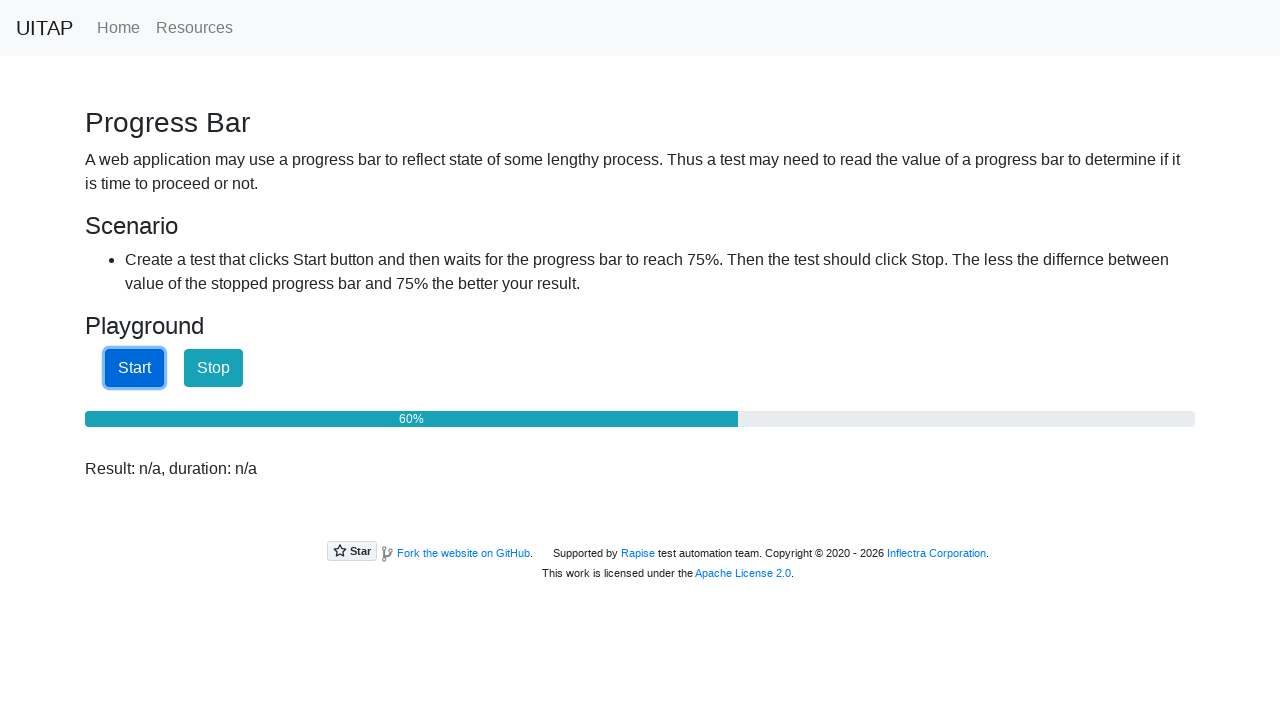

Progress bar at 60%
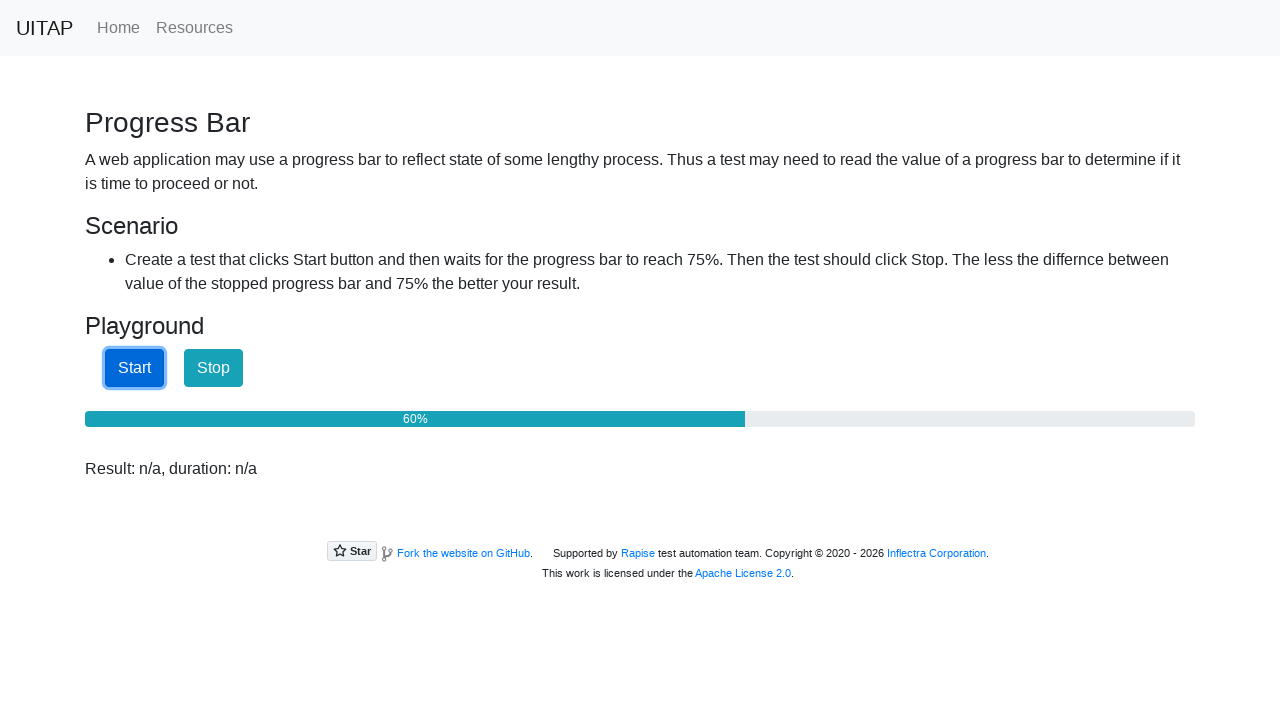

Progress bar at 61%
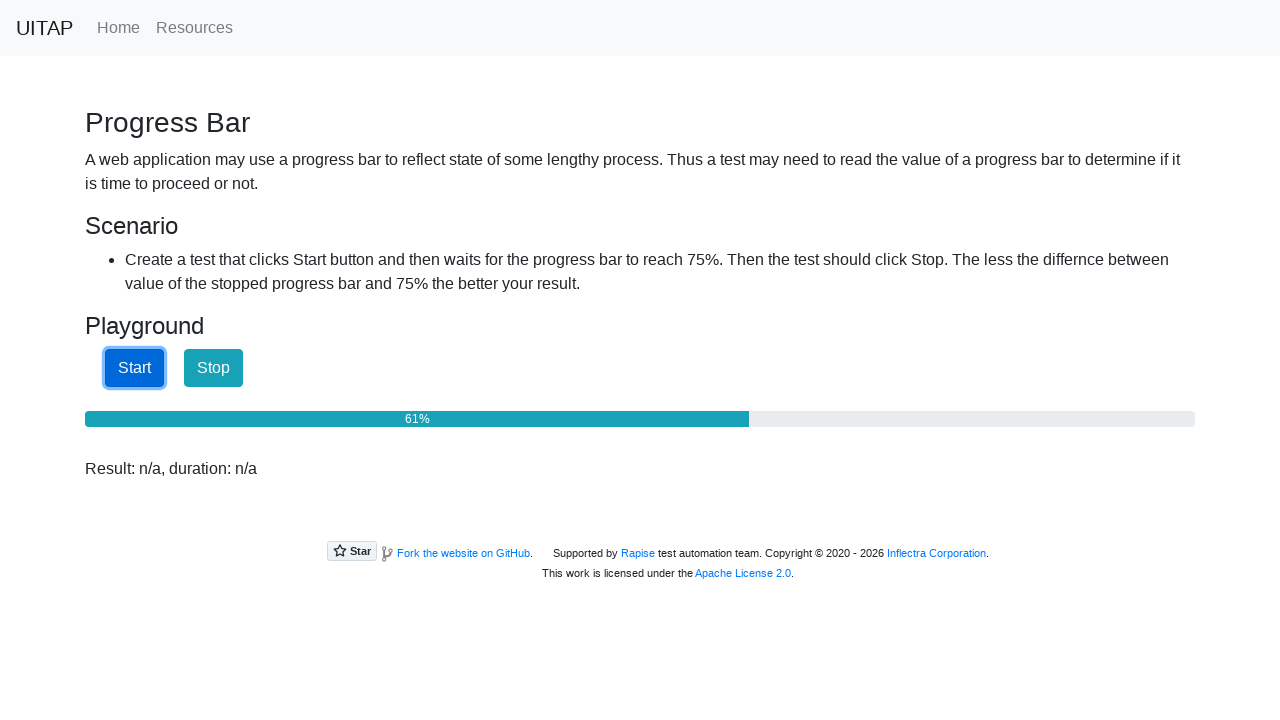

Progress bar at 61%
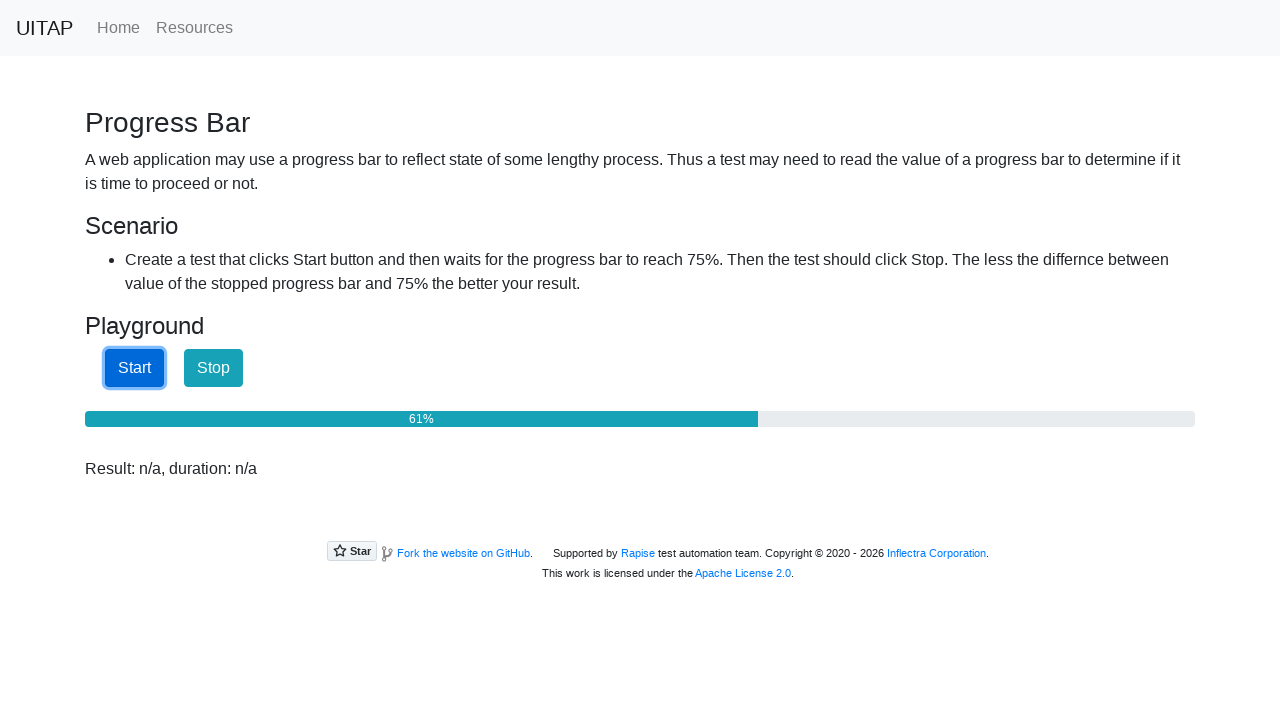

Progress bar at 62%
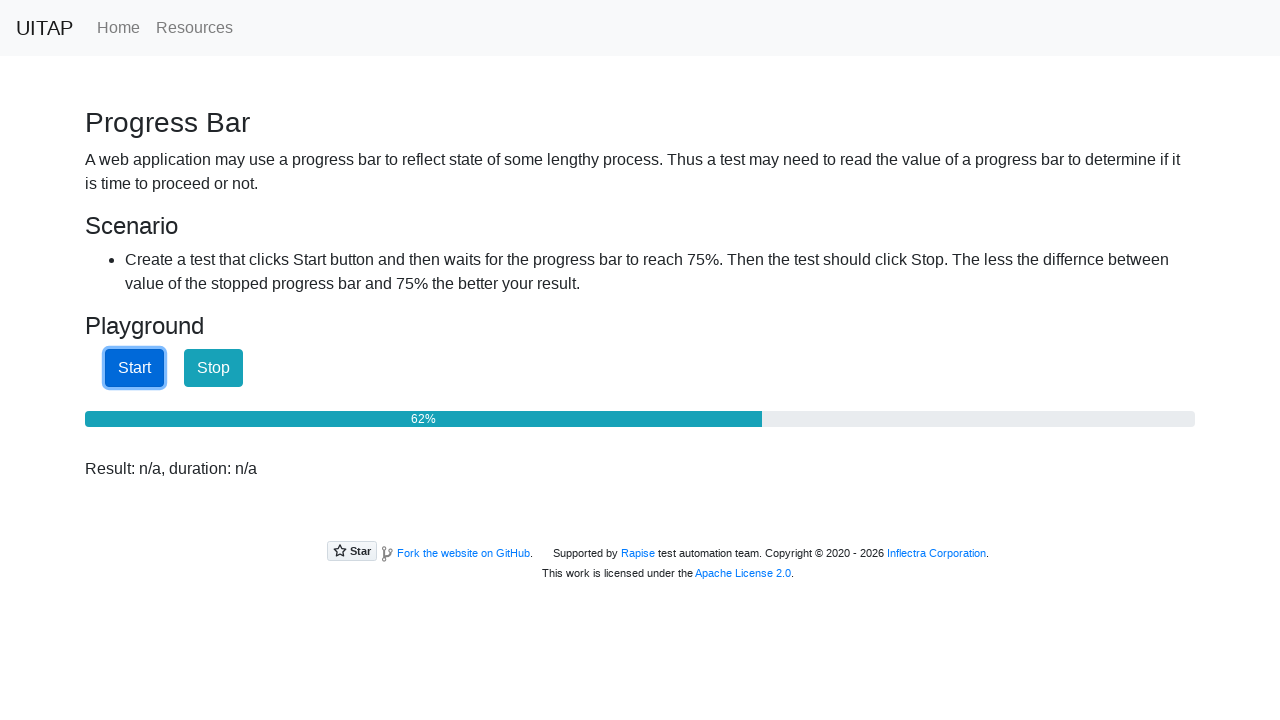

Progress bar at 62%
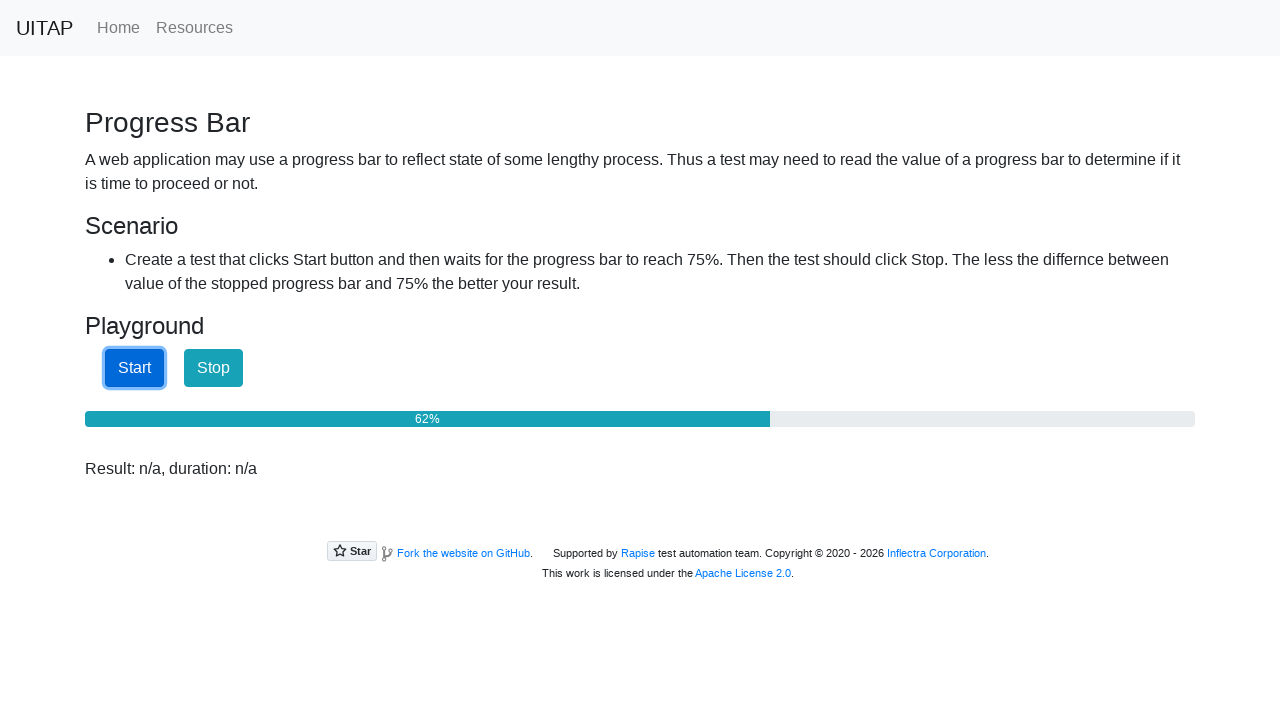

Progress bar at 63%
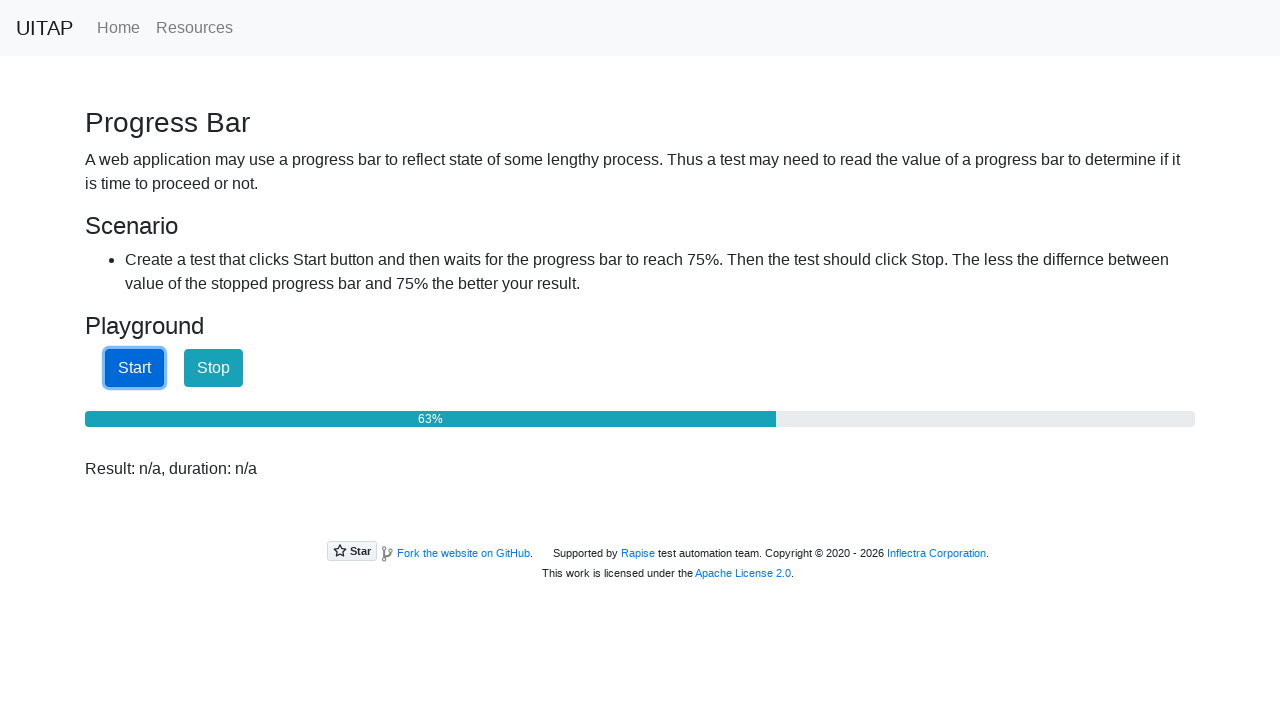

Progress bar at 63%
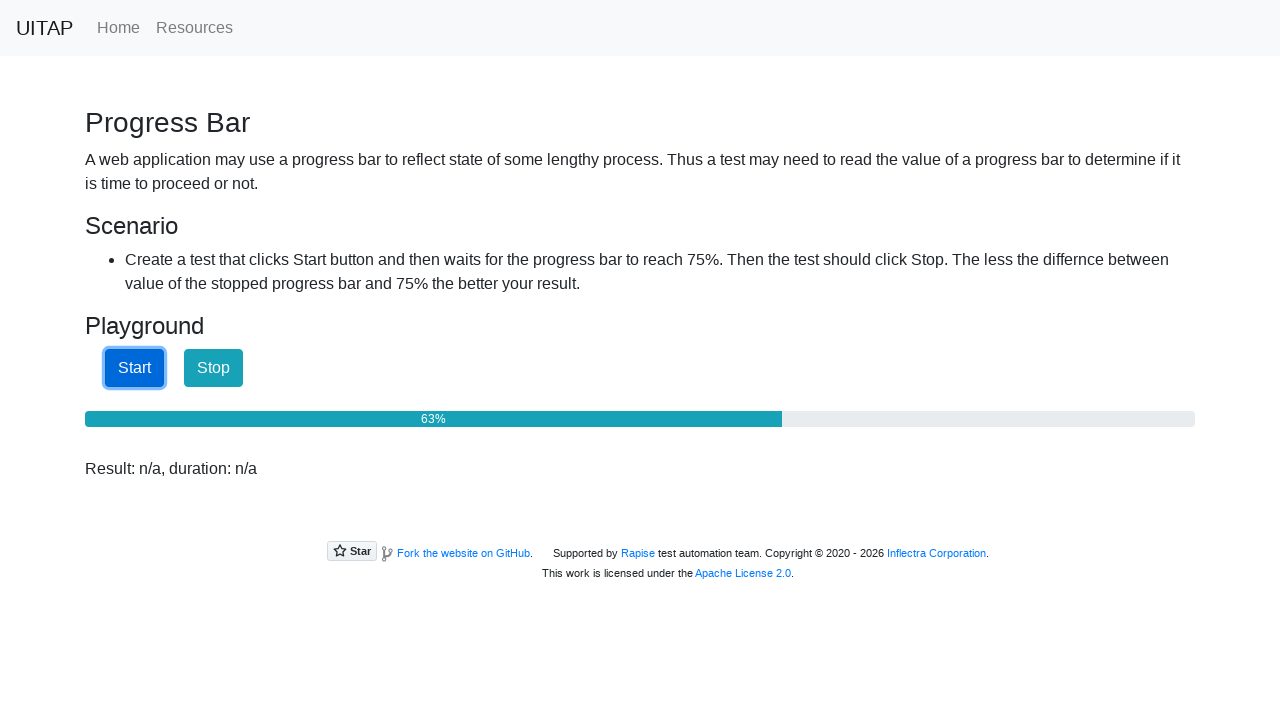

Progress bar at 64%
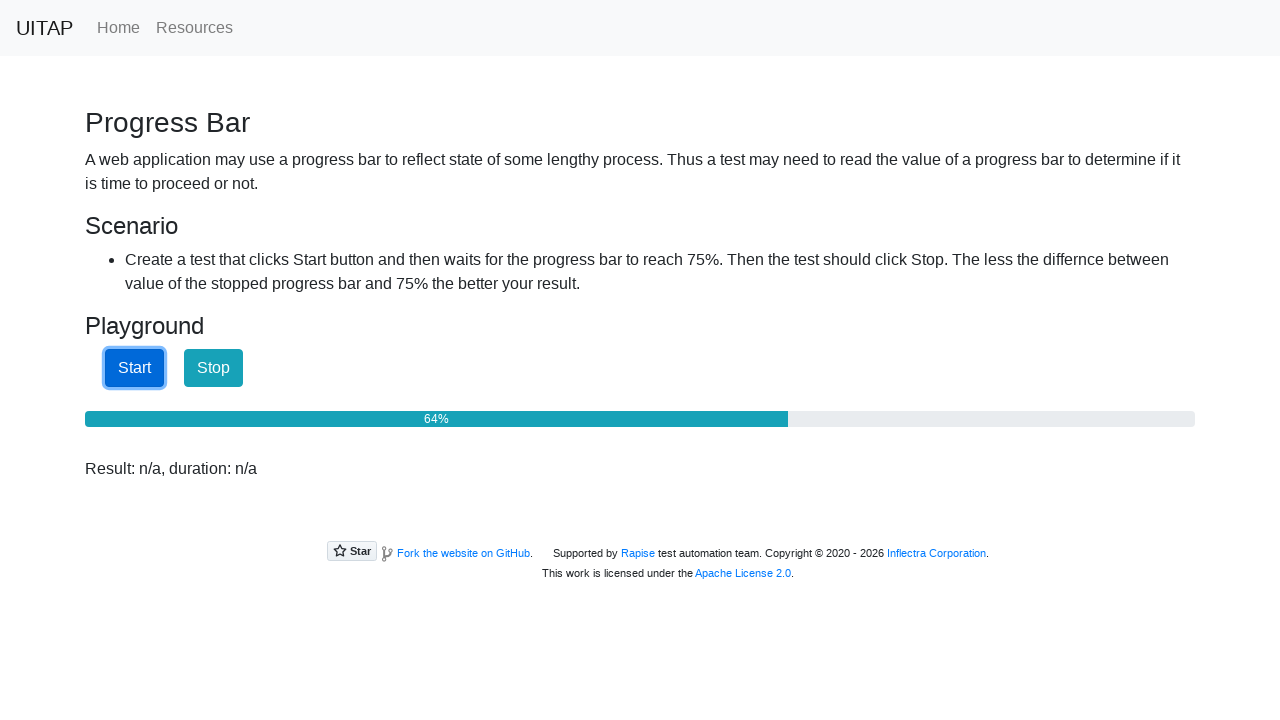

Progress bar at 64%
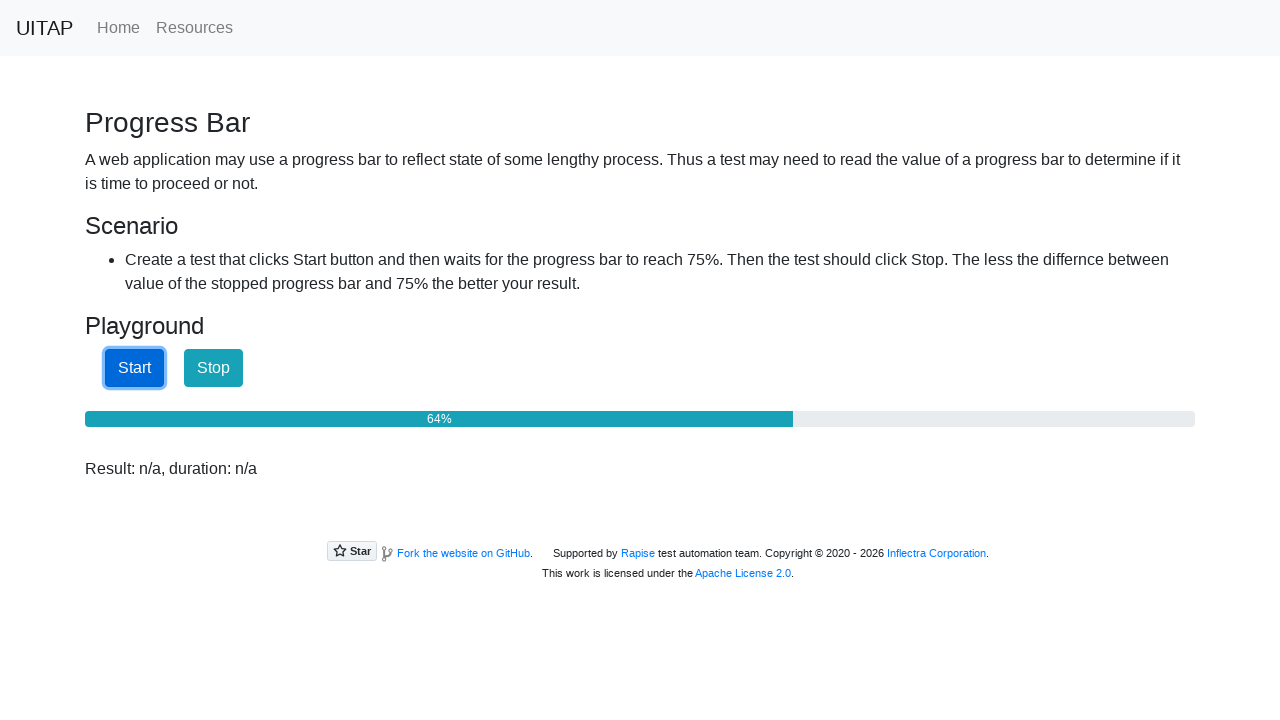

Progress bar at 65%
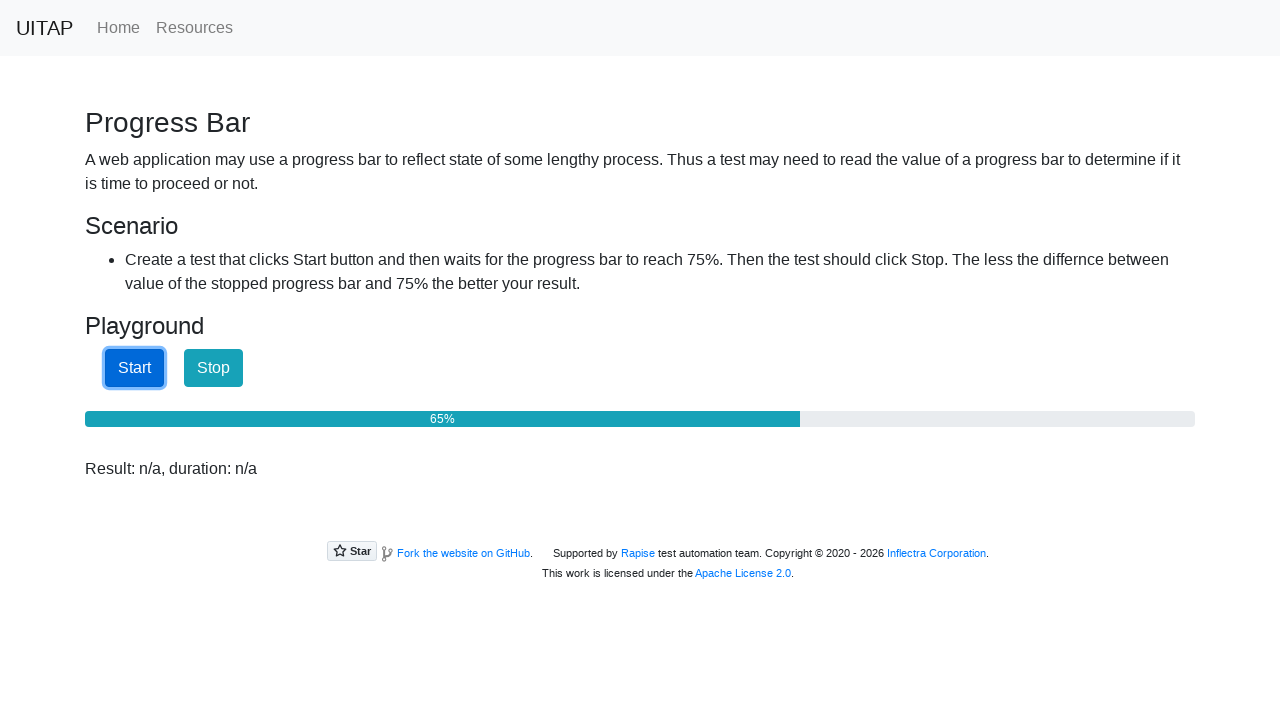

Progress bar at 65%
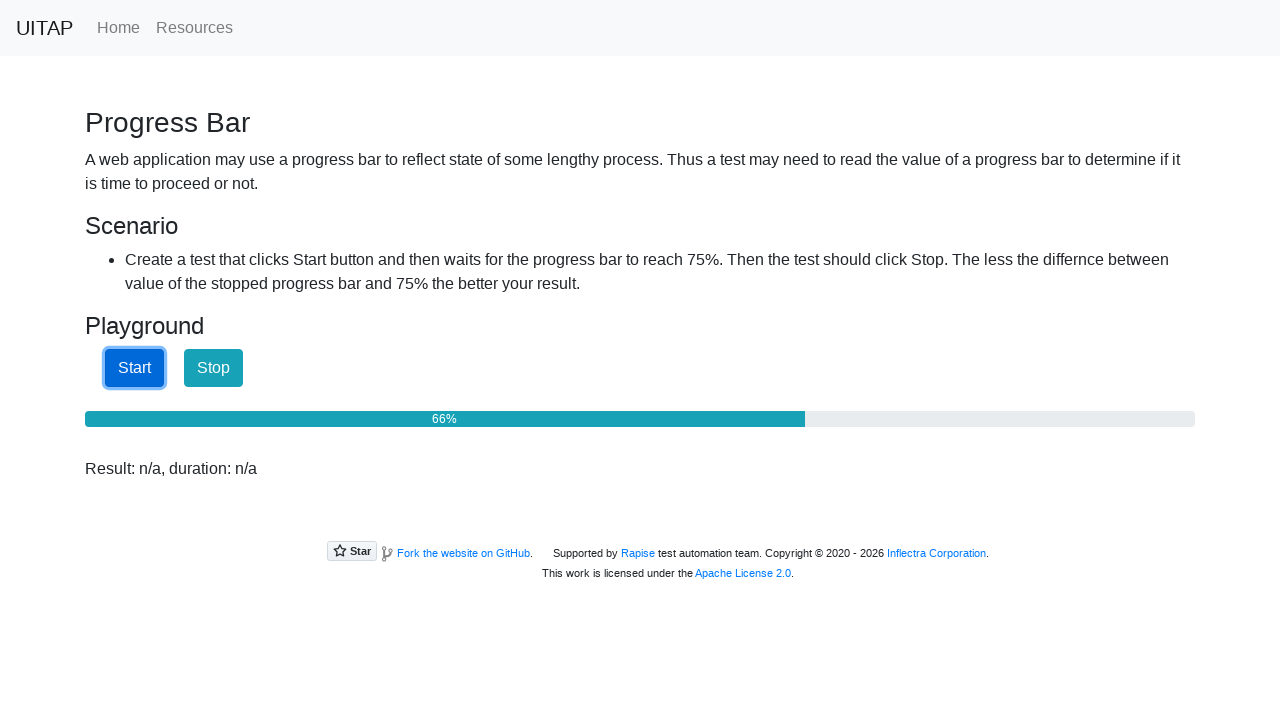

Progress bar at 66%
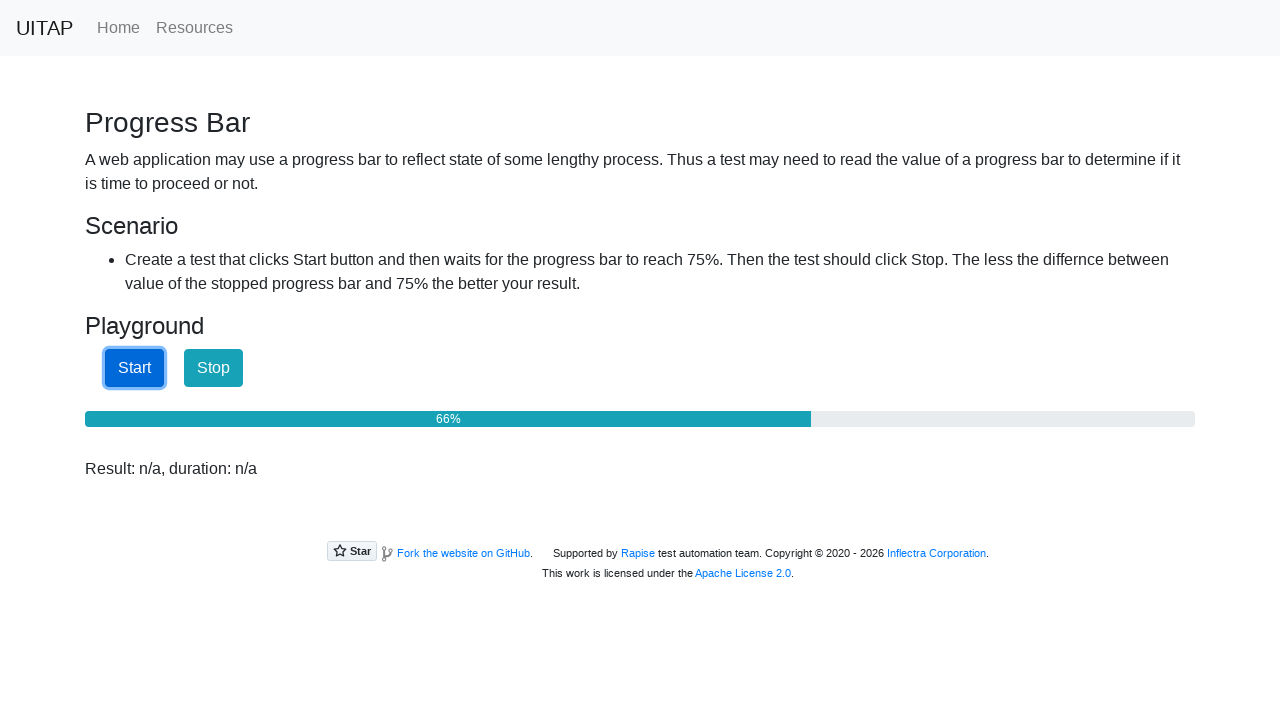

Progress bar at 66%
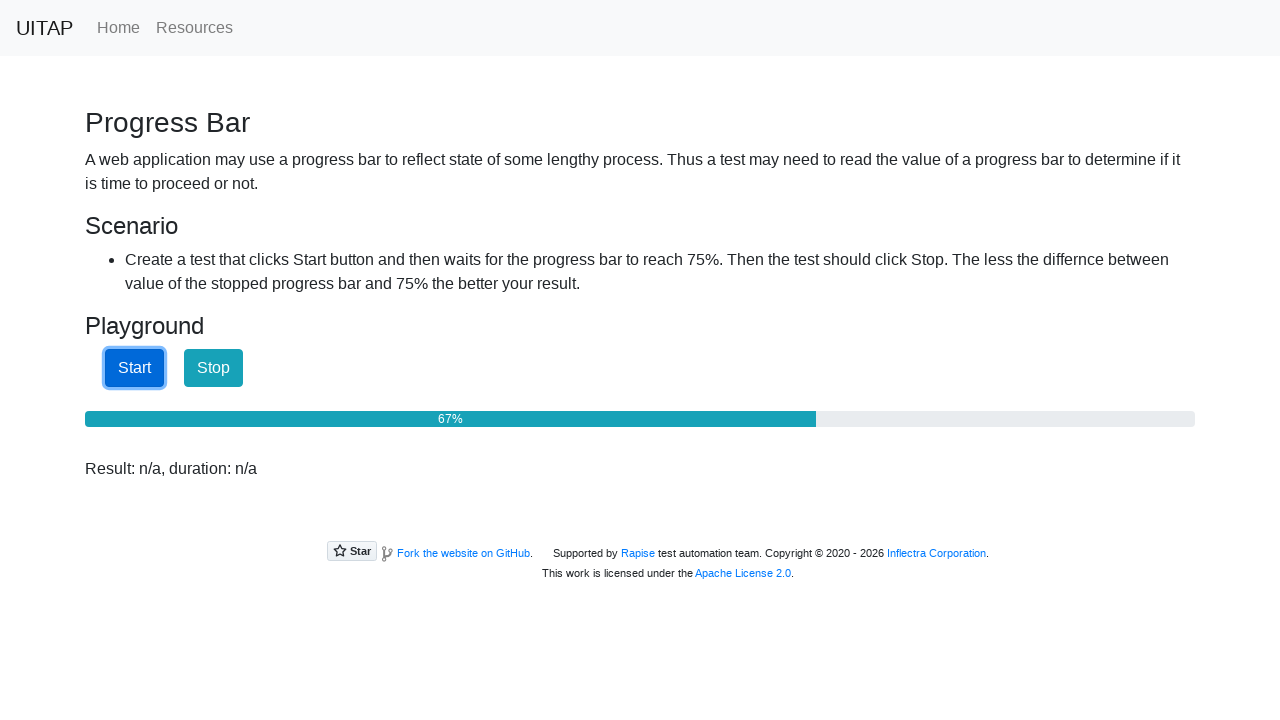

Progress bar at 67%
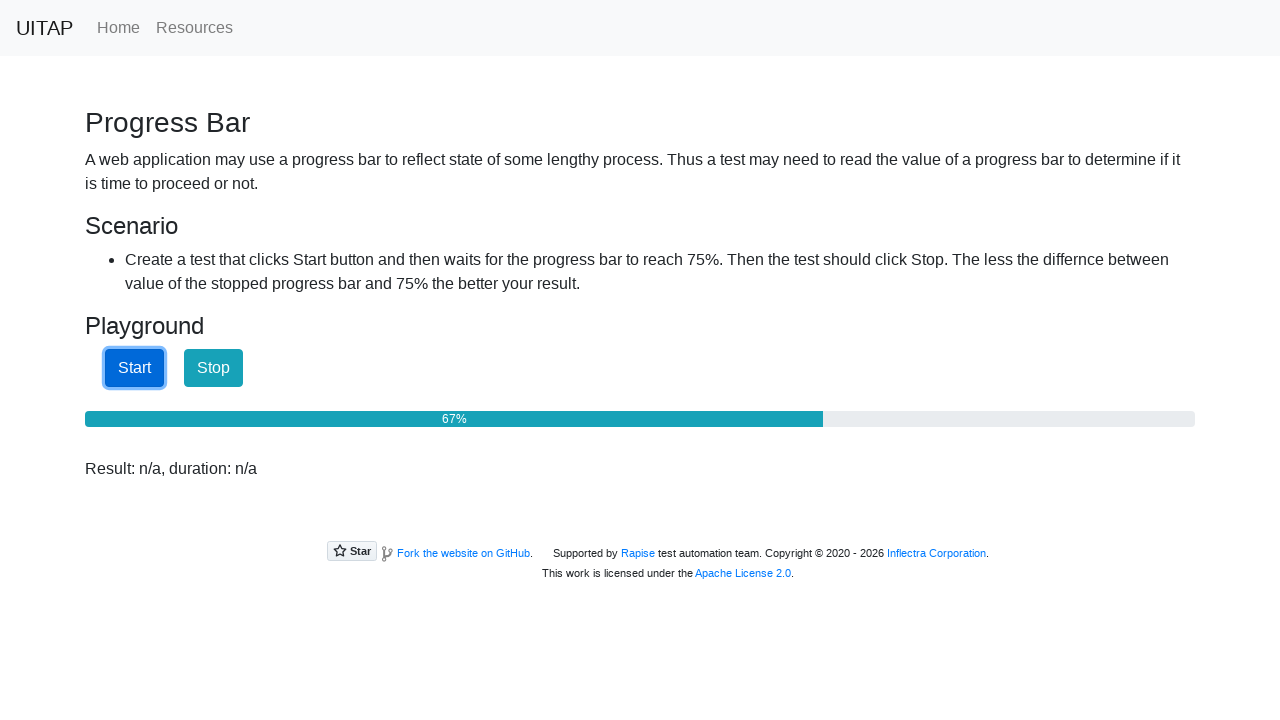

Progress bar at 67%
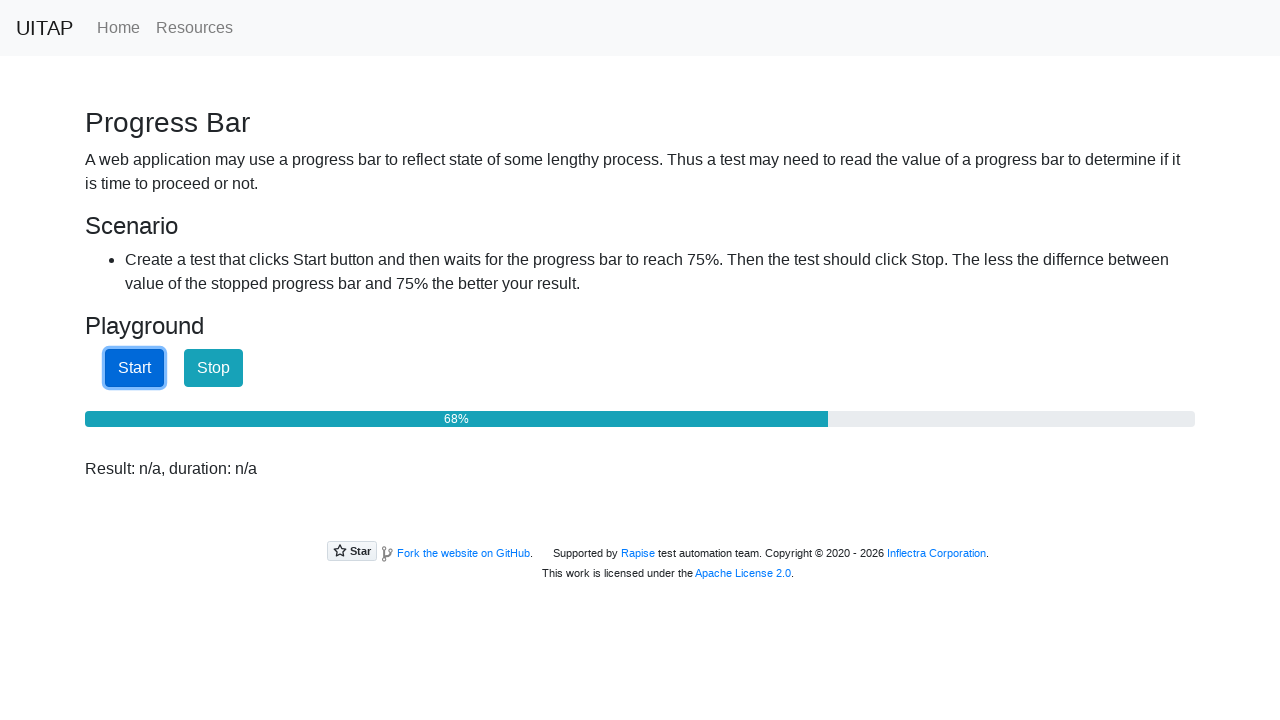

Progress bar at 68%
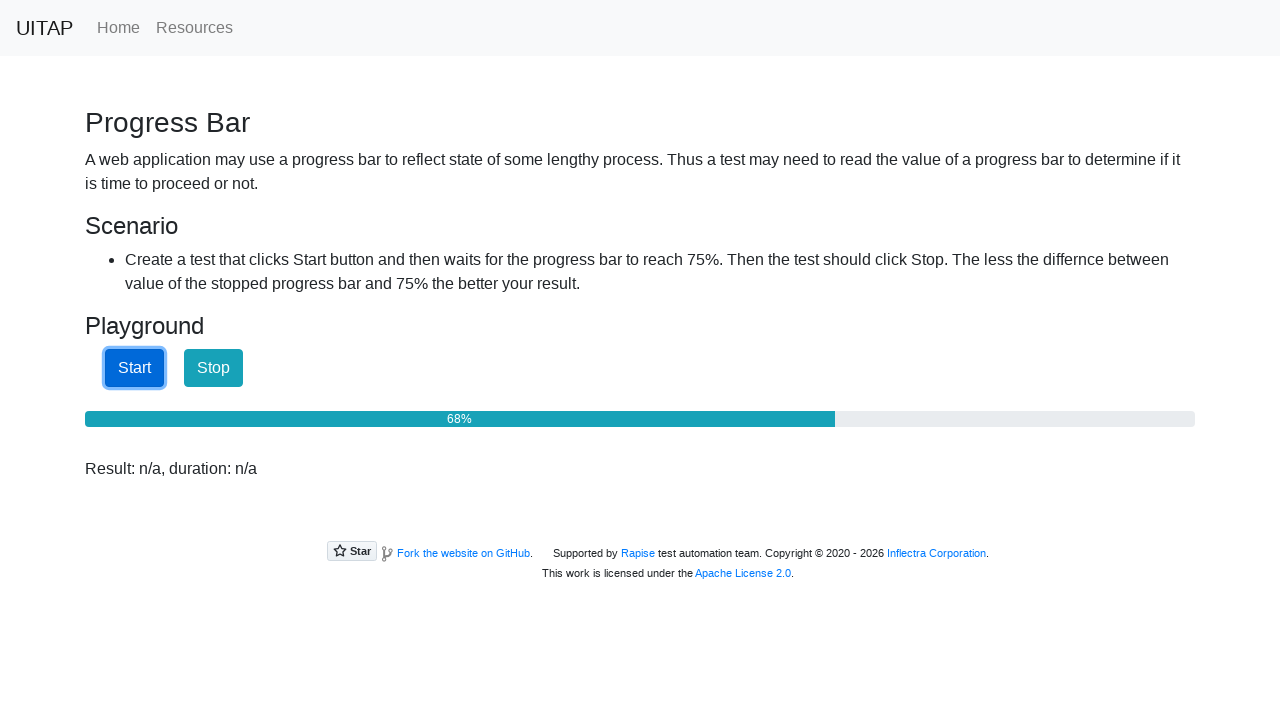

Progress bar at 69%
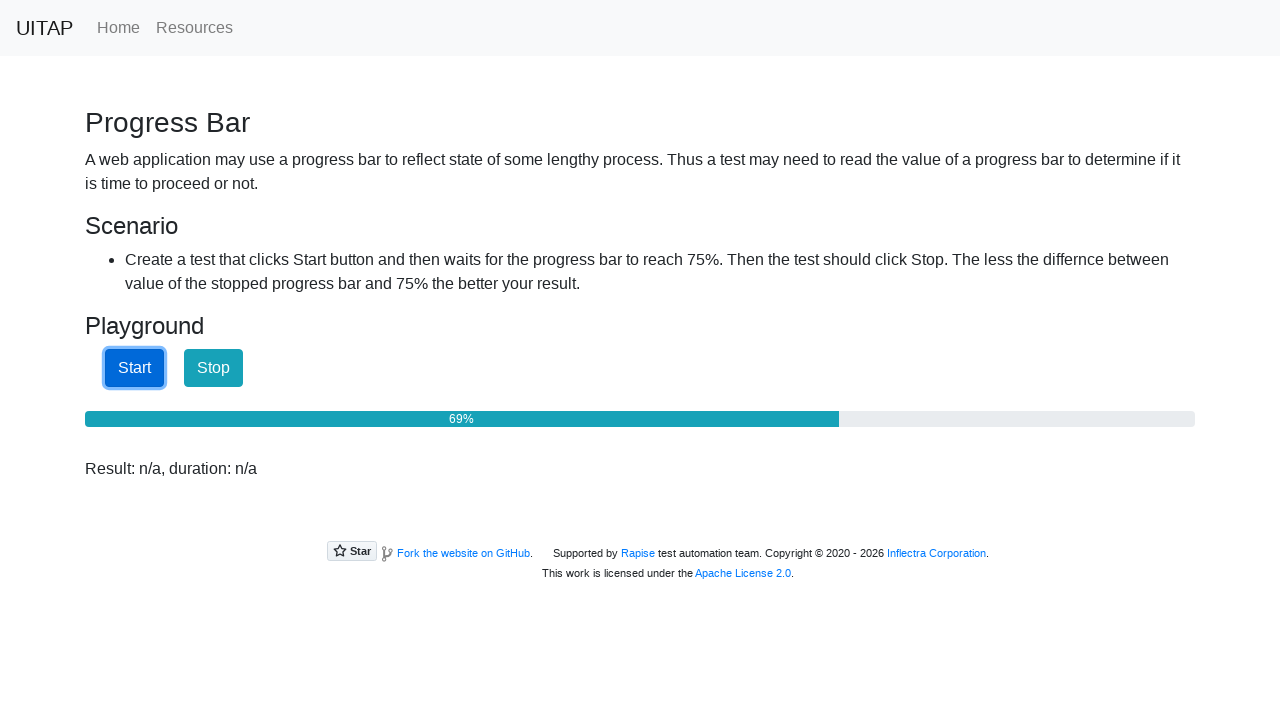

Progress bar at 69%
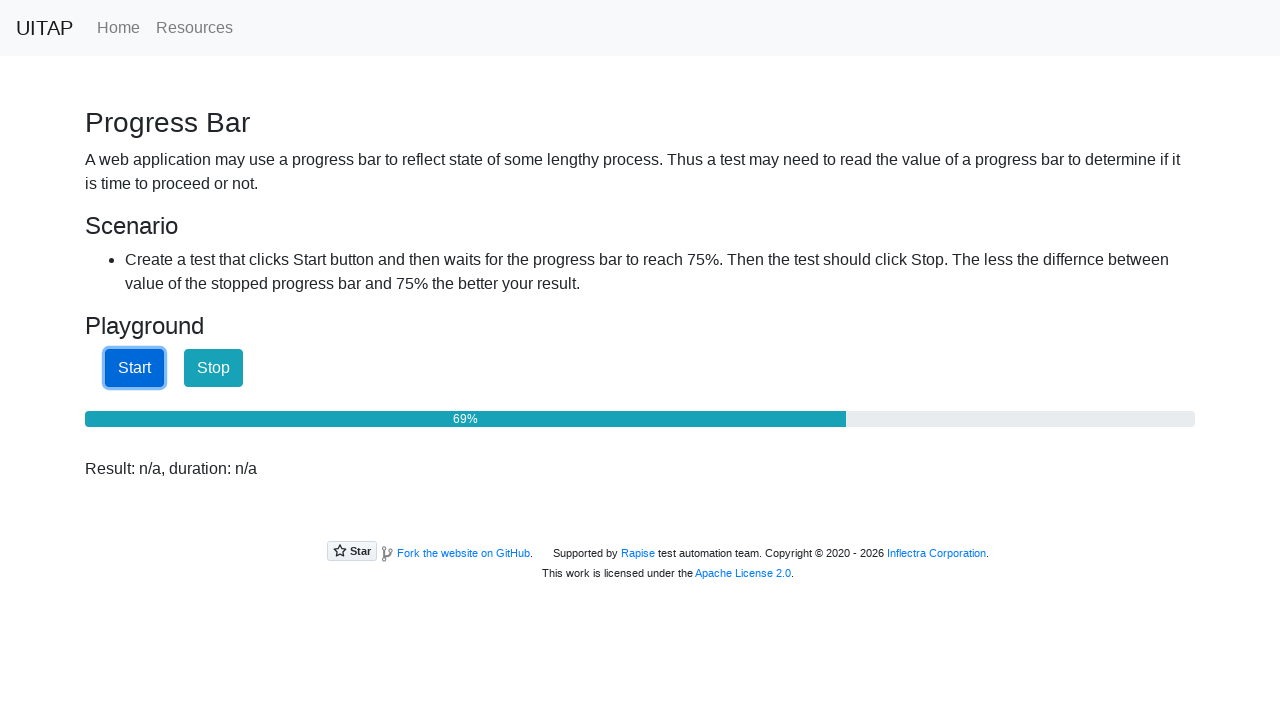

Progress bar at 70%
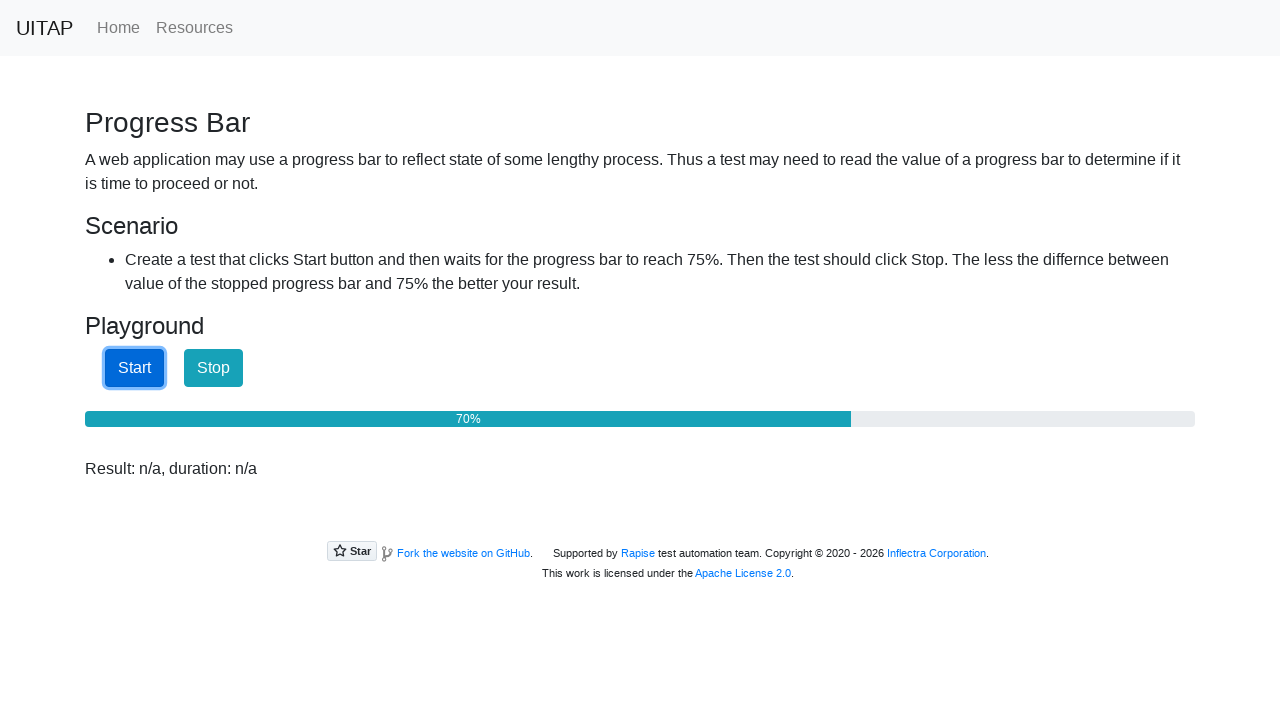

Progress bar at 70%
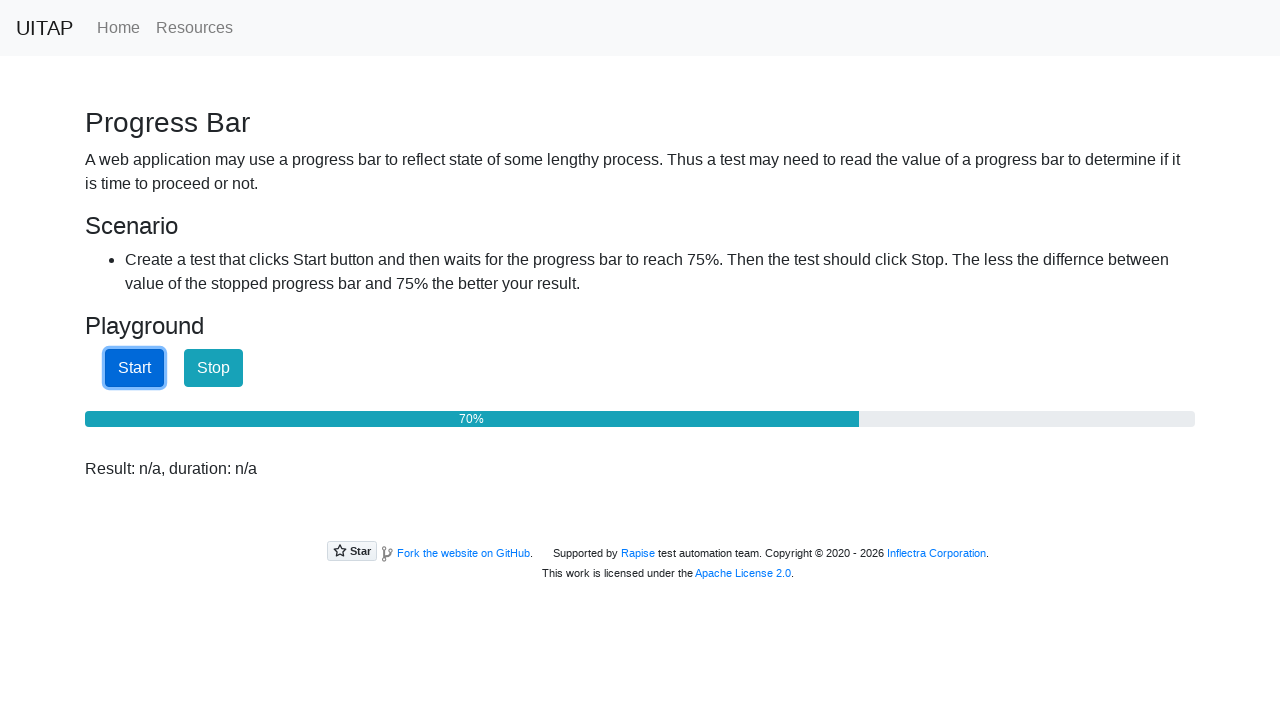

Progress bar at 71%
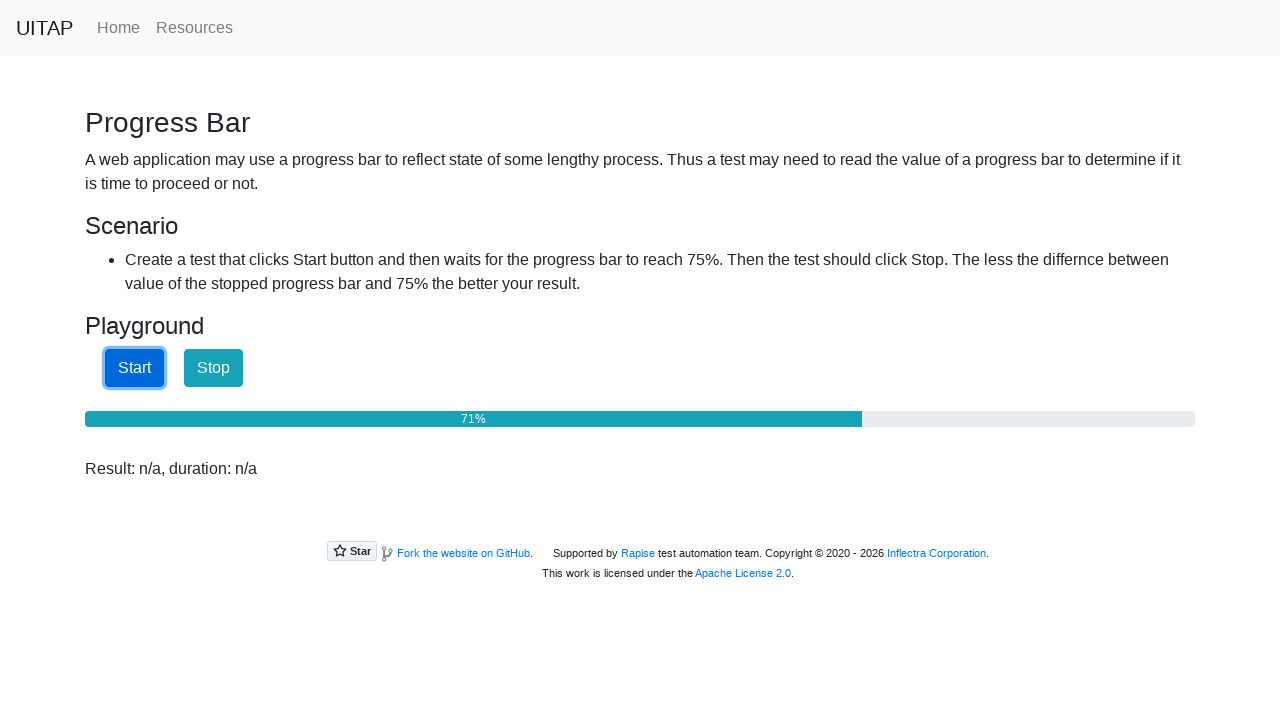

Progress bar at 71%
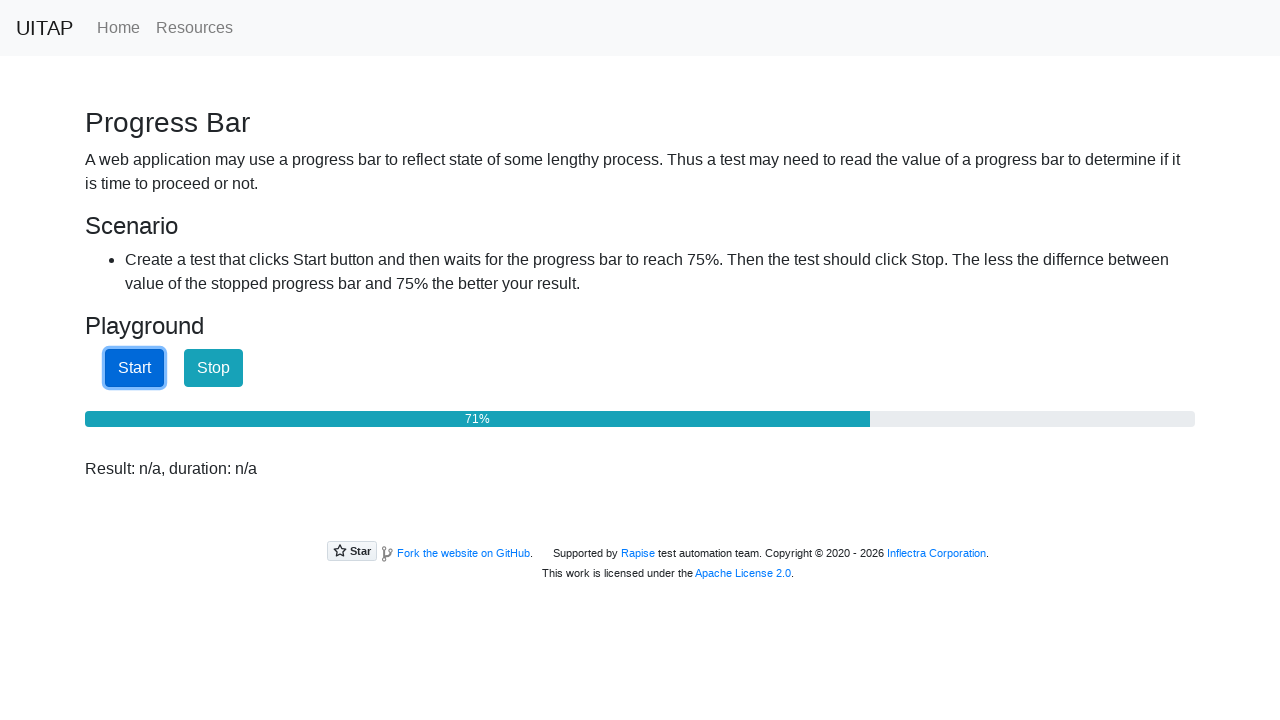

Progress bar at 72%
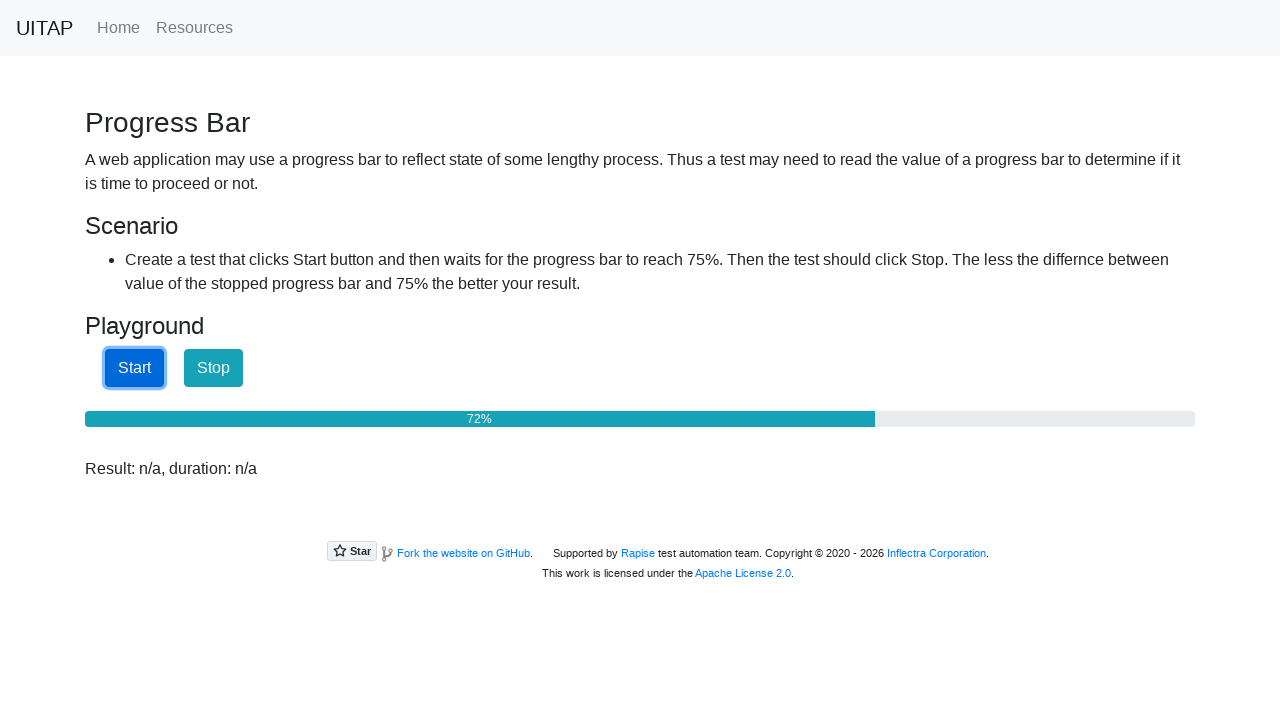

Progress bar at 72%
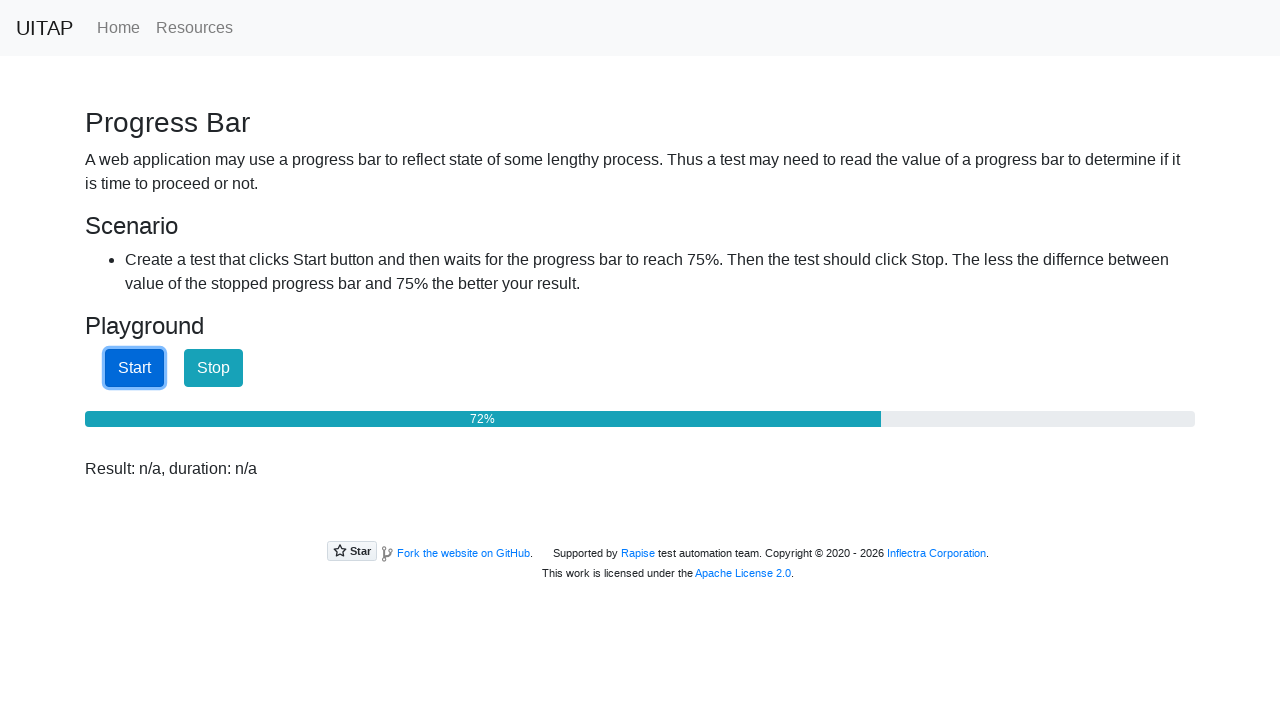

Progress bar at 73%
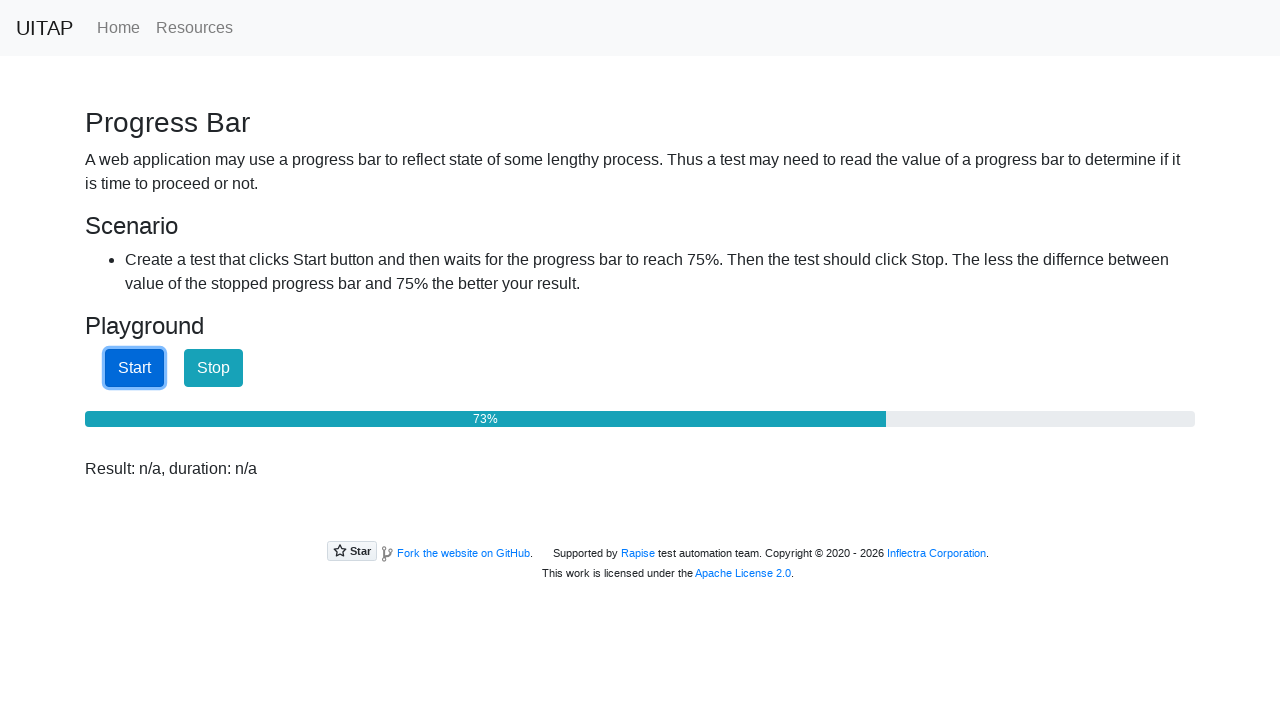

Progress bar at 73%
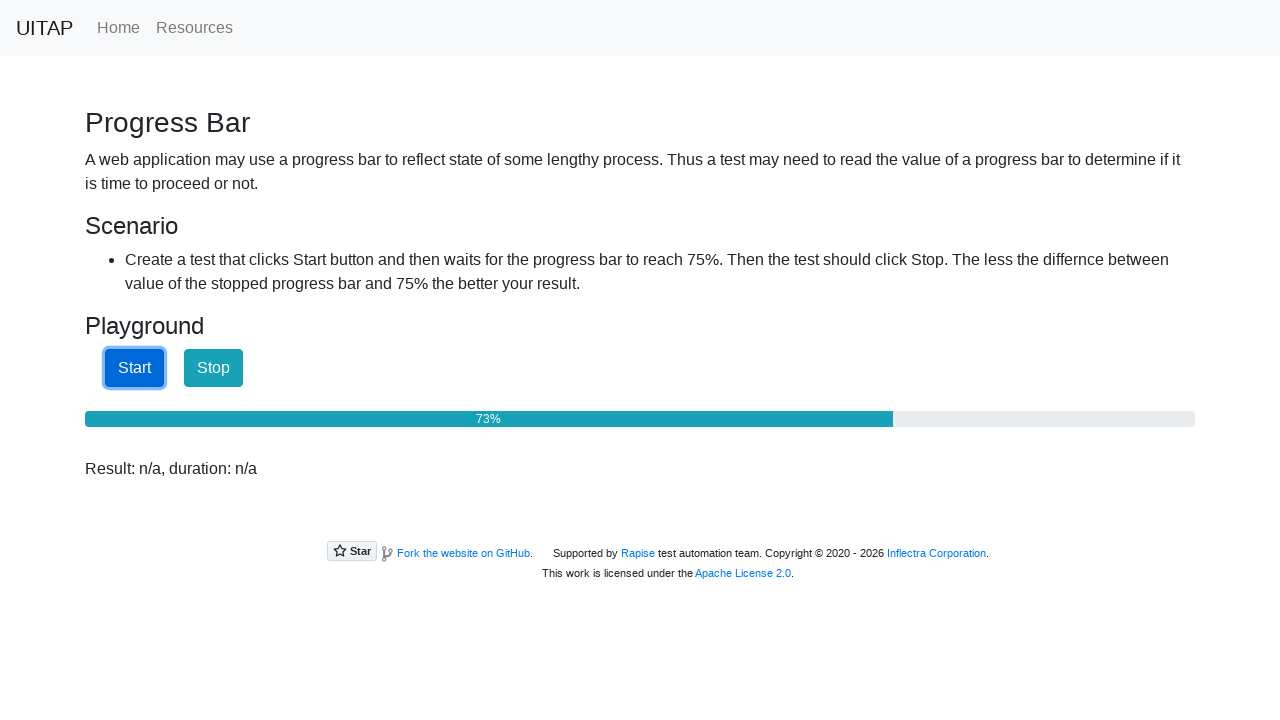

Progress bar at 74%
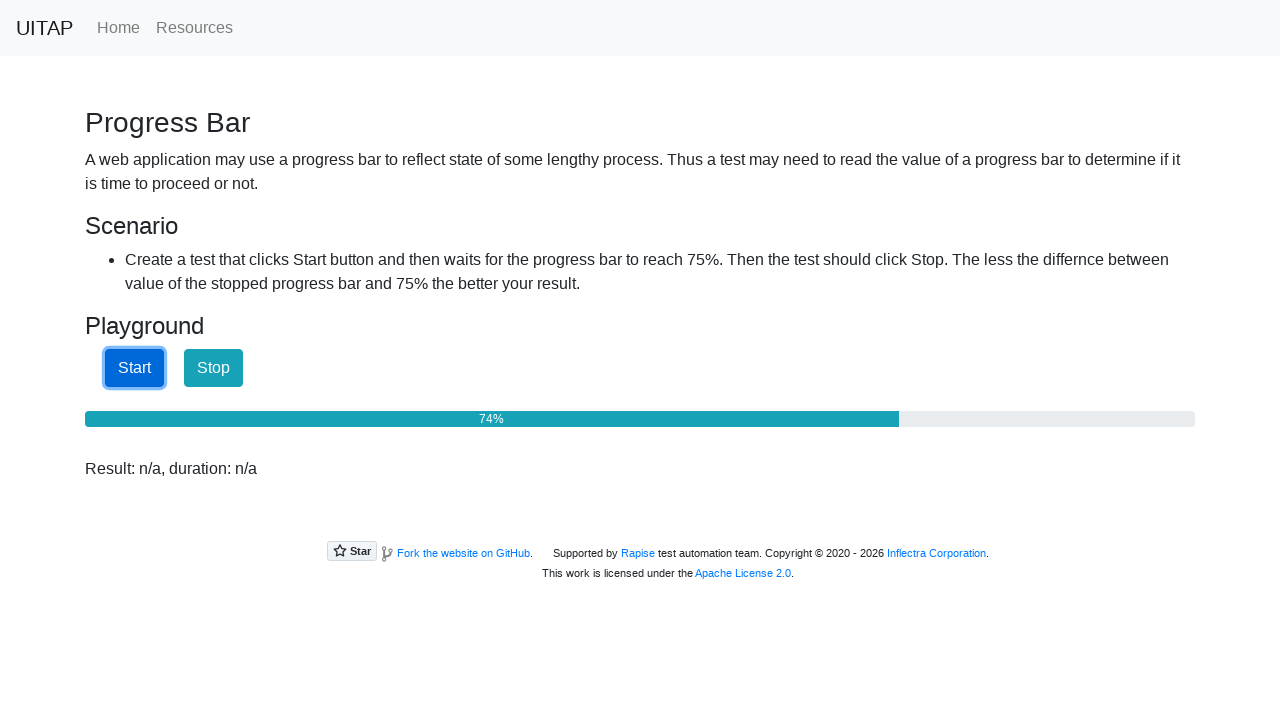

Progress bar at 74%
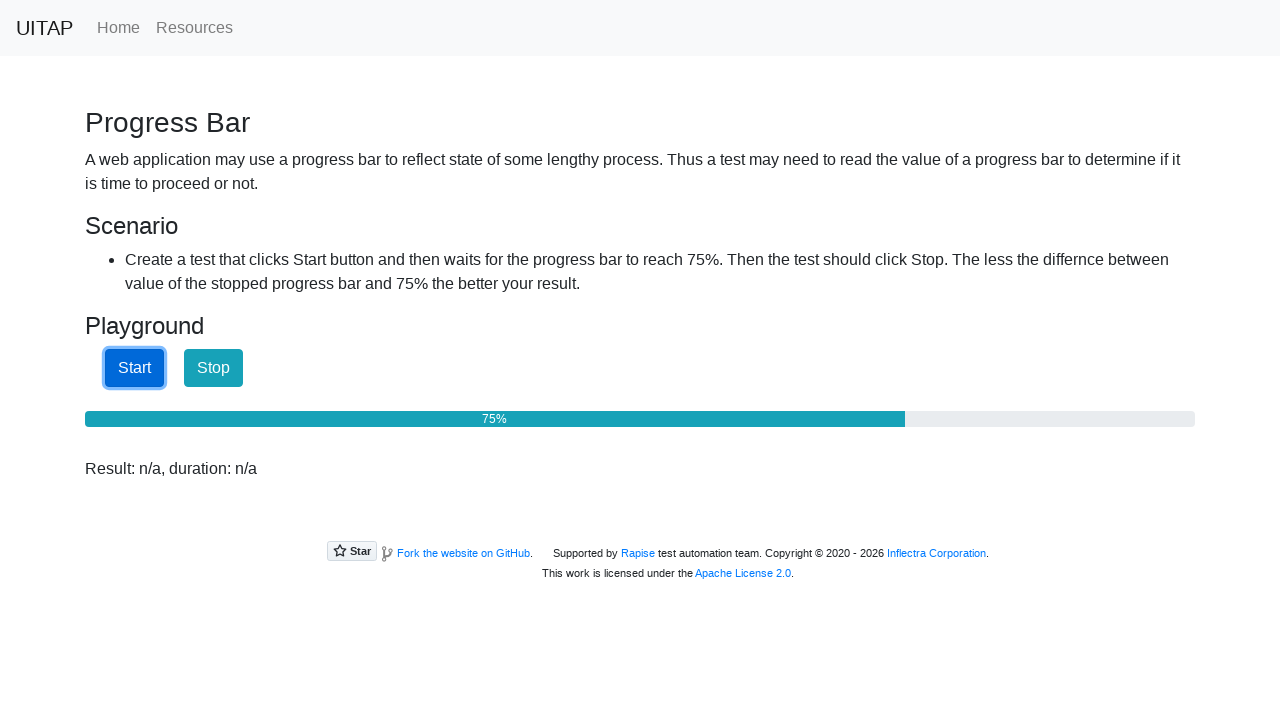

Progress bar at 75%
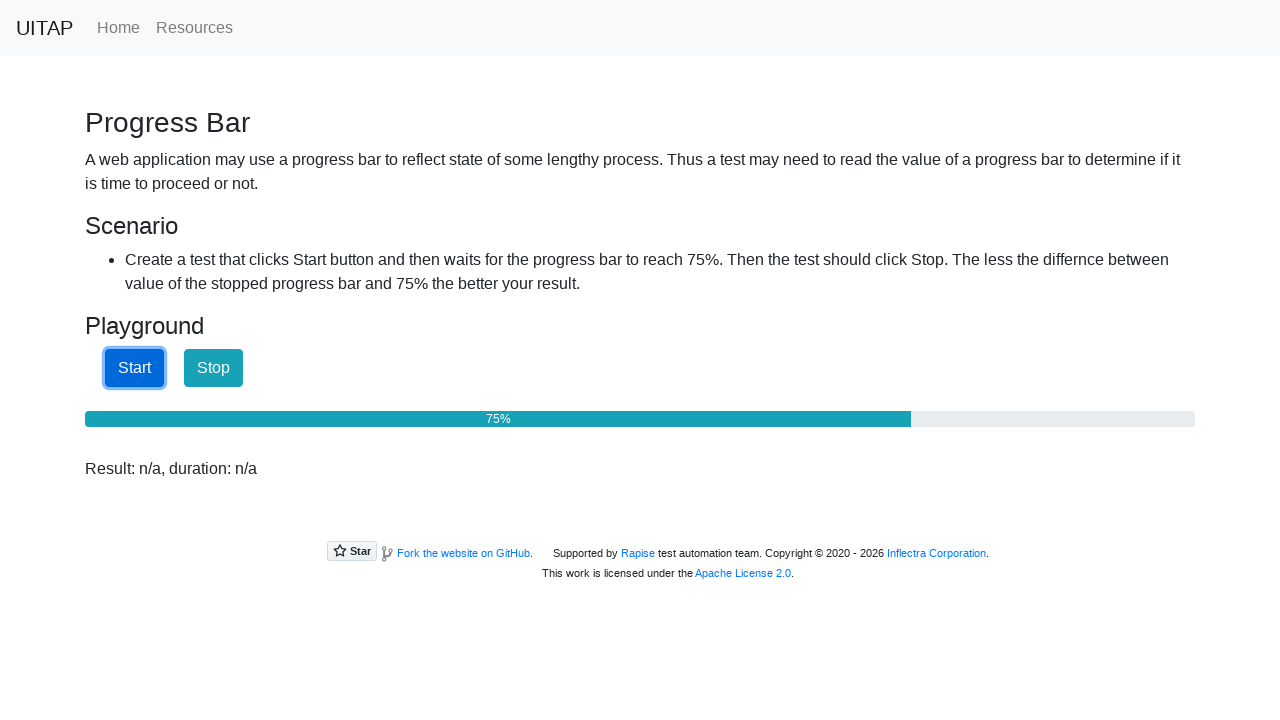

Clicked Stop button to halt progress at (214, 368) on internal:role=button[name="Stop"i]
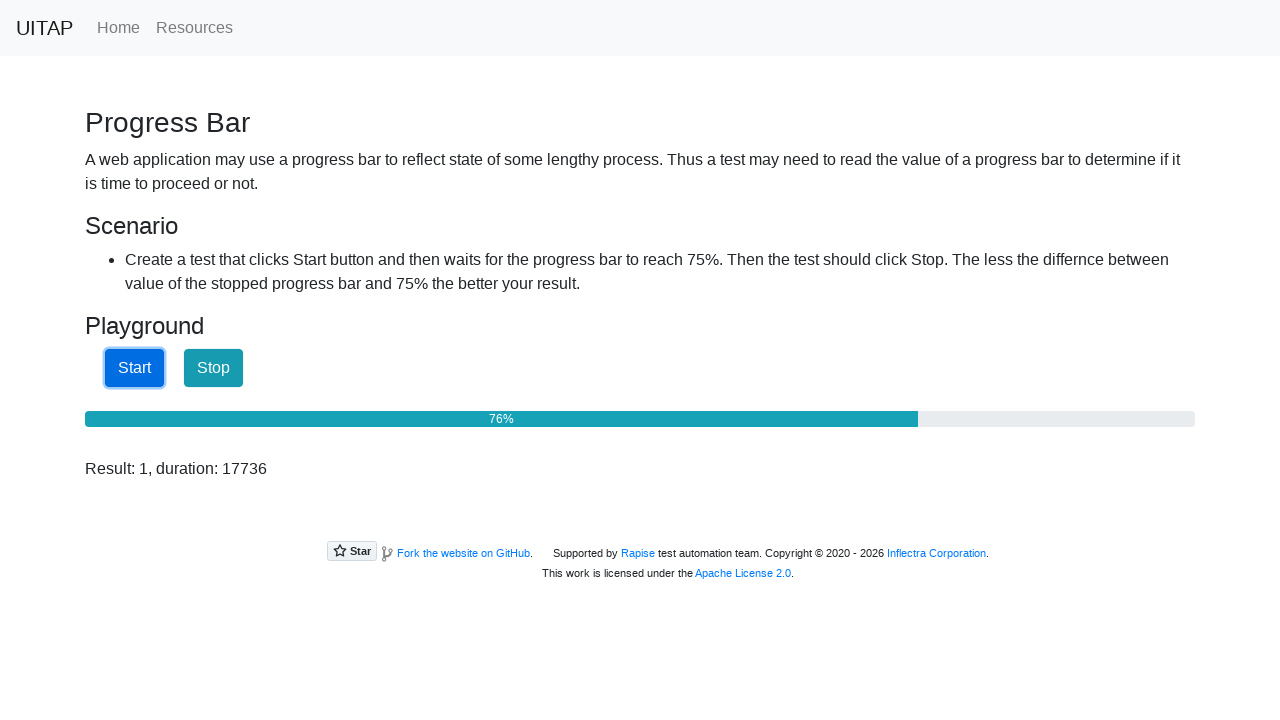

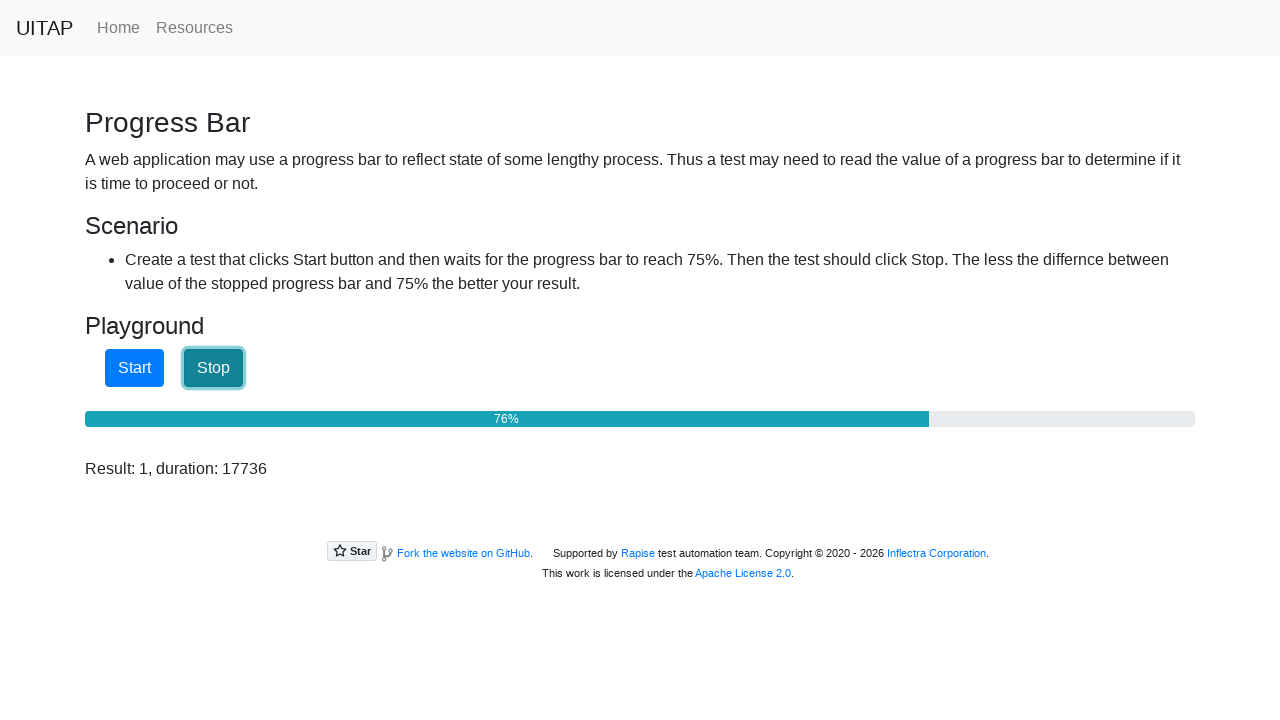